Tests filling a large form by entering text into all input fields and clicking the submit button

Starting URL: http://suninjuly.github.io/huge_form.html

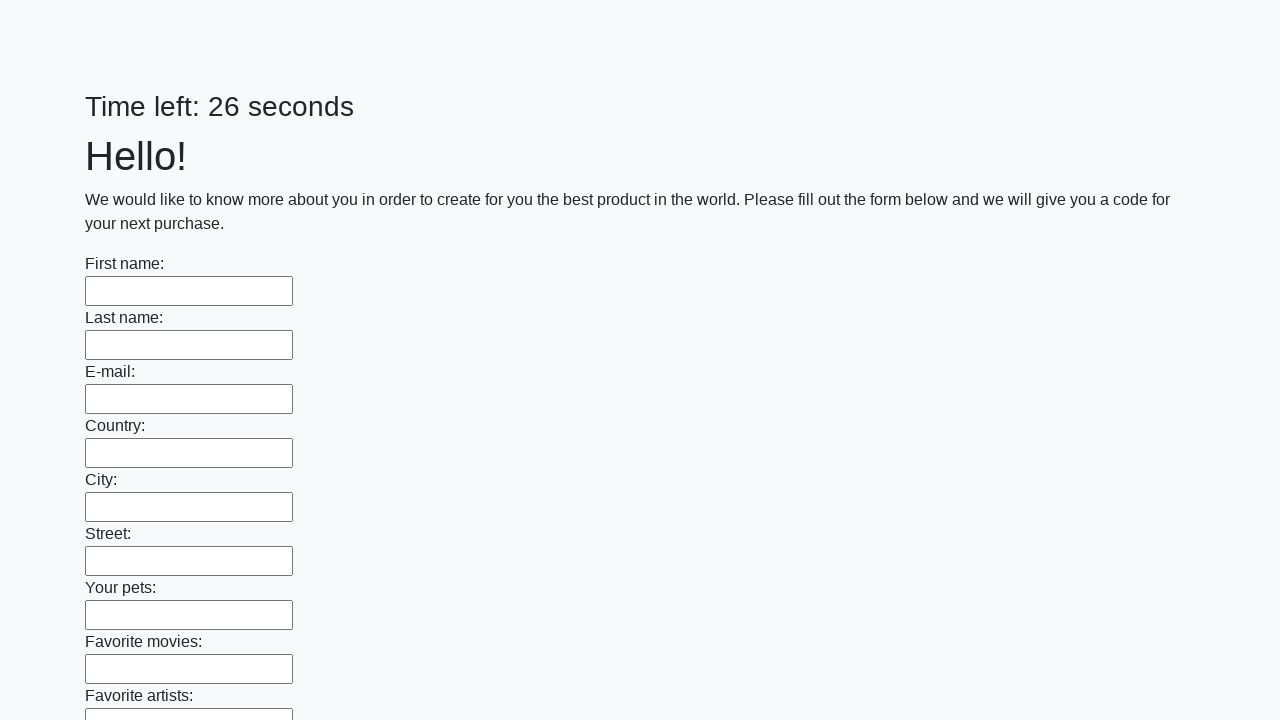

Waited for input fields to load on the form
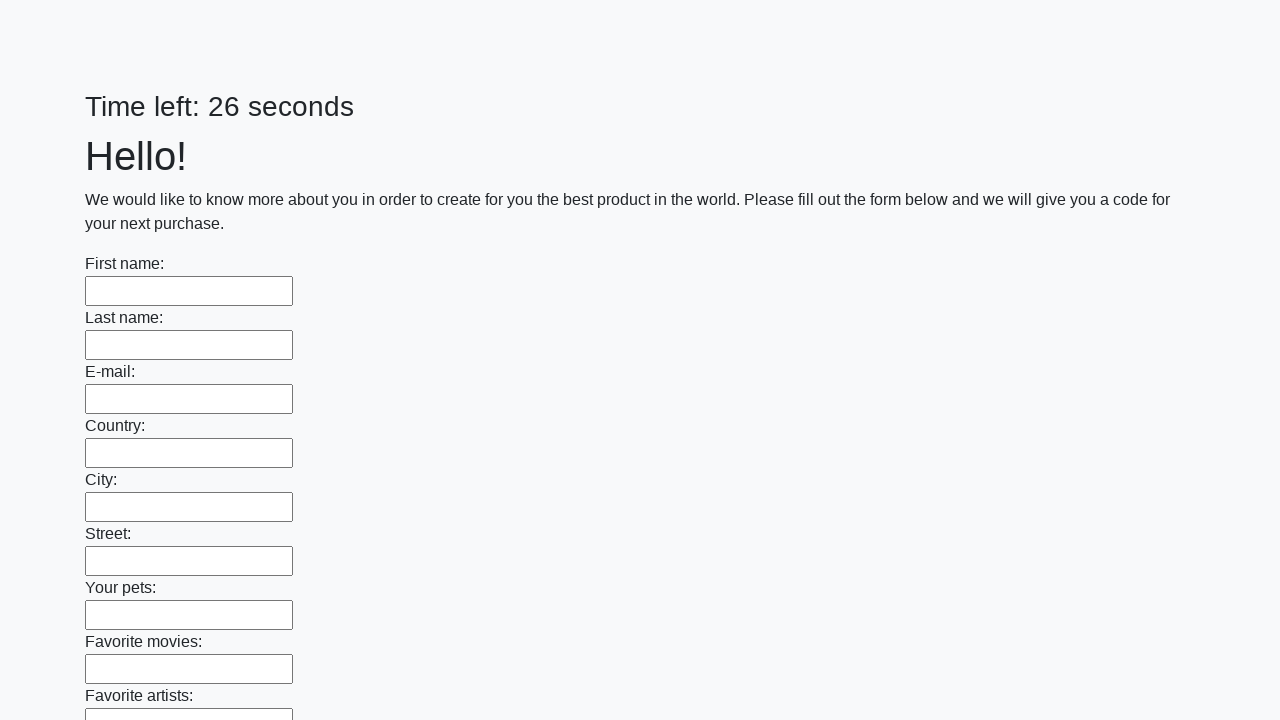

Retrieved all input elements from the form
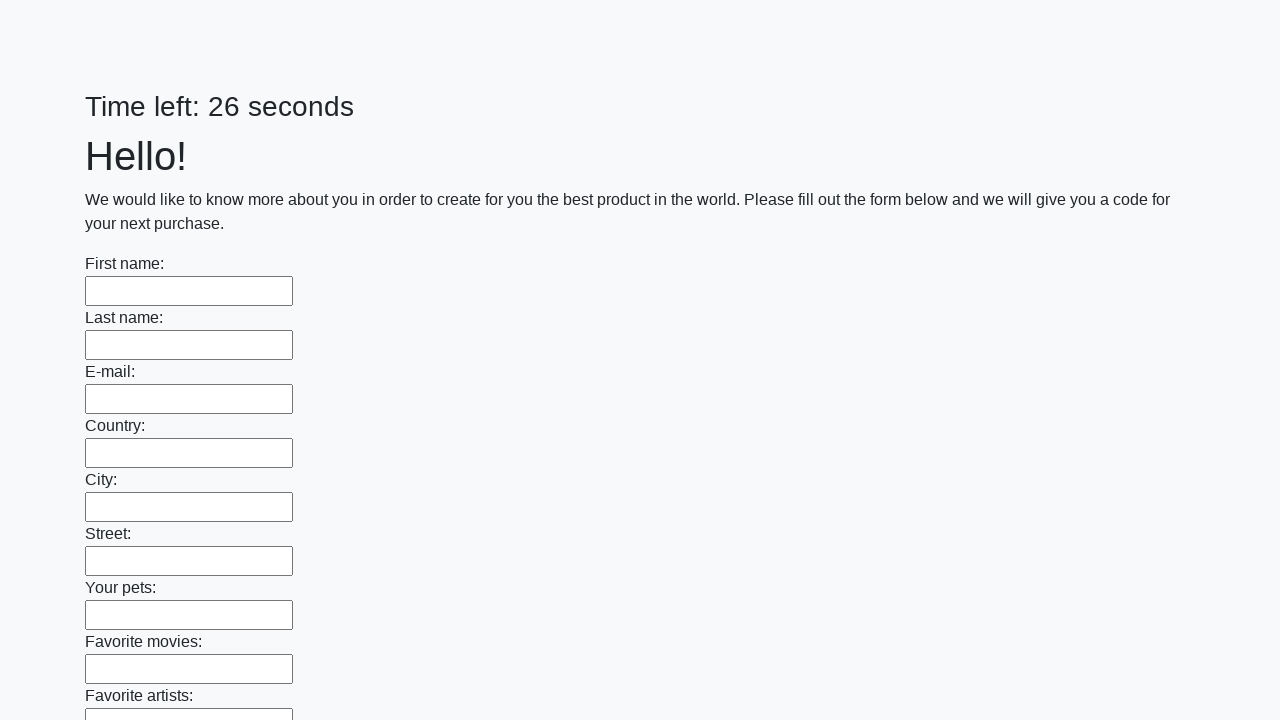

Filled input field with 'My answer' on input >> nth=0
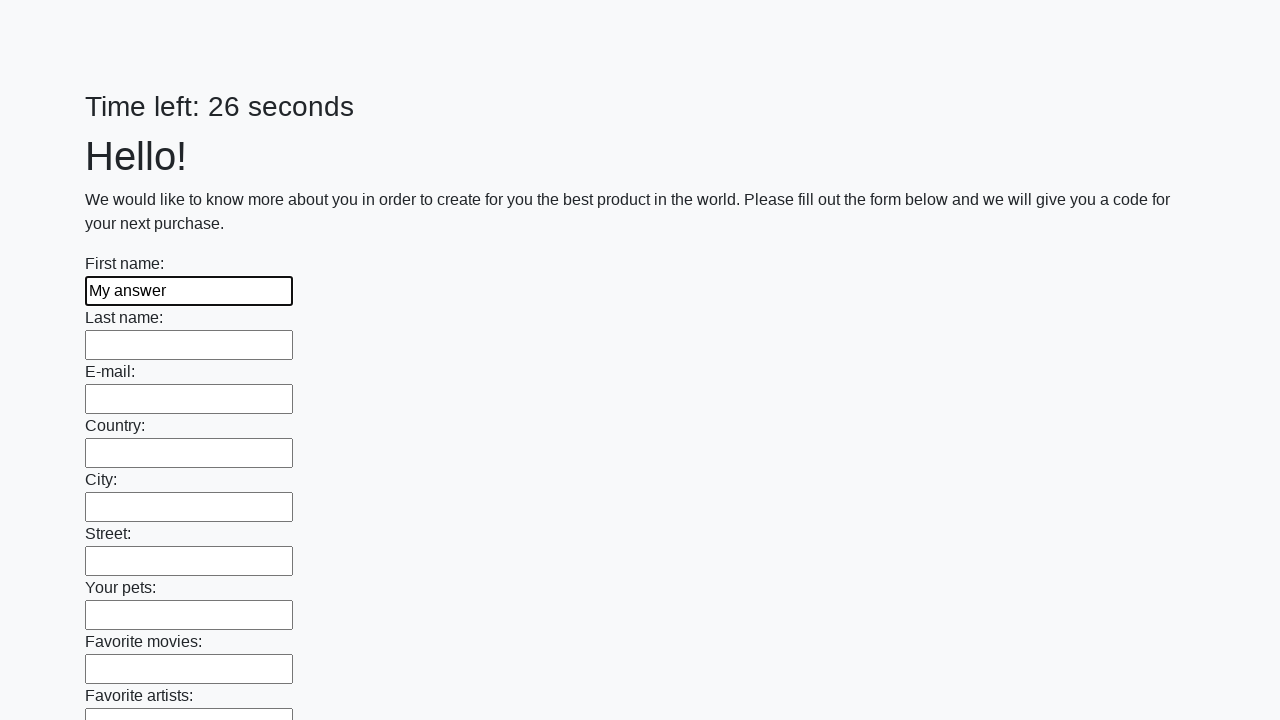

Filled input field with 'My answer' on input >> nth=1
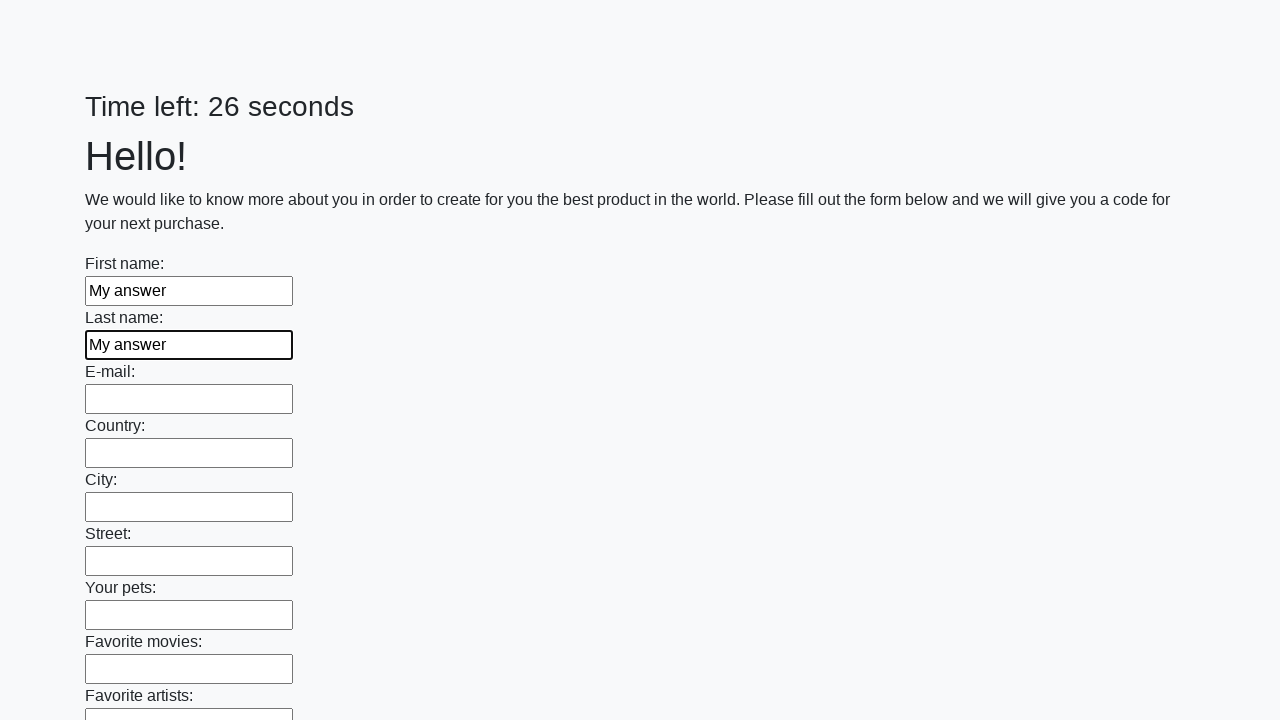

Filled input field with 'My answer' on input >> nth=2
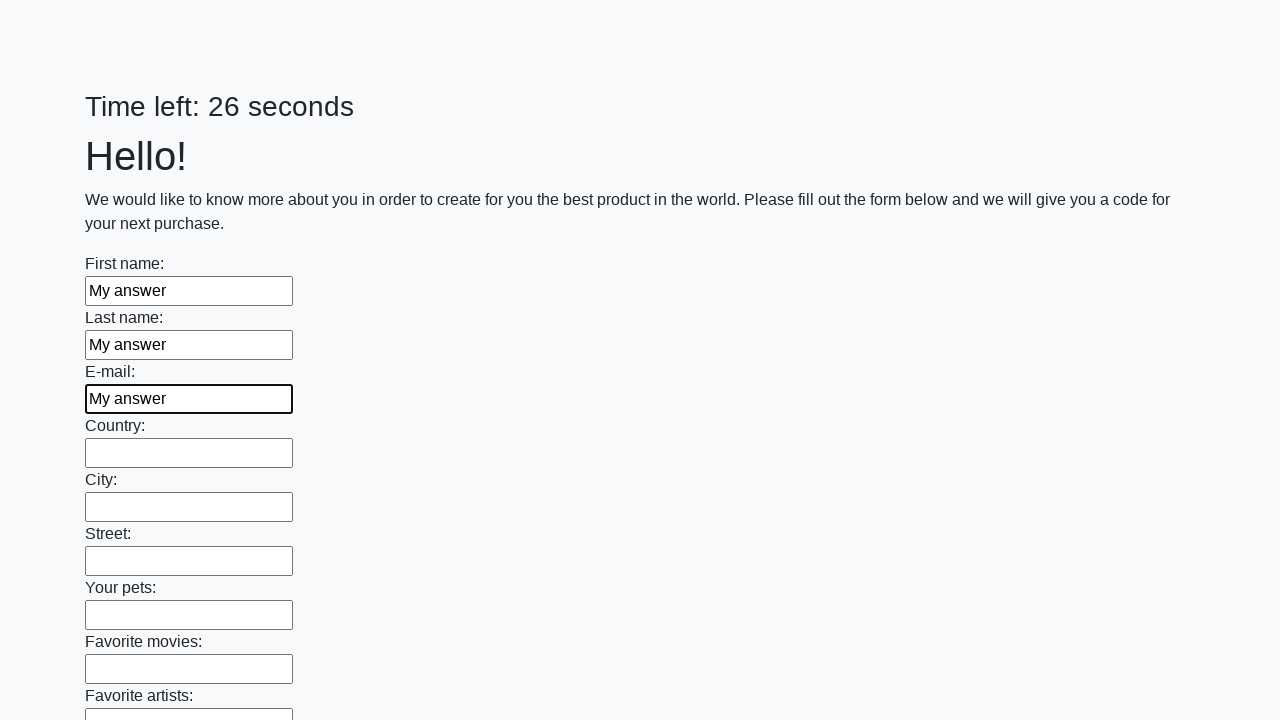

Filled input field with 'My answer' on input >> nth=3
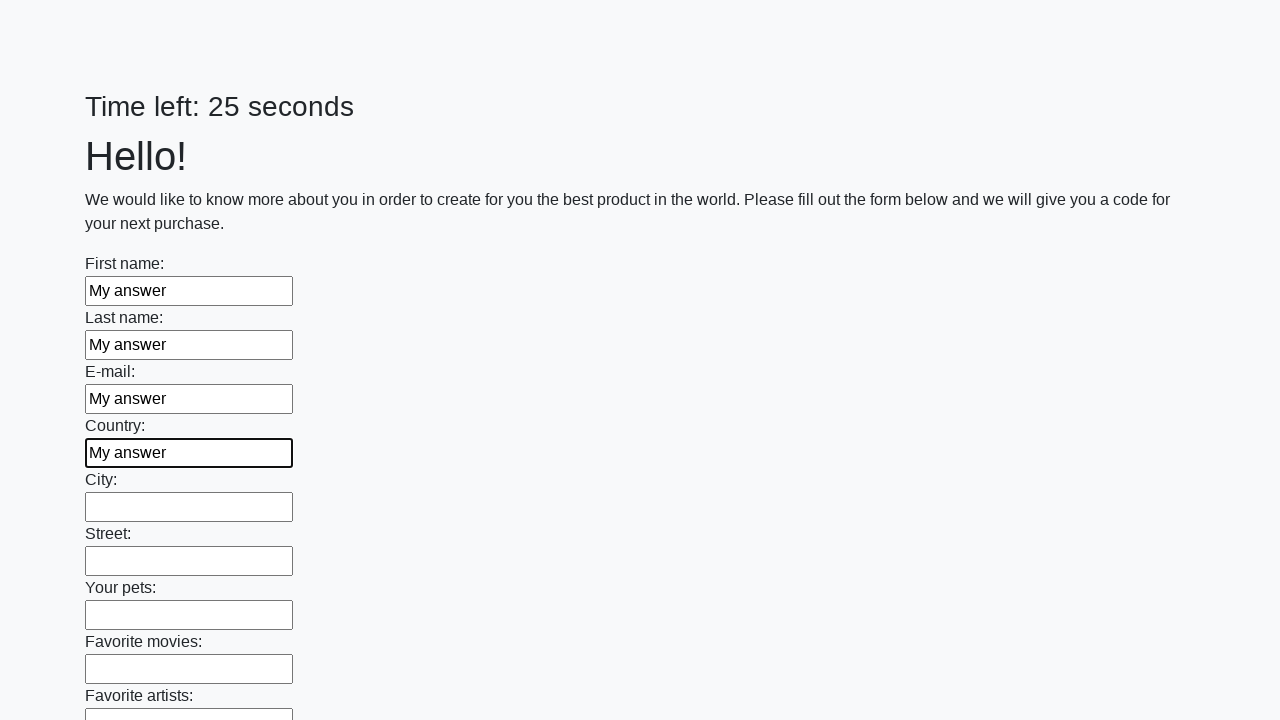

Filled input field with 'My answer' on input >> nth=4
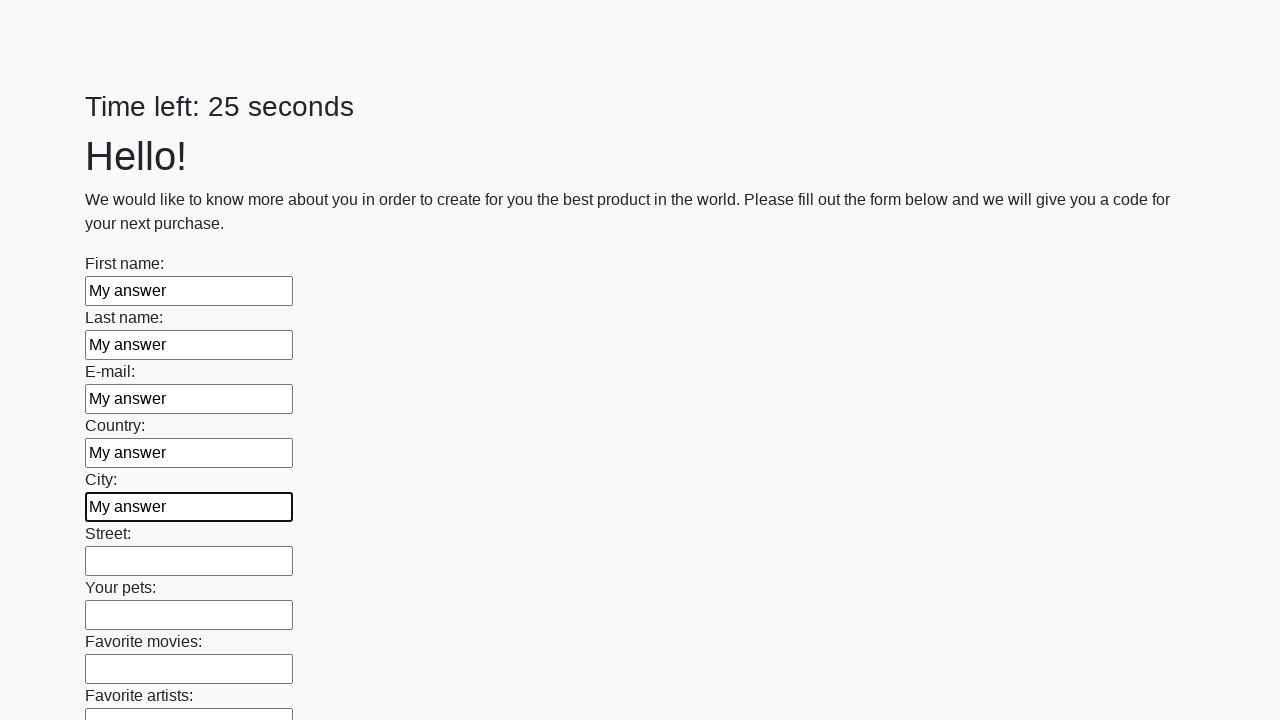

Filled input field with 'My answer' on input >> nth=5
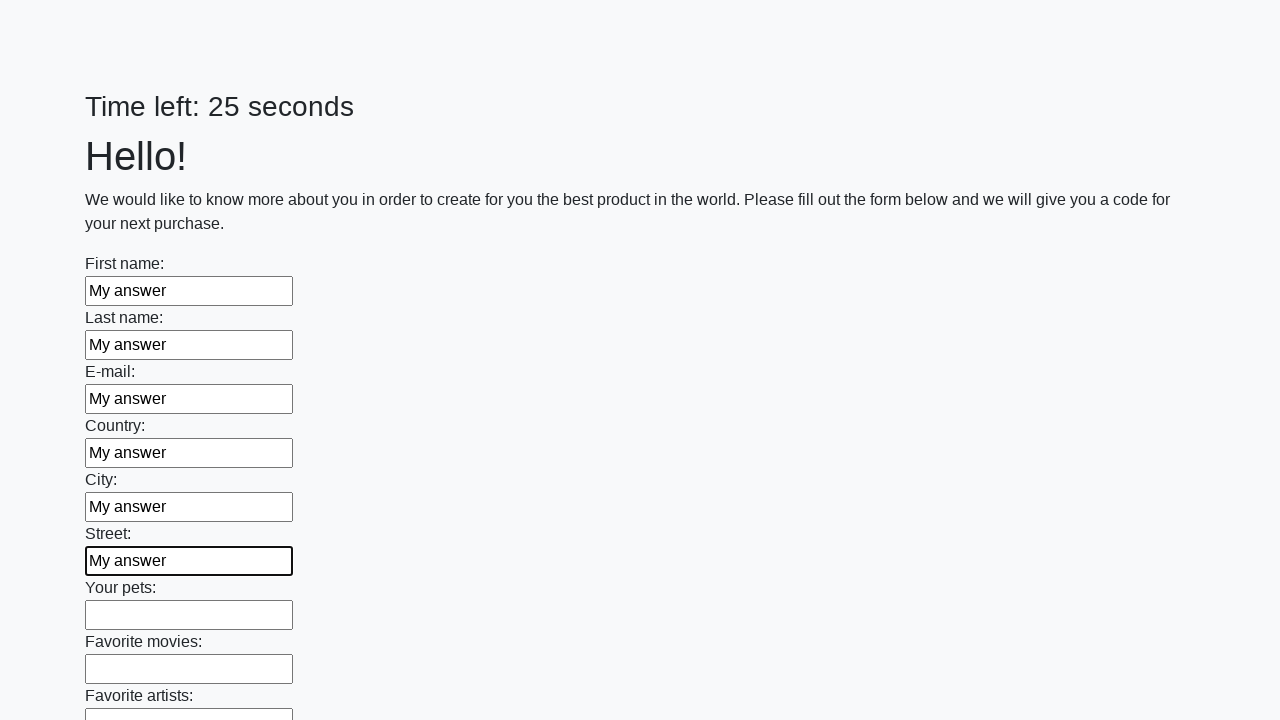

Filled input field with 'My answer' on input >> nth=6
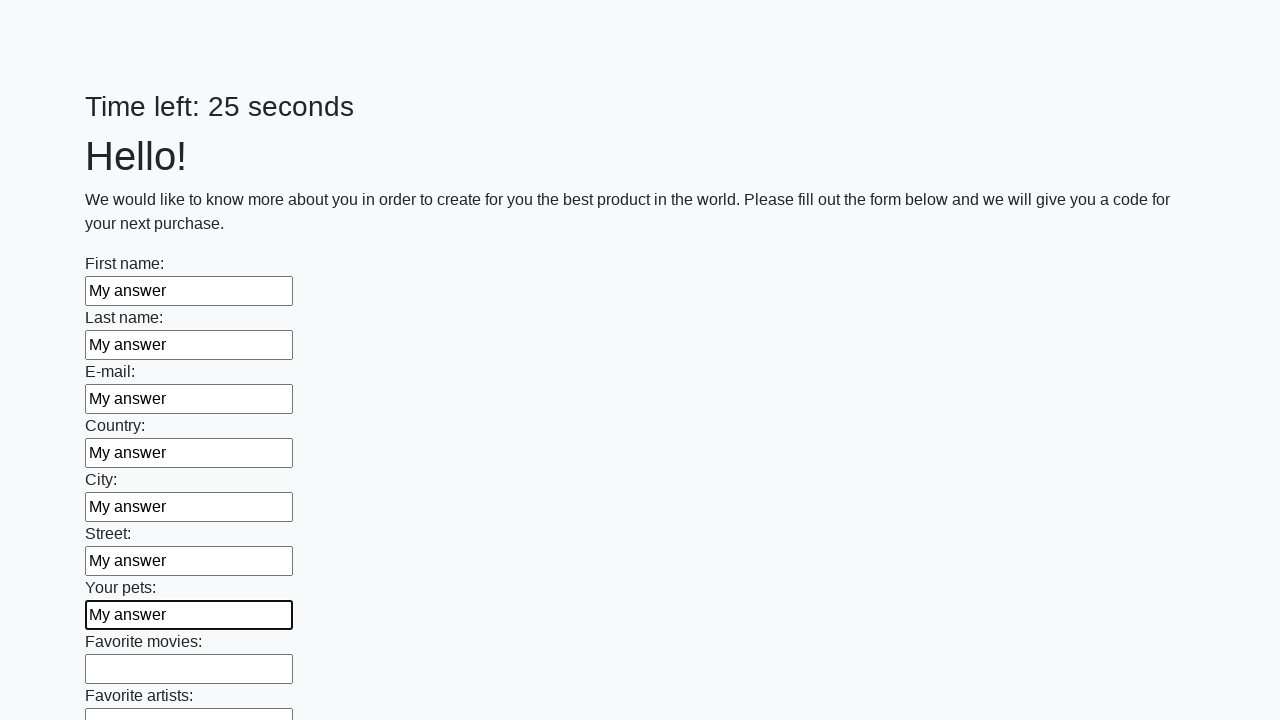

Filled input field with 'My answer' on input >> nth=7
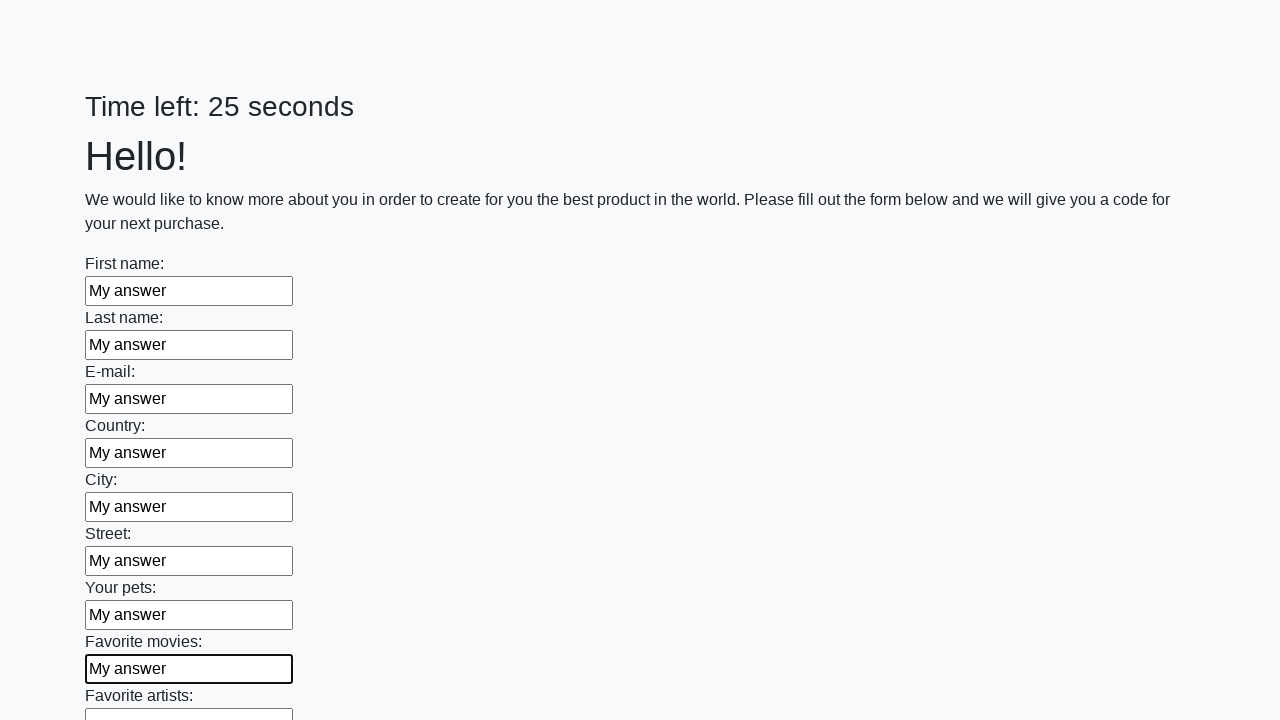

Filled input field with 'My answer' on input >> nth=8
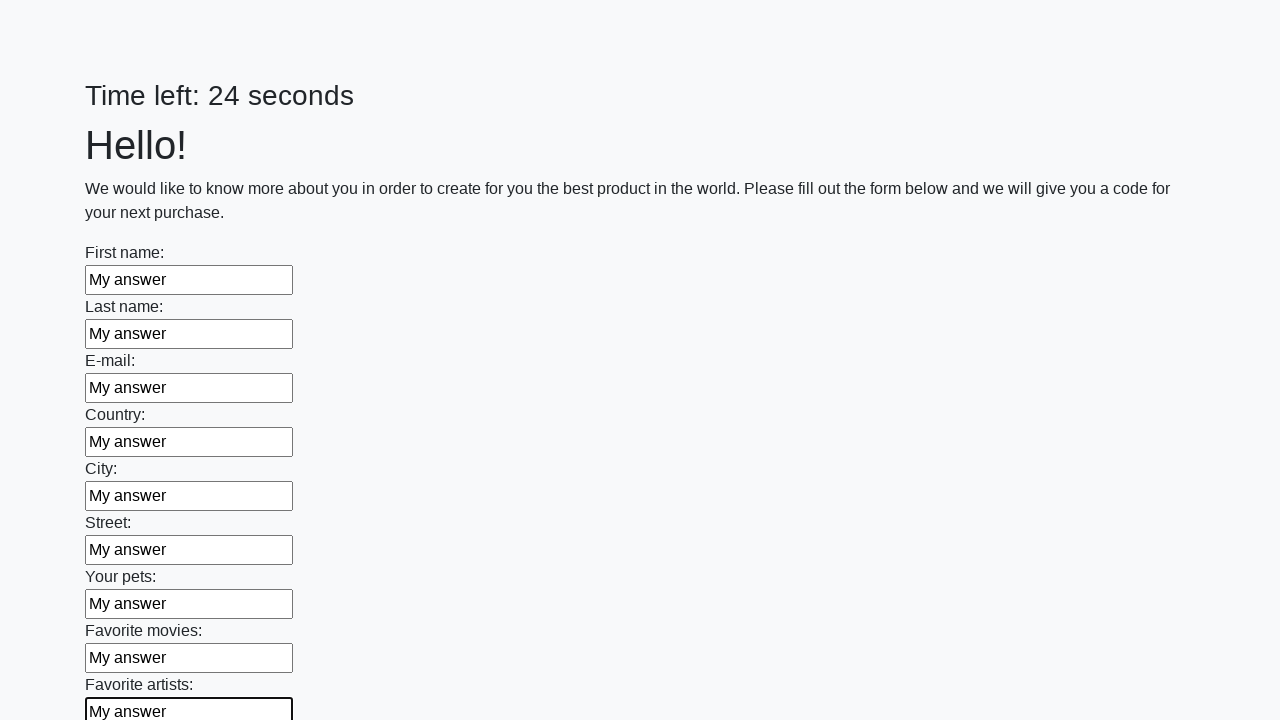

Filled input field with 'My answer' on input >> nth=9
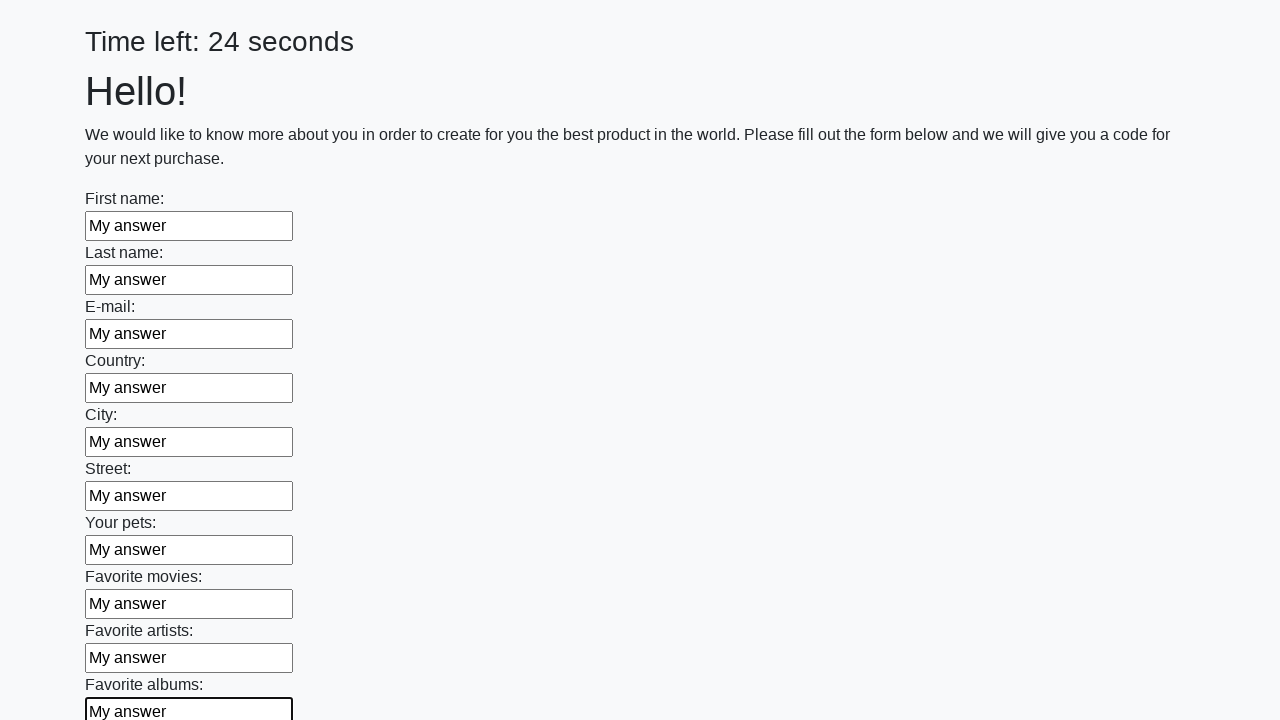

Filled input field with 'My answer' on input >> nth=10
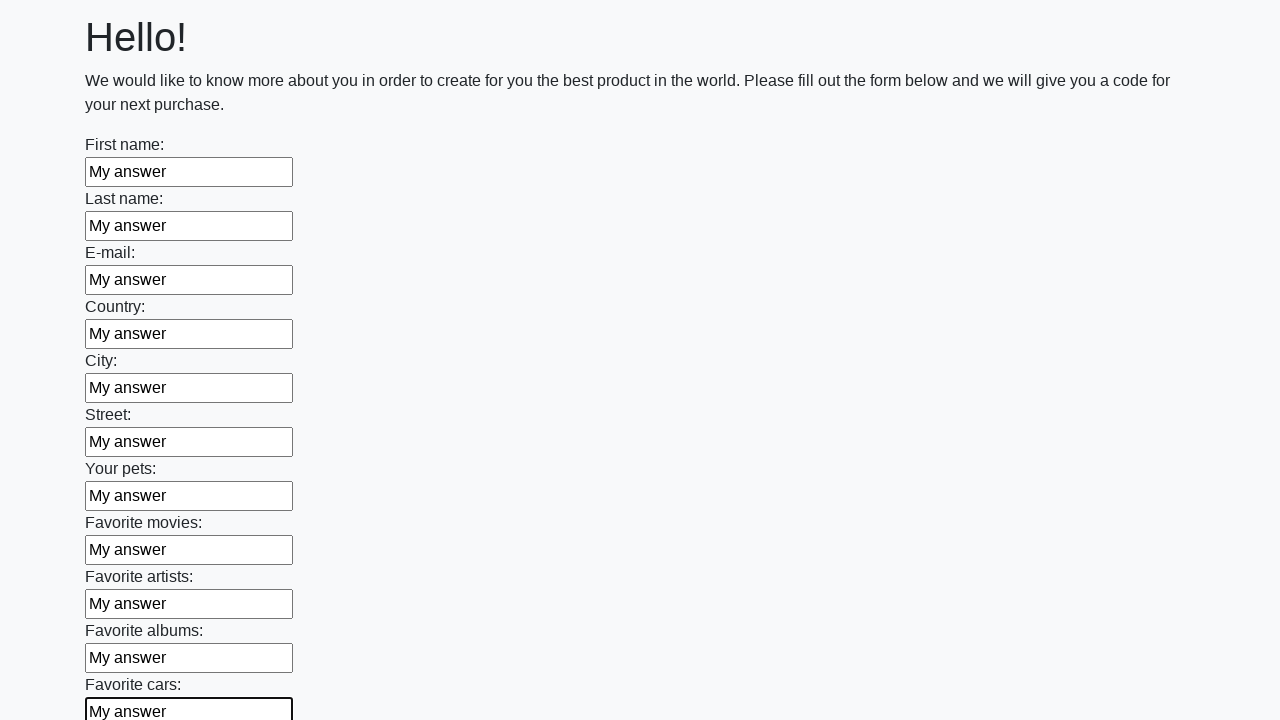

Filled input field with 'My answer' on input >> nth=11
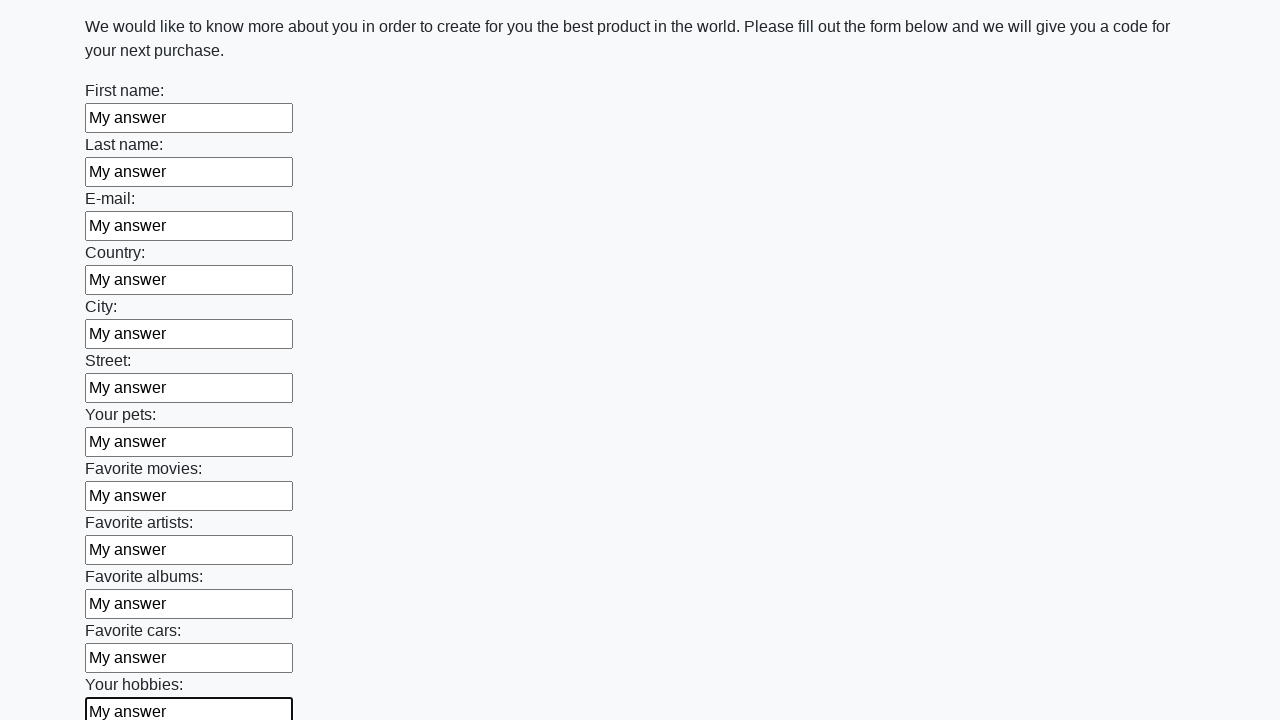

Filled input field with 'My answer' on input >> nth=12
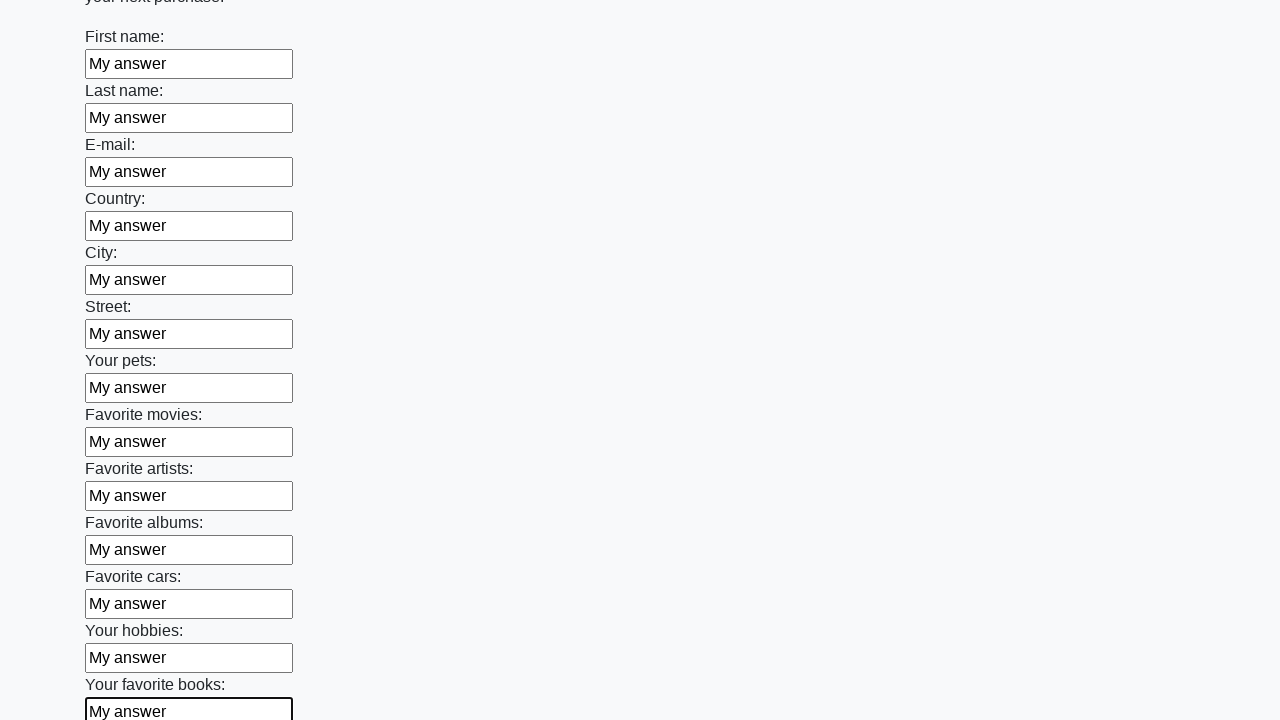

Filled input field with 'My answer' on input >> nth=13
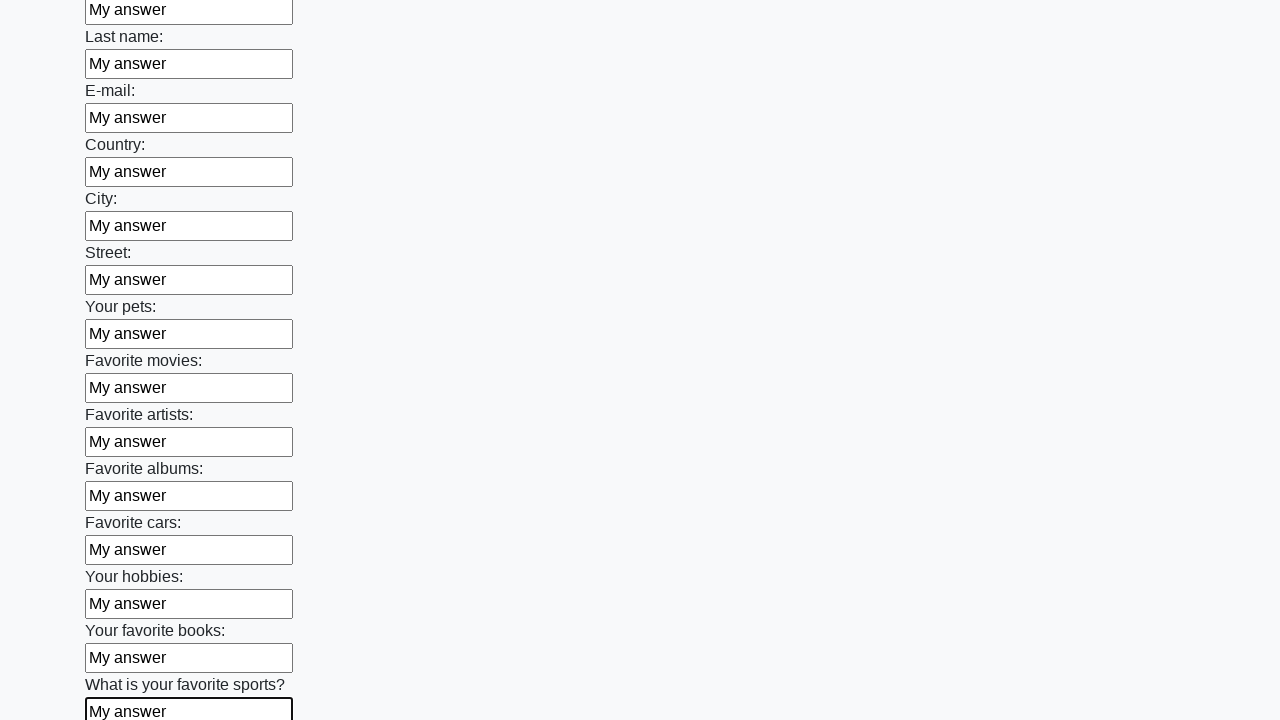

Filled input field with 'My answer' on input >> nth=14
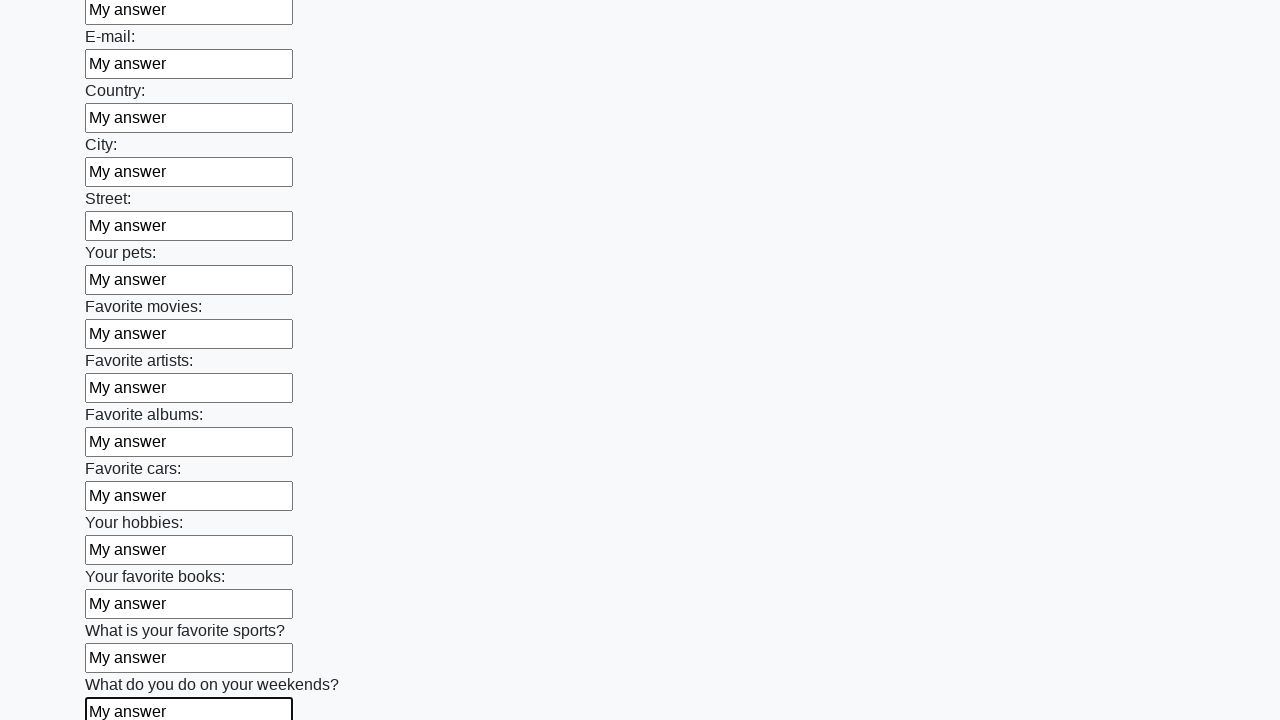

Filled input field with 'My answer' on input >> nth=15
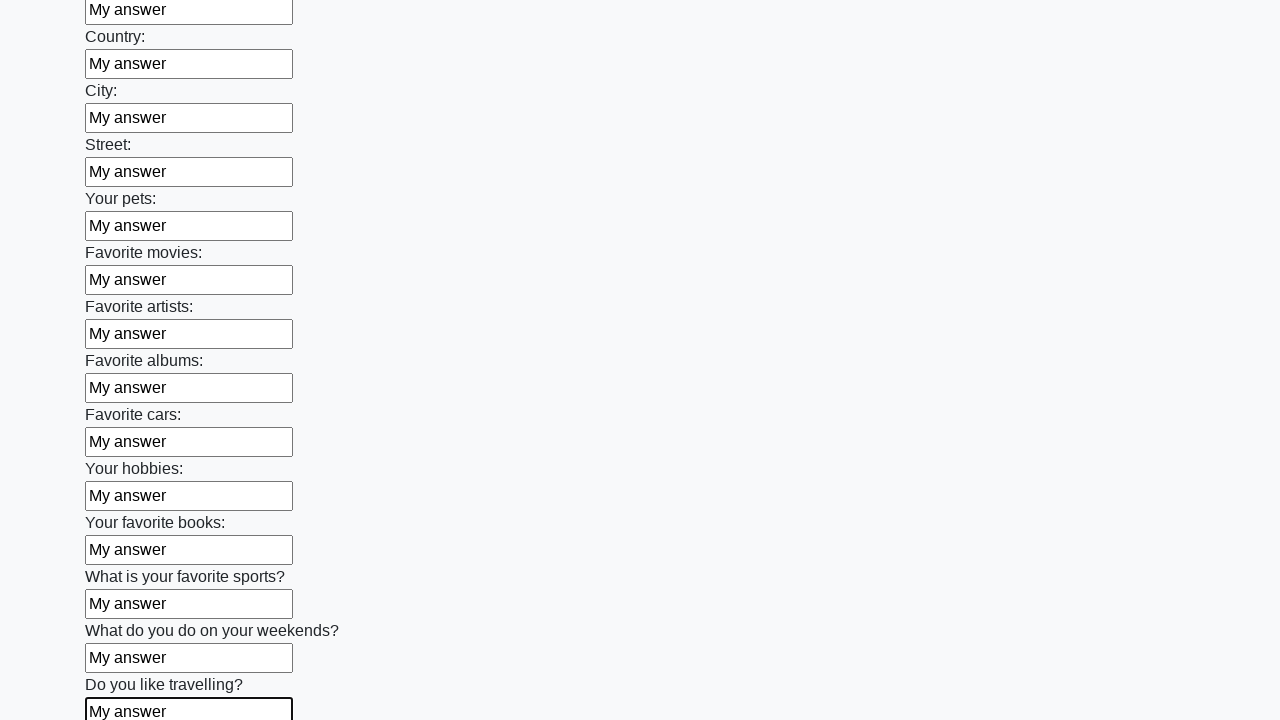

Filled input field with 'My answer' on input >> nth=16
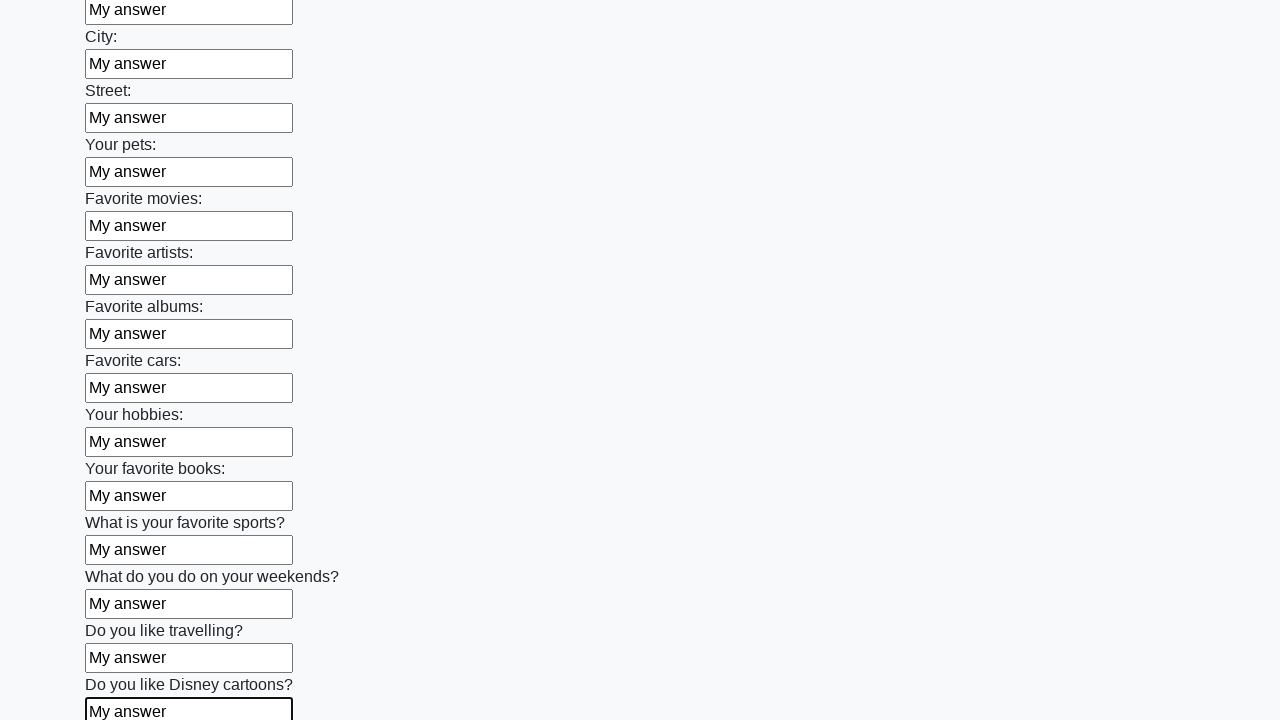

Filled input field with 'My answer' on input >> nth=17
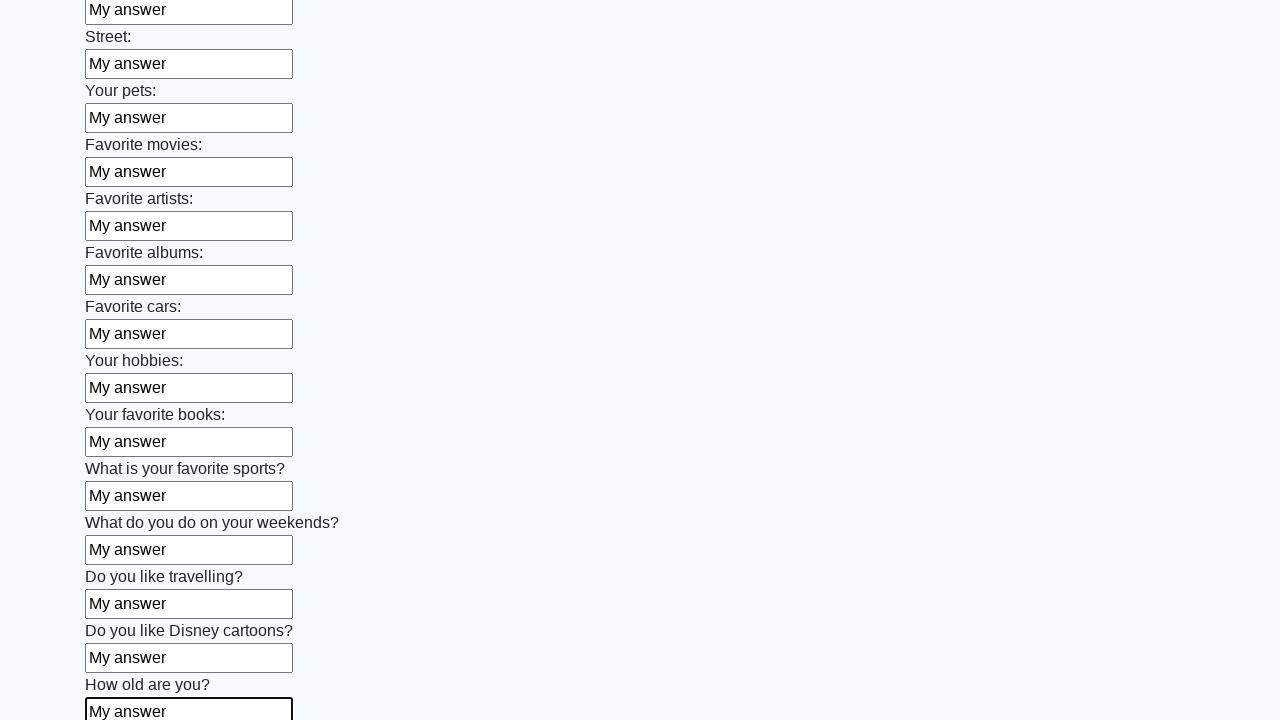

Filled input field with 'My answer' on input >> nth=18
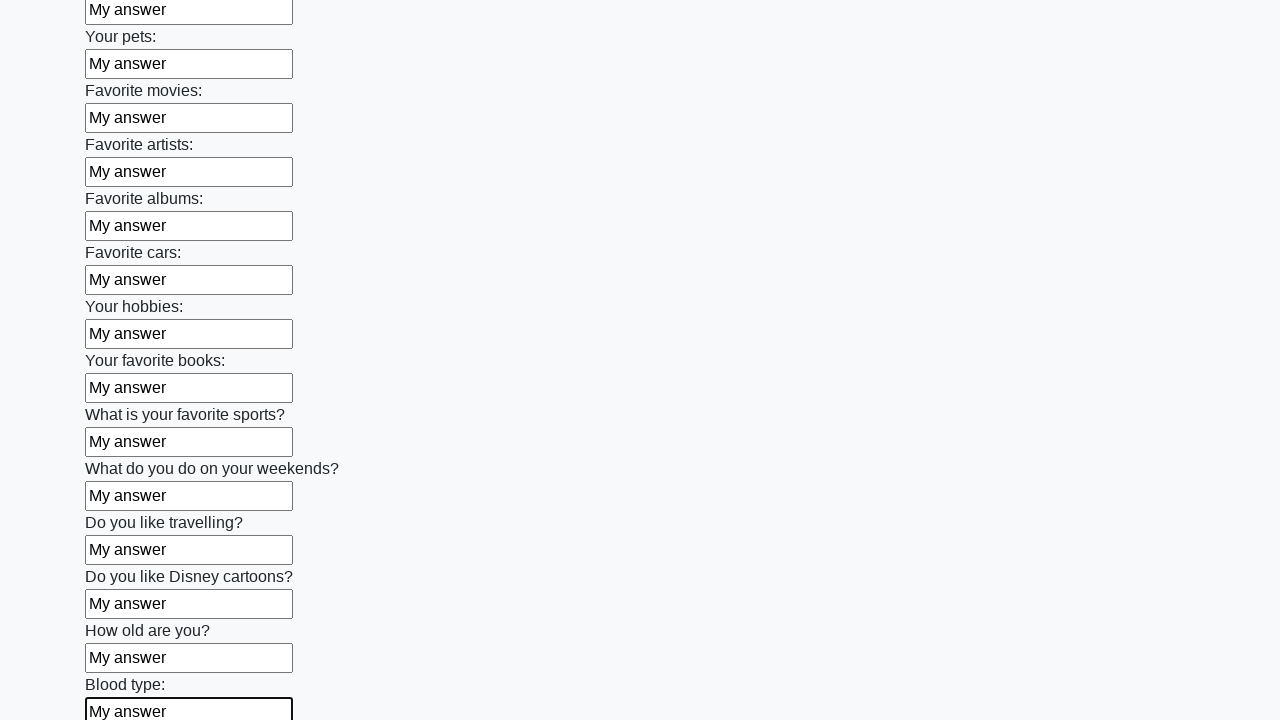

Filled input field with 'My answer' on input >> nth=19
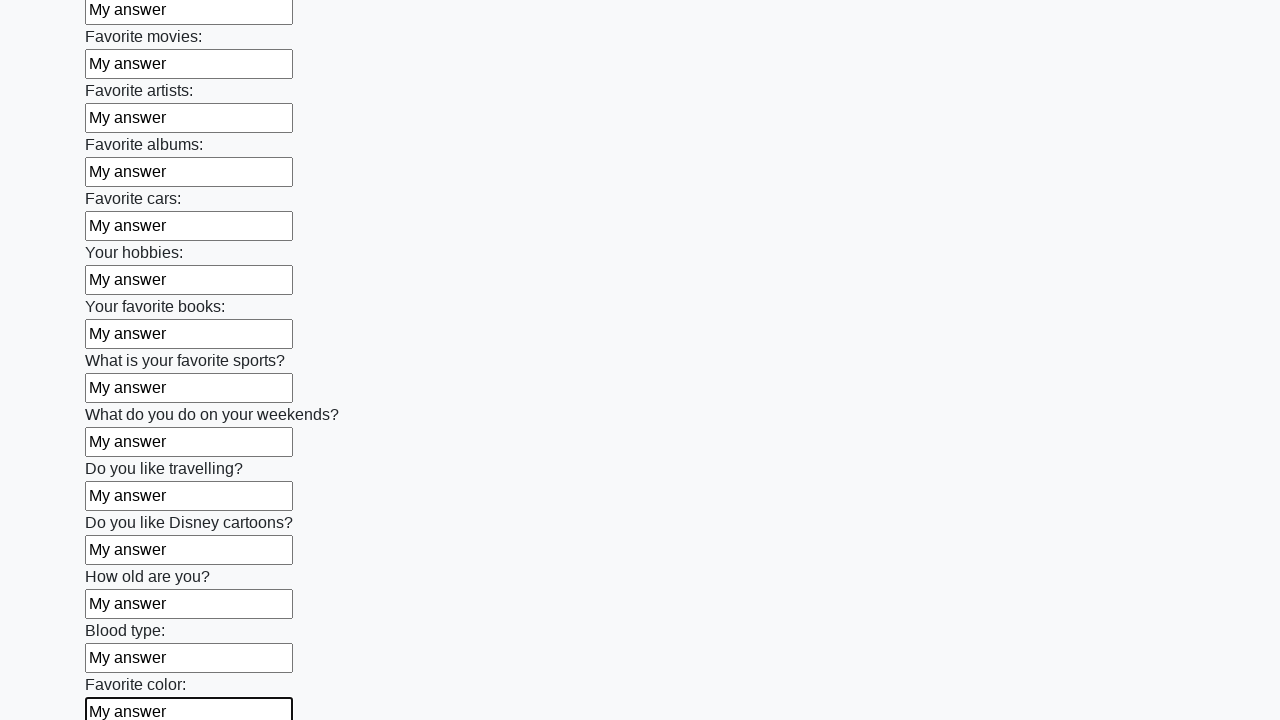

Filled input field with 'My answer' on input >> nth=20
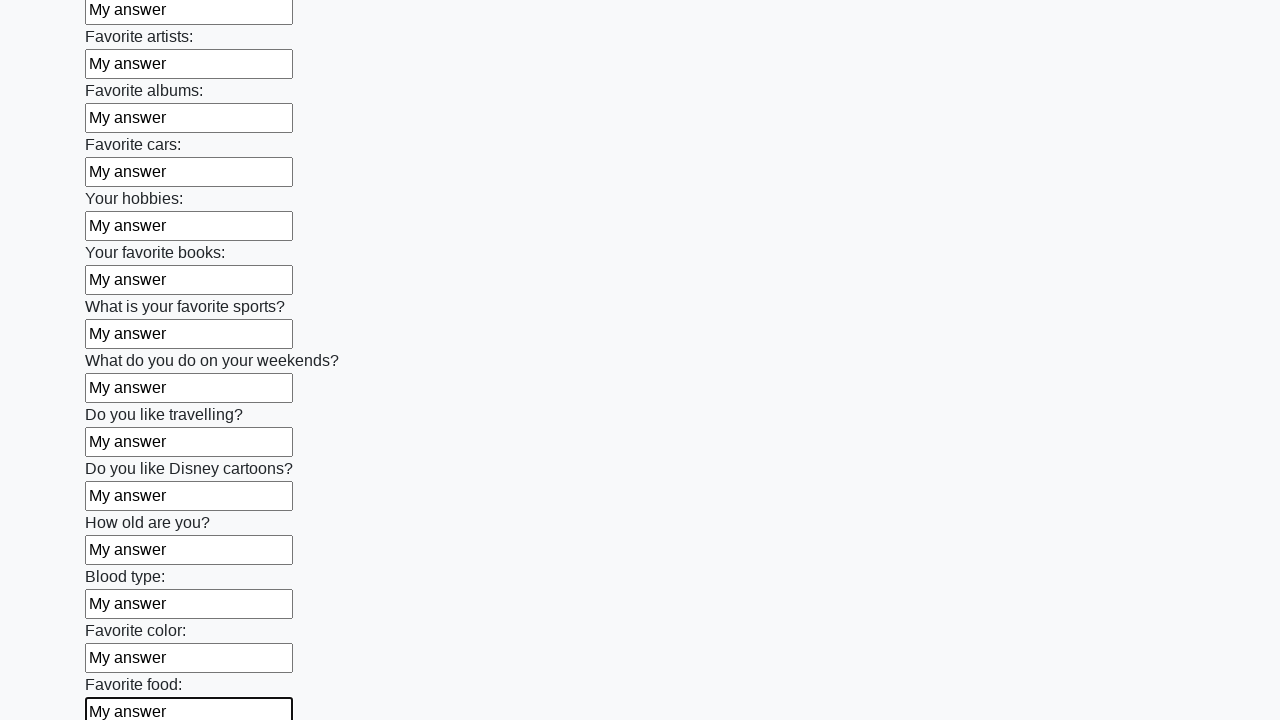

Filled input field with 'My answer' on input >> nth=21
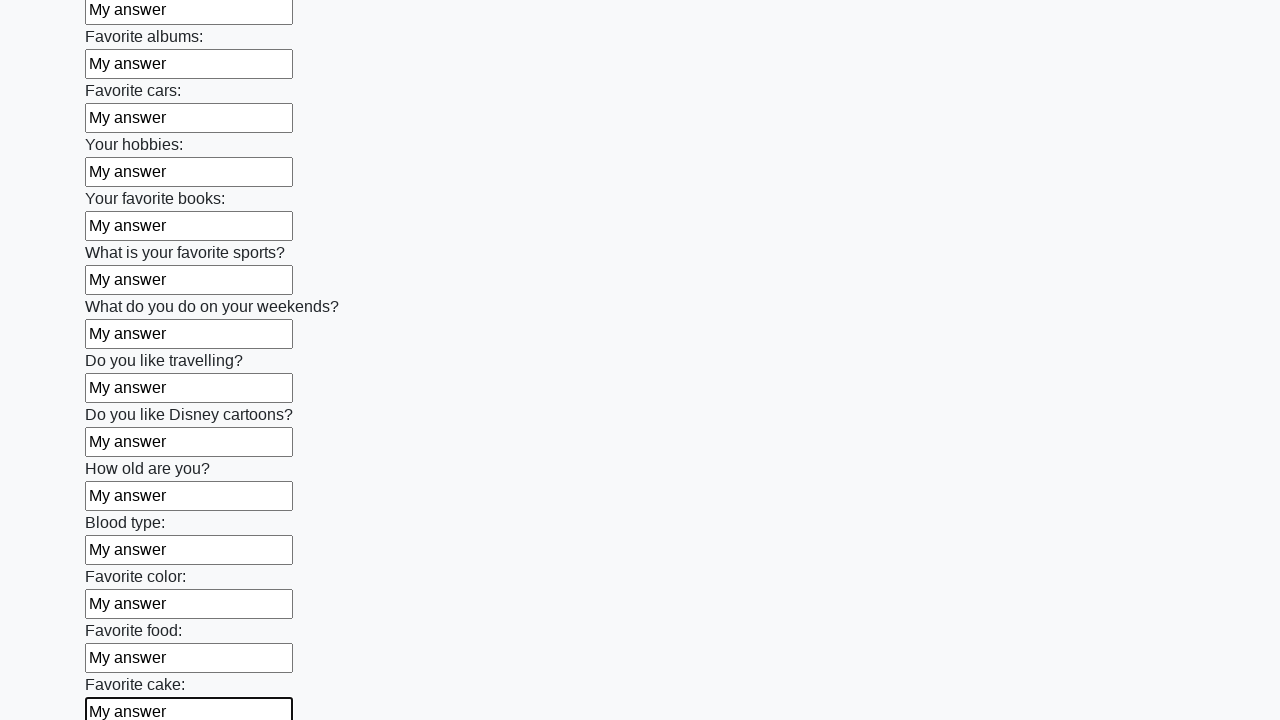

Filled input field with 'My answer' on input >> nth=22
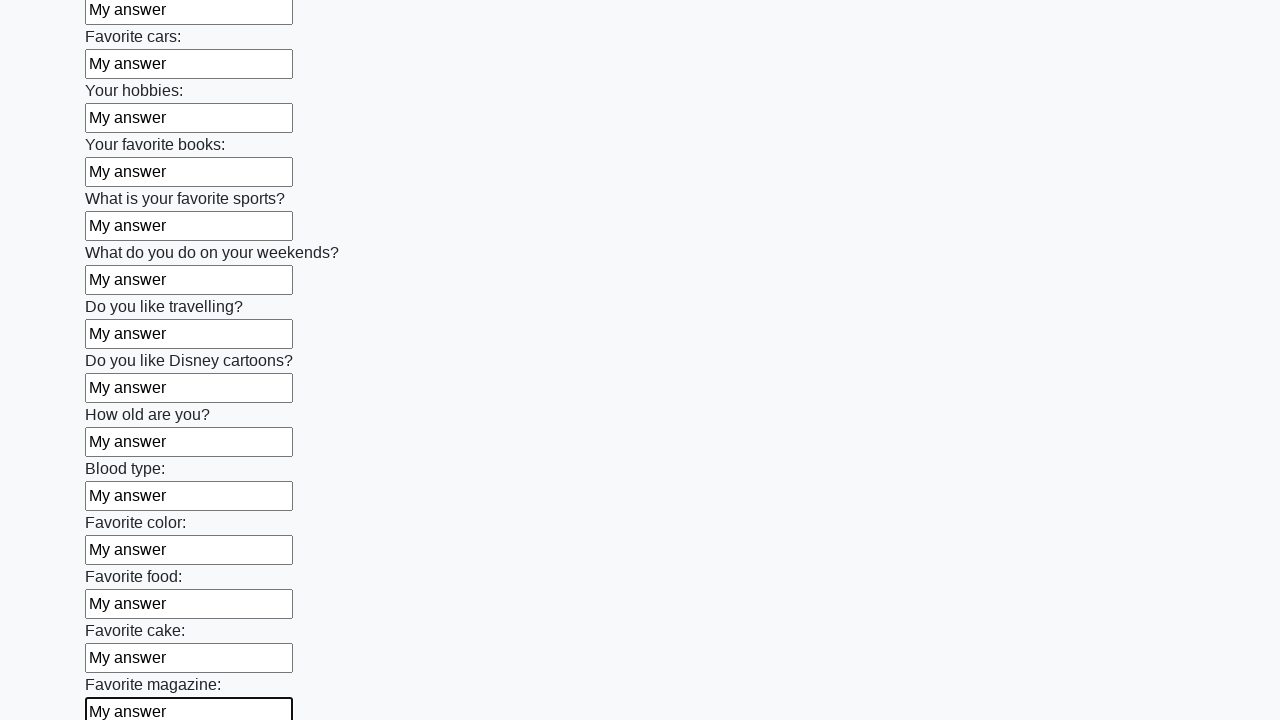

Filled input field with 'My answer' on input >> nth=23
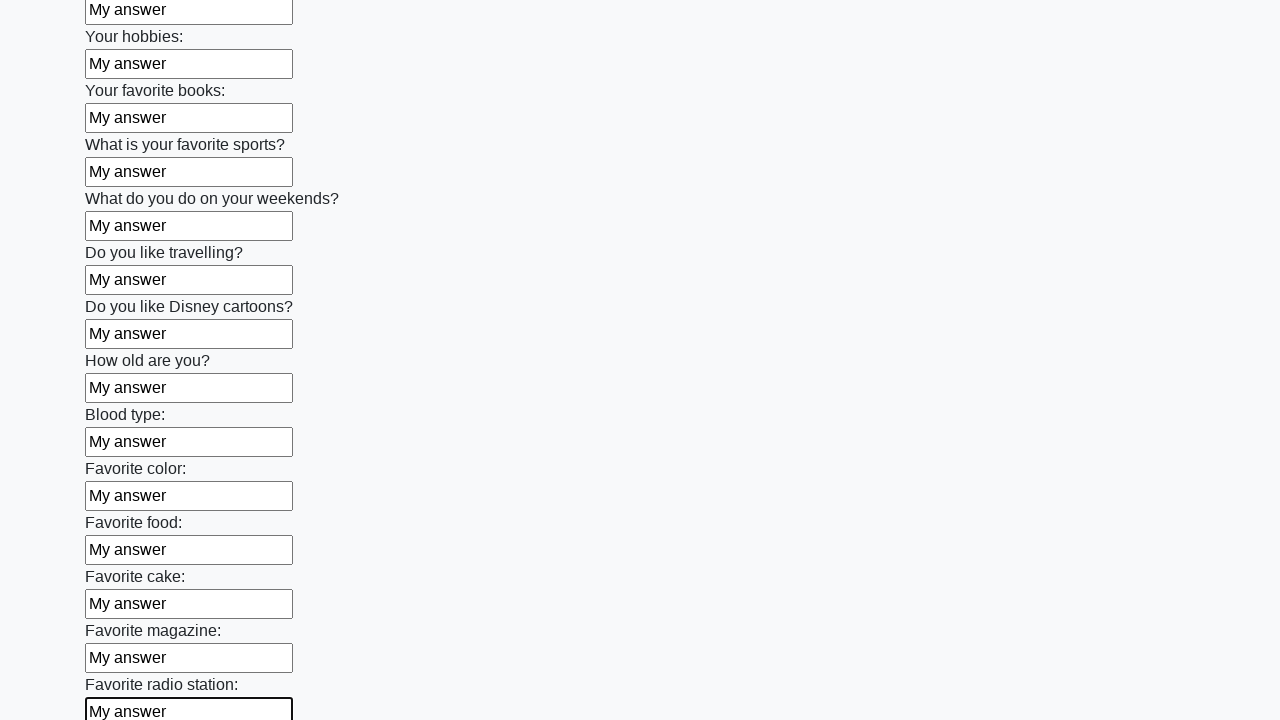

Filled input field with 'My answer' on input >> nth=24
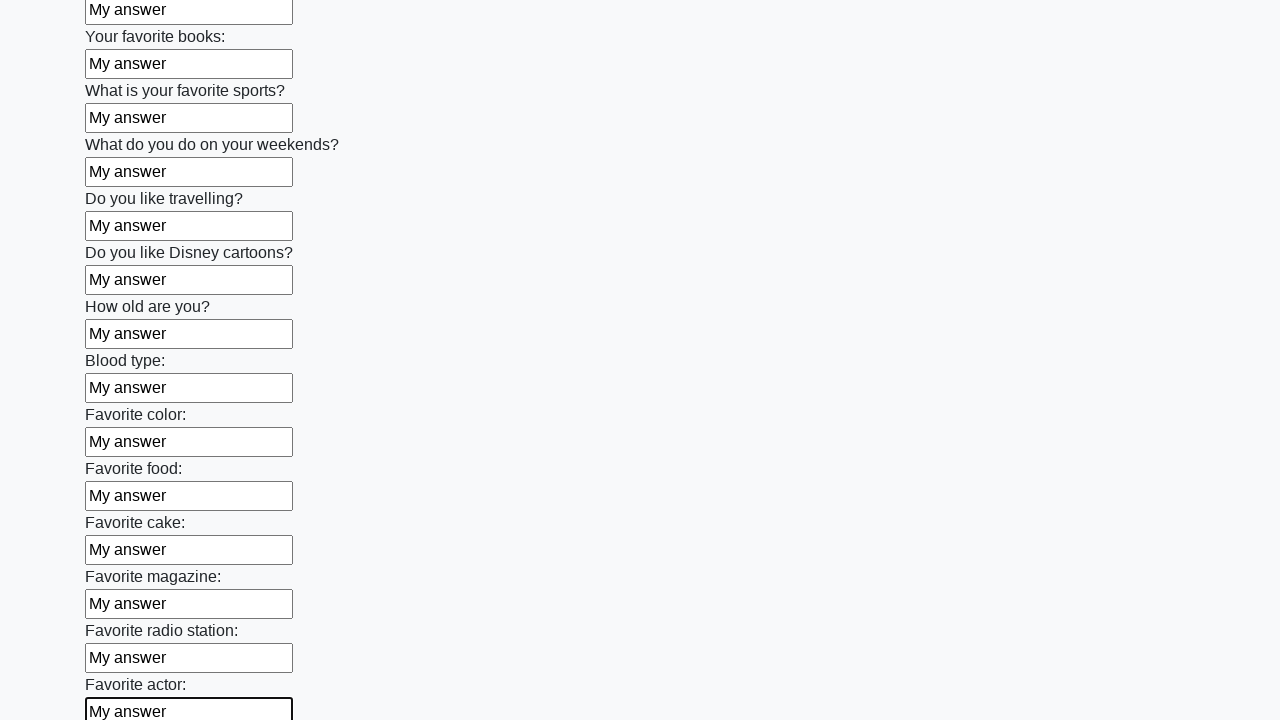

Filled input field with 'My answer' on input >> nth=25
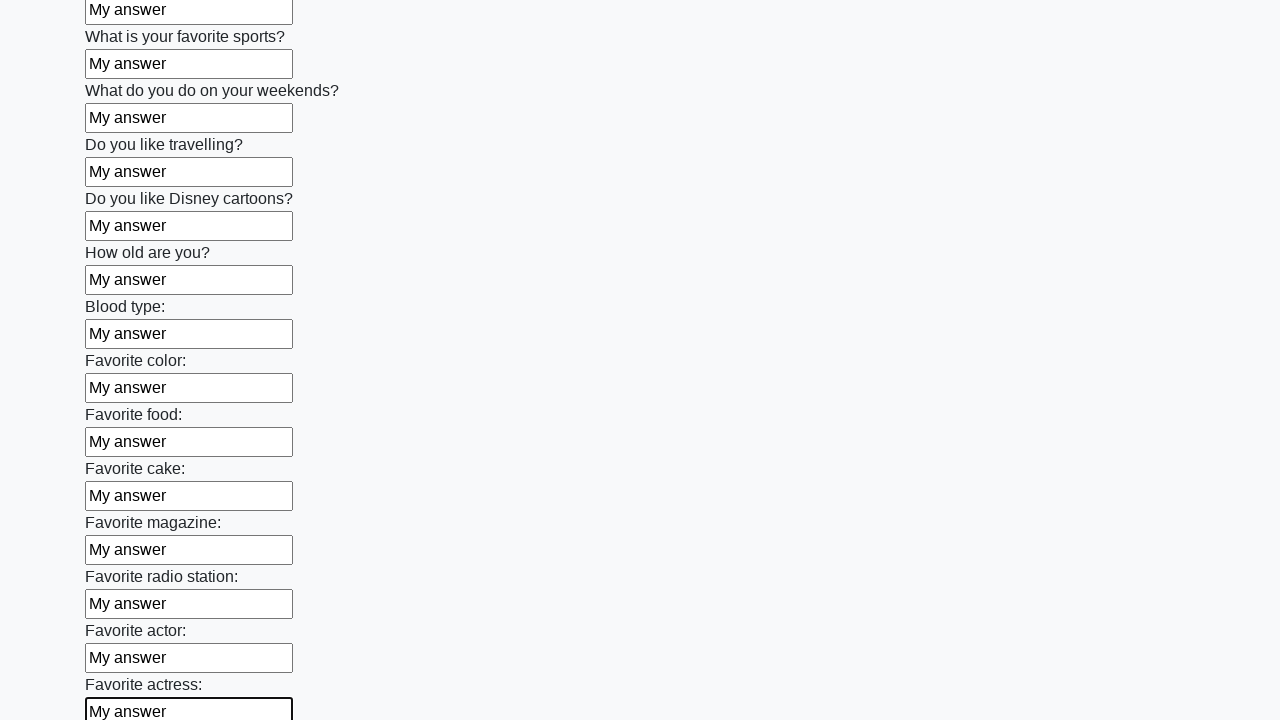

Filled input field with 'My answer' on input >> nth=26
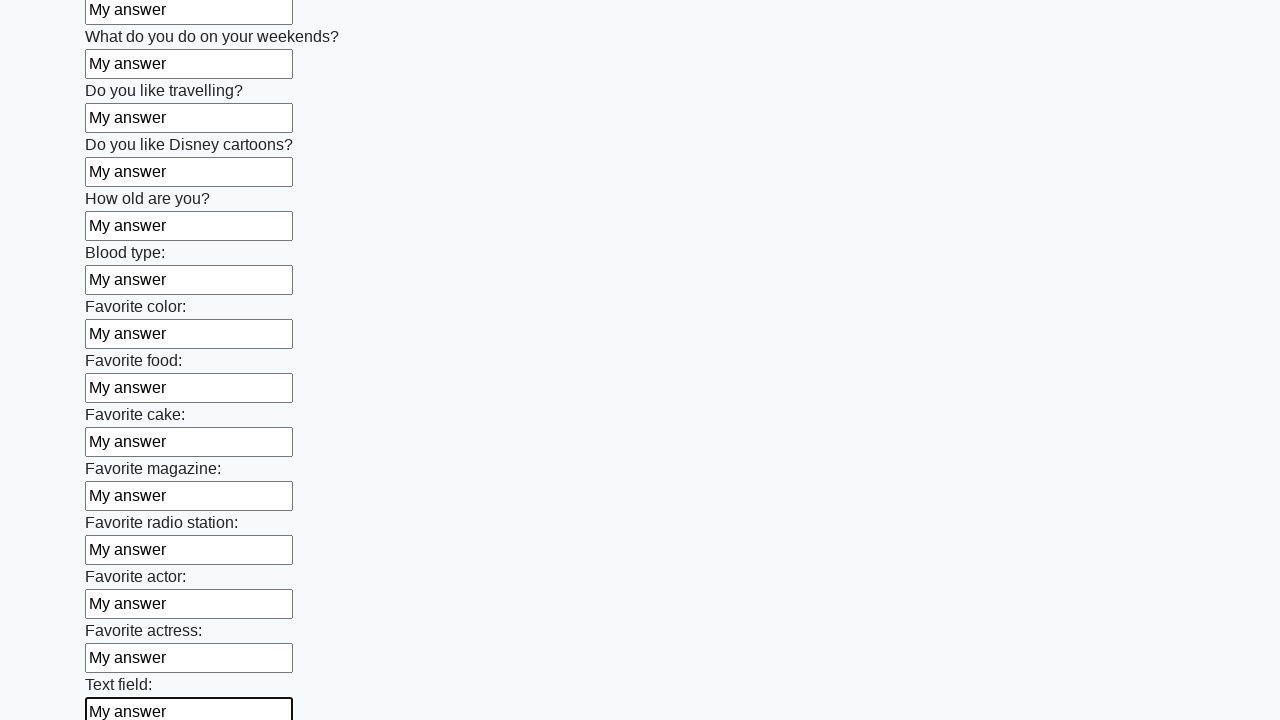

Filled input field with 'My answer' on input >> nth=27
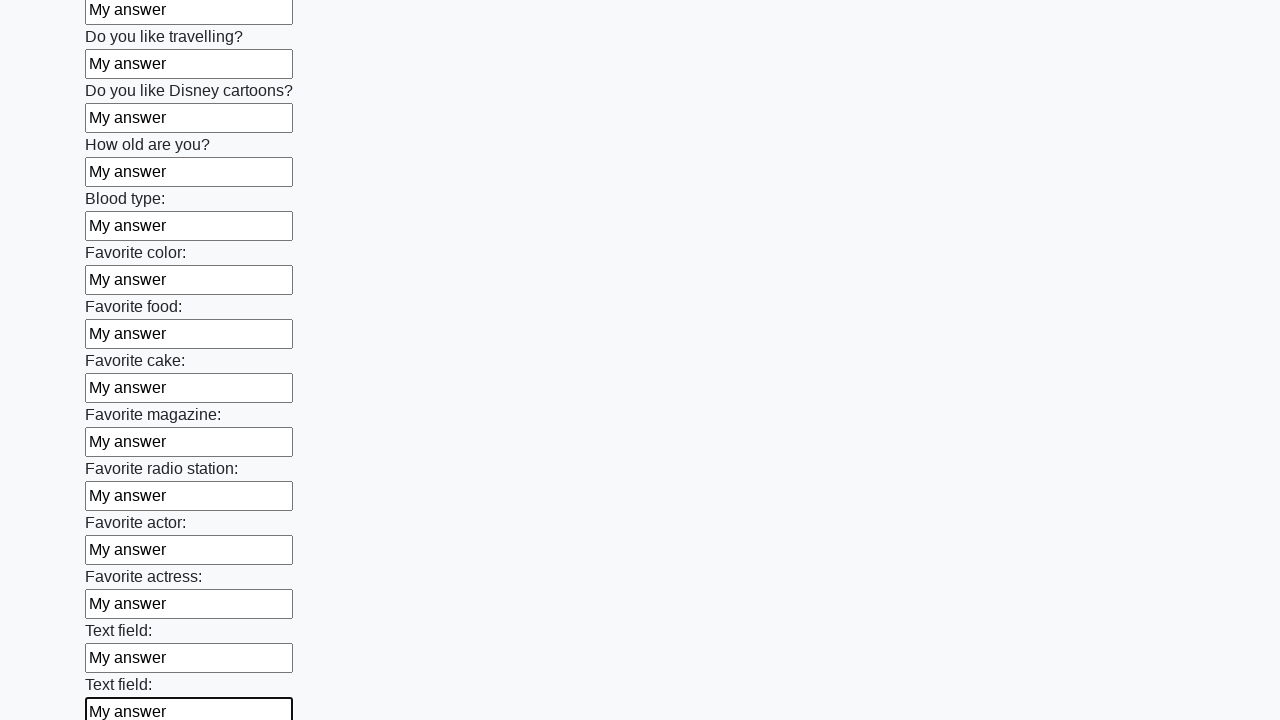

Filled input field with 'My answer' on input >> nth=28
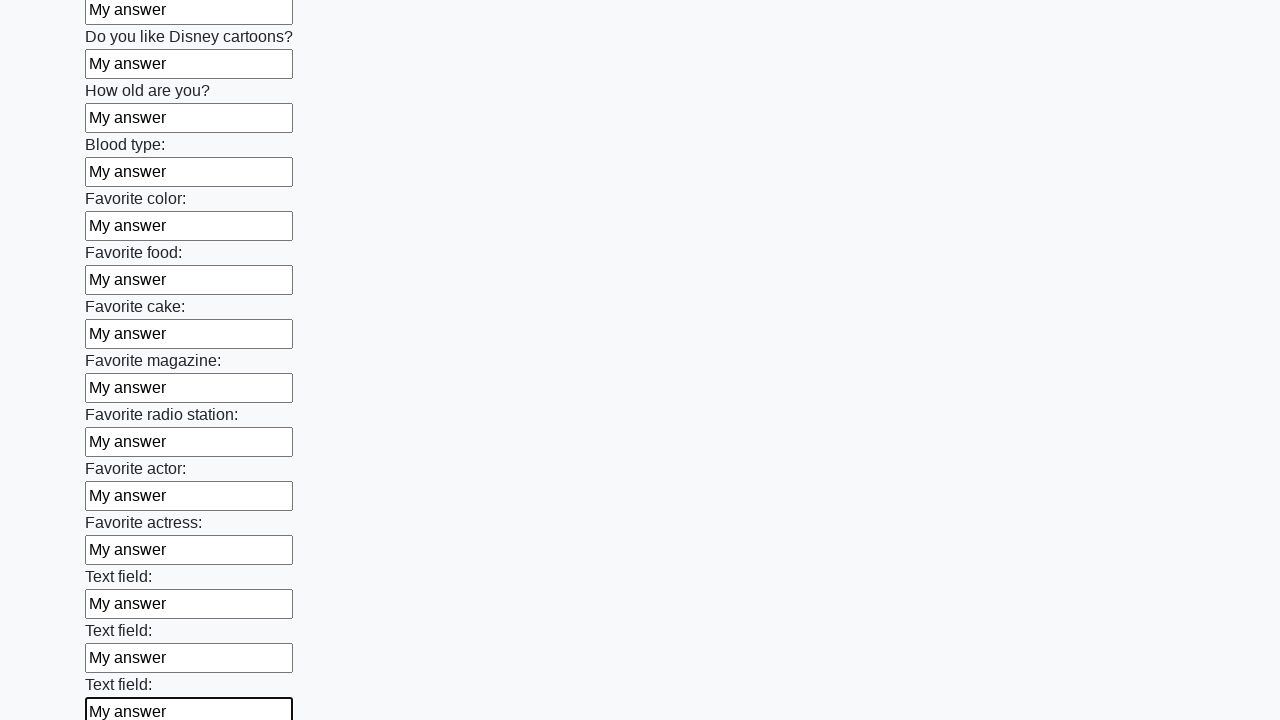

Filled input field with 'My answer' on input >> nth=29
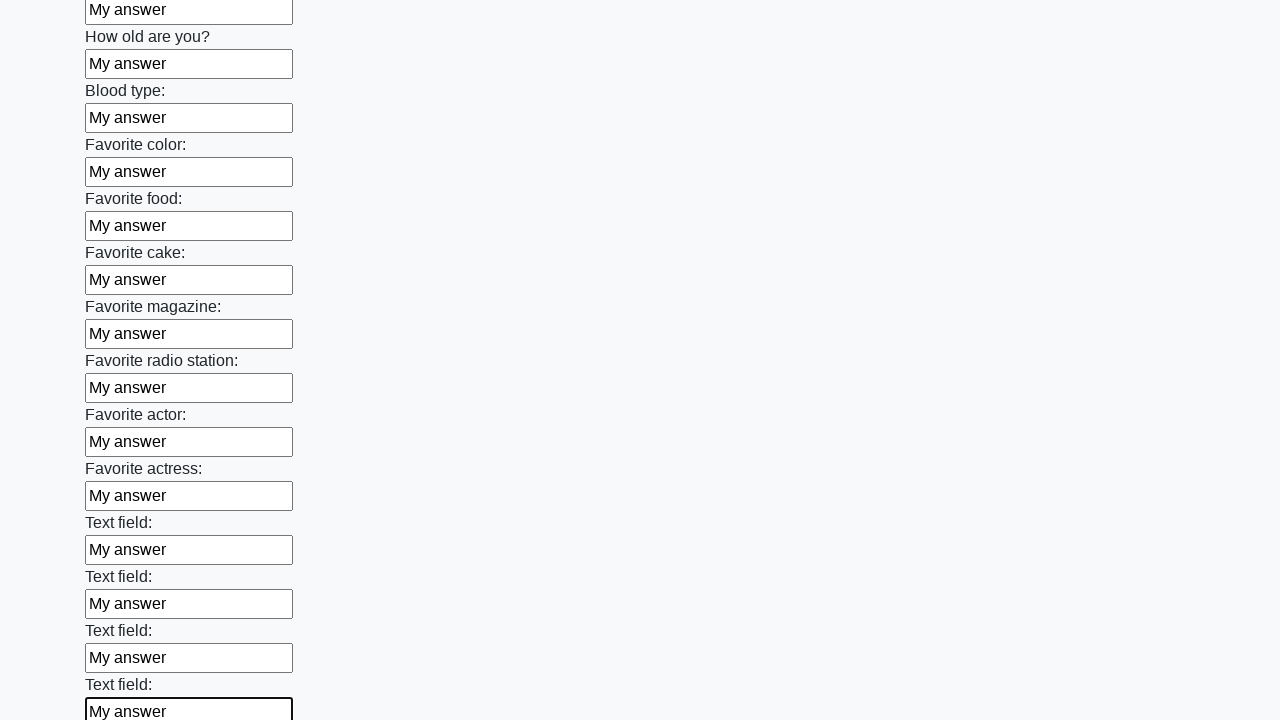

Filled input field with 'My answer' on input >> nth=30
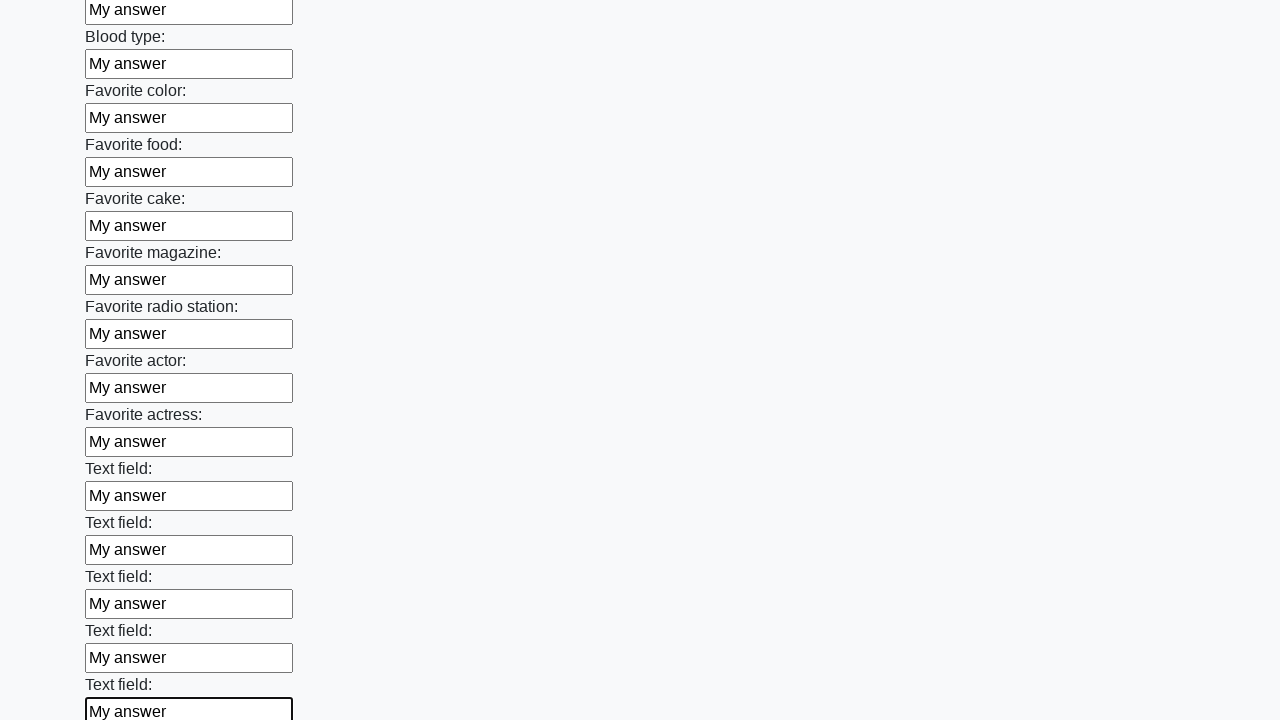

Filled input field with 'My answer' on input >> nth=31
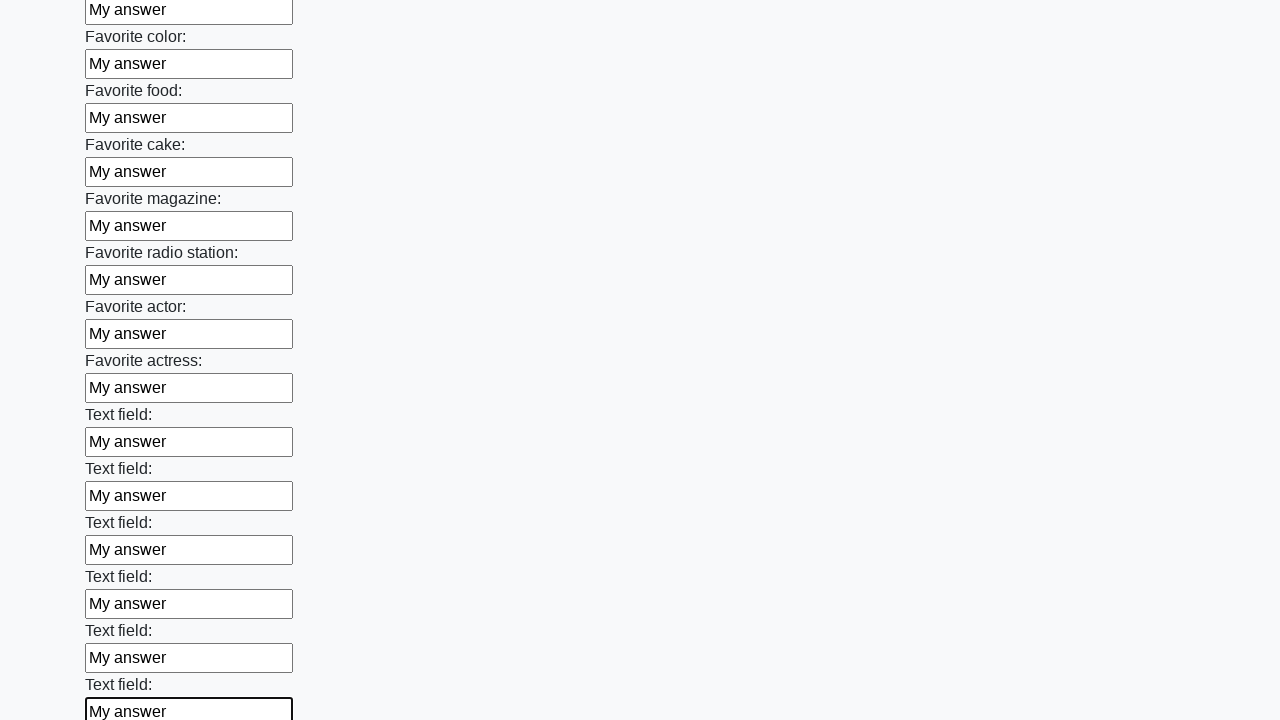

Filled input field with 'My answer' on input >> nth=32
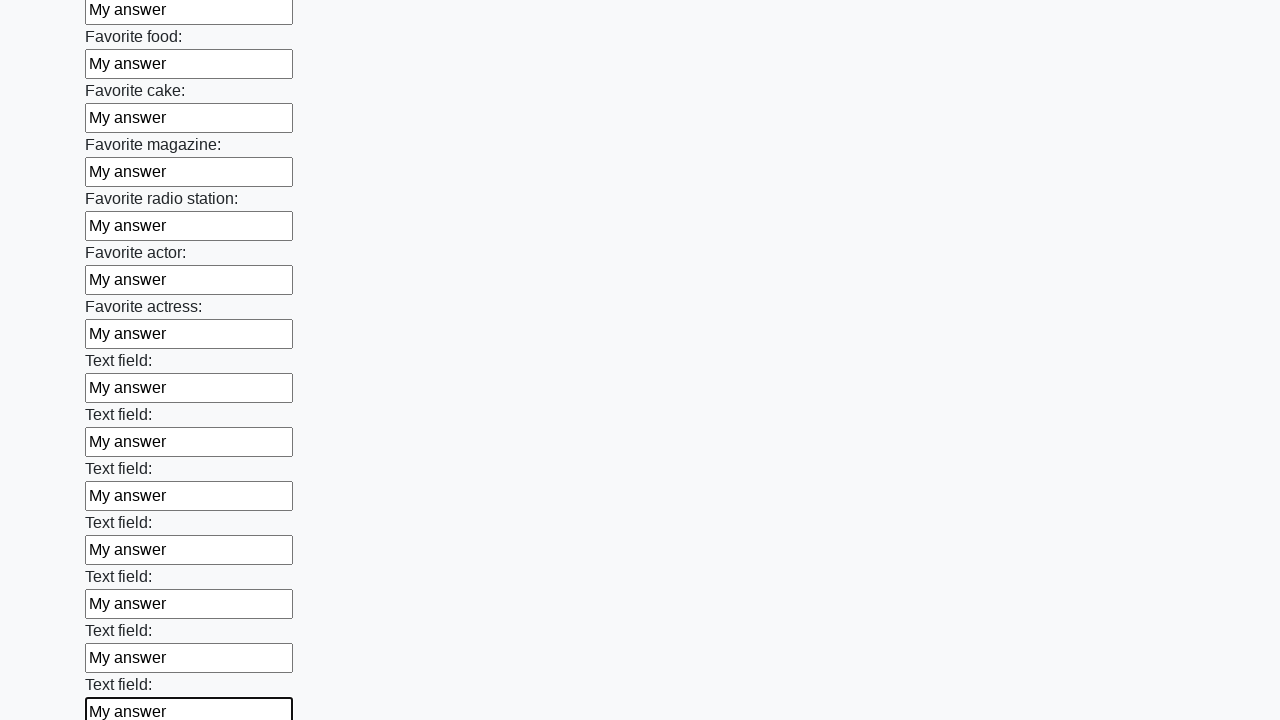

Filled input field with 'My answer' on input >> nth=33
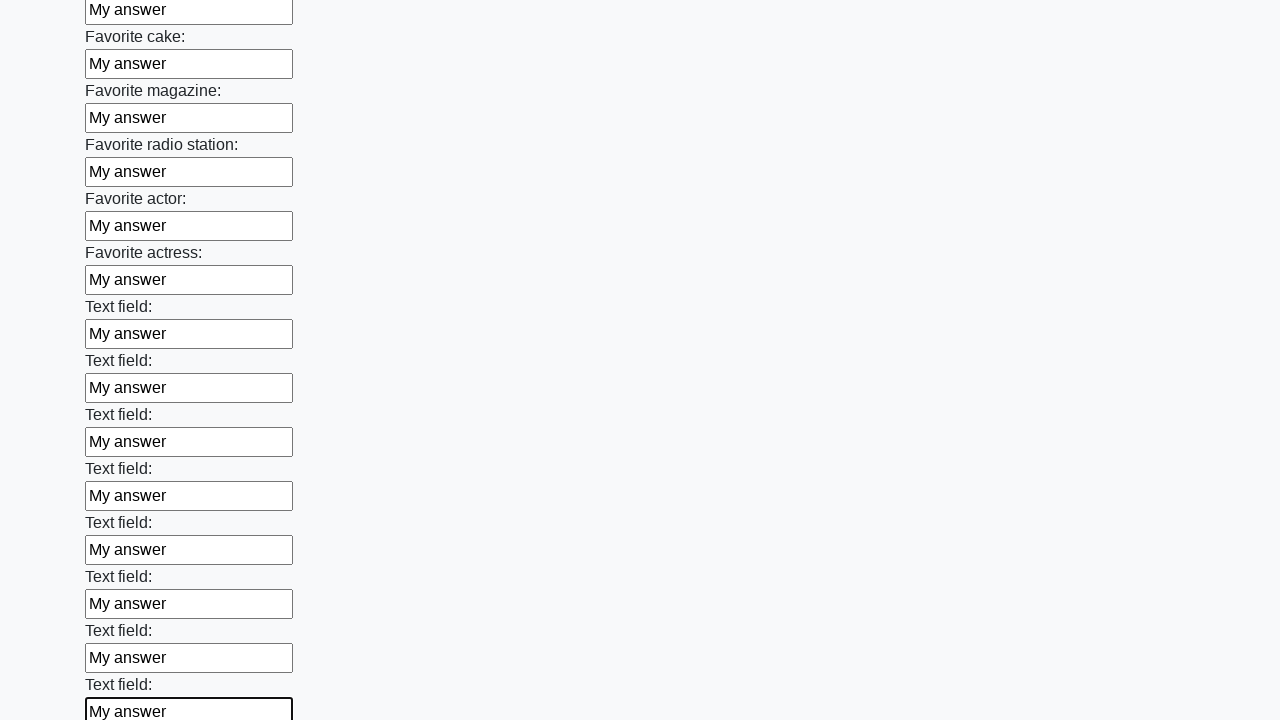

Filled input field with 'My answer' on input >> nth=34
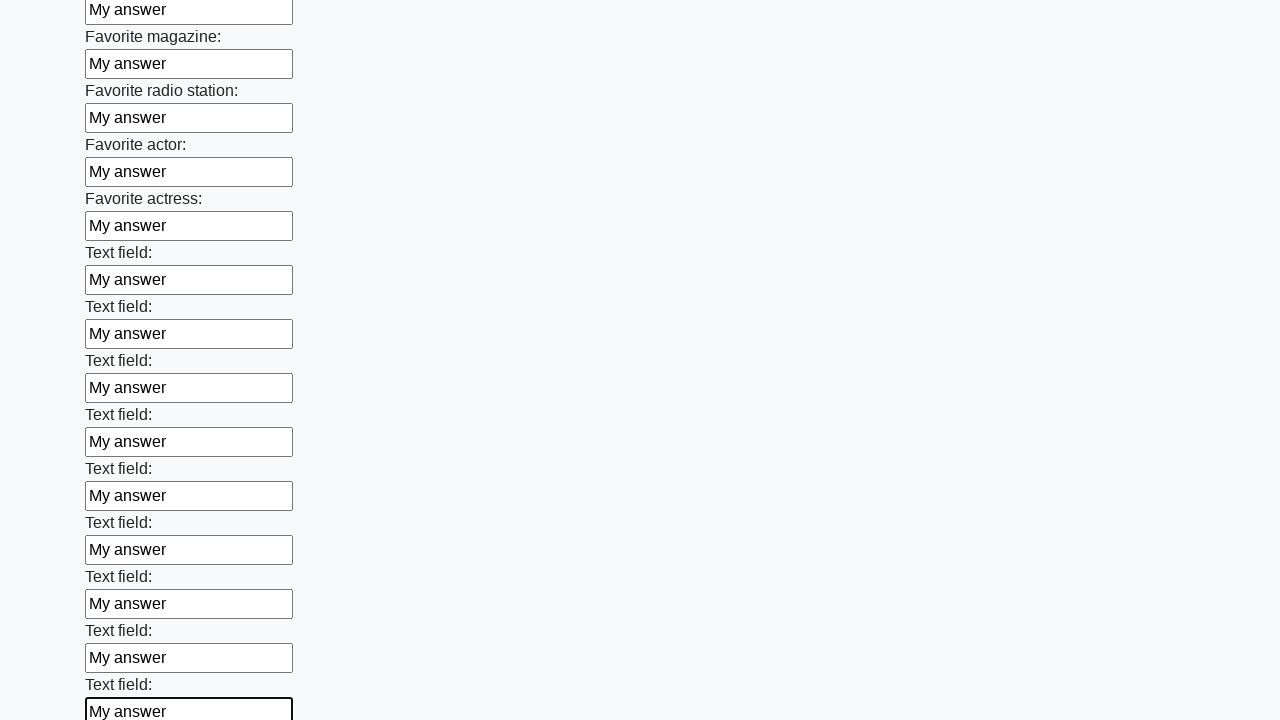

Filled input field with 'My answer' on input >> nth=35
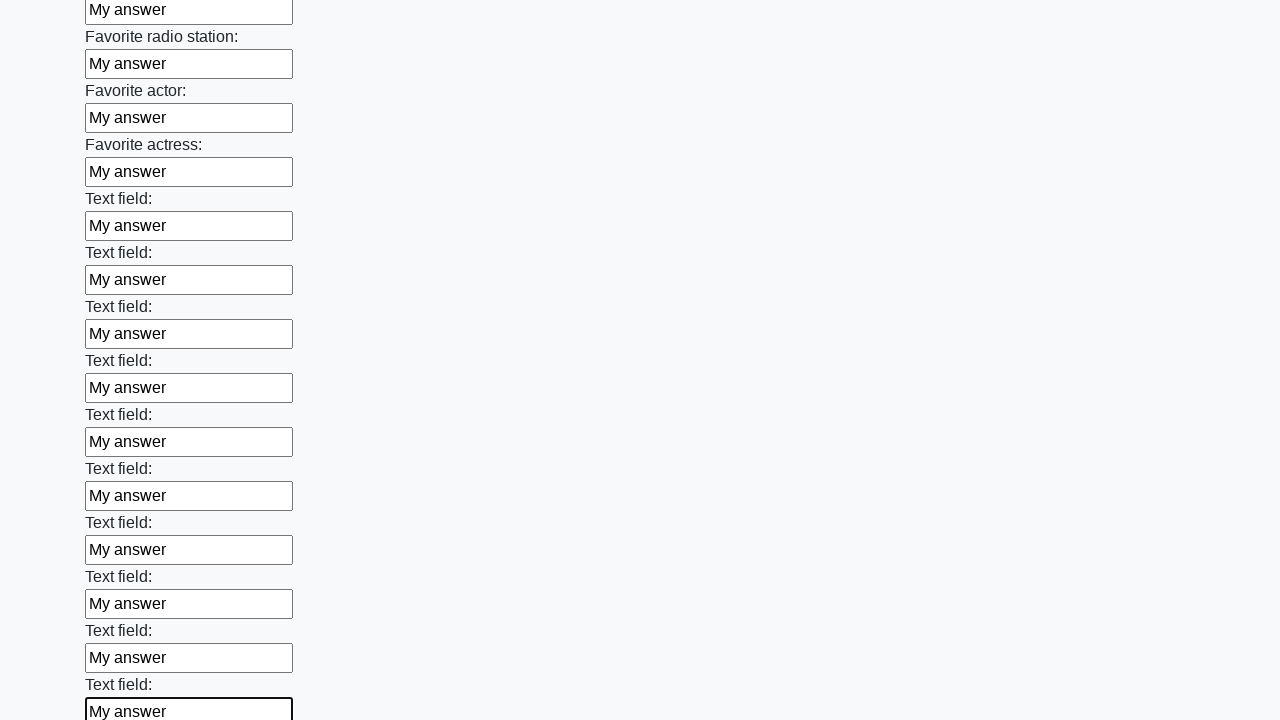

Filled input field with 'My answer' on input >> nth=36
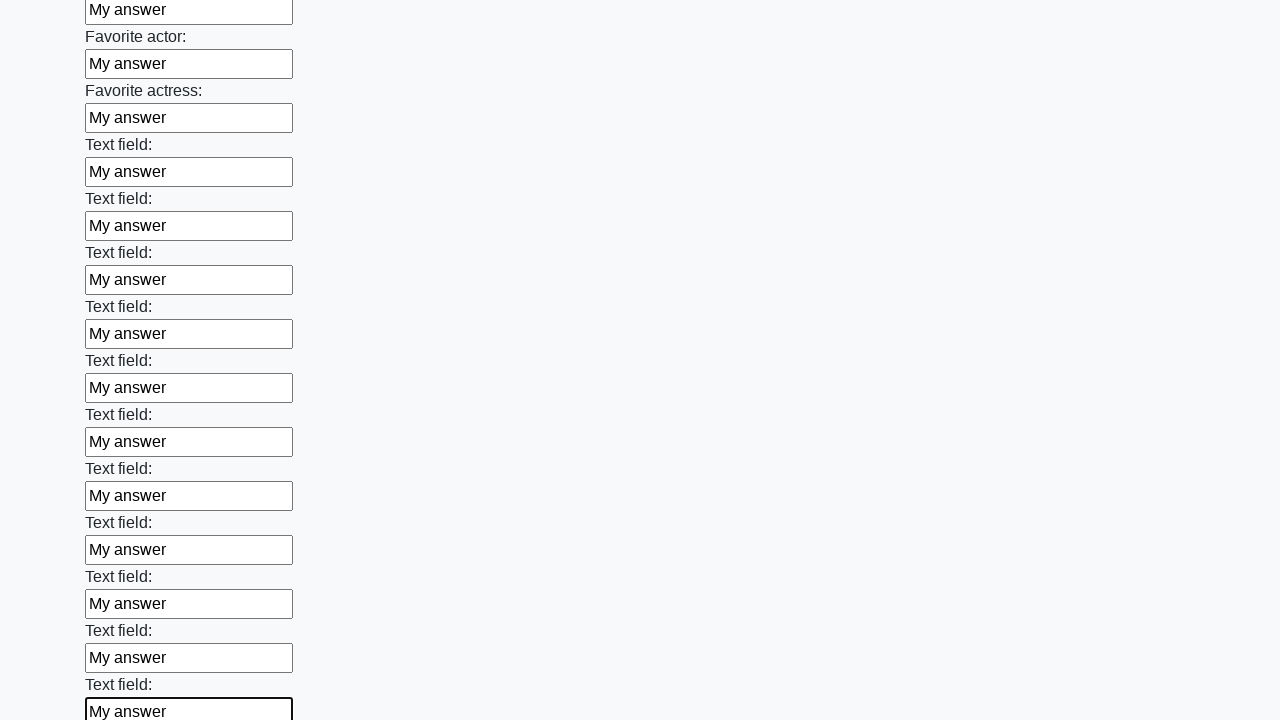

Filled input field with 'My answer' on input >> nth=37
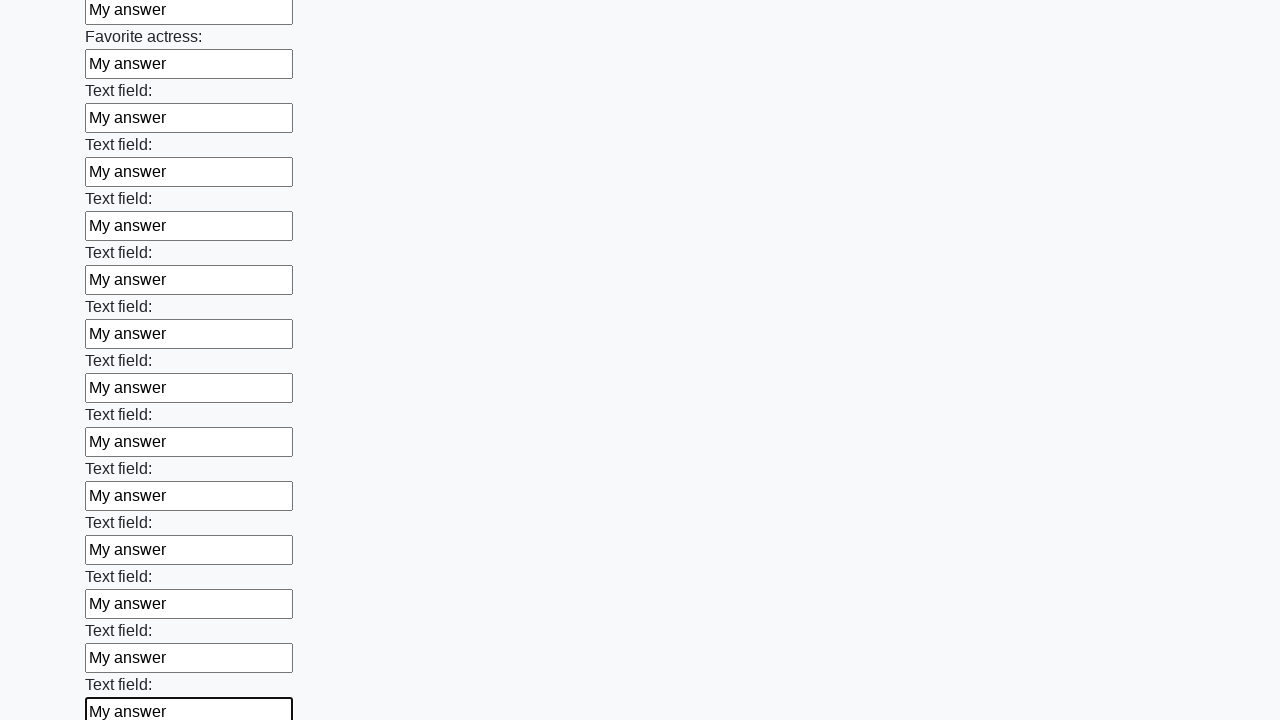

Filled input field with 'My answer' on input >> nth=38
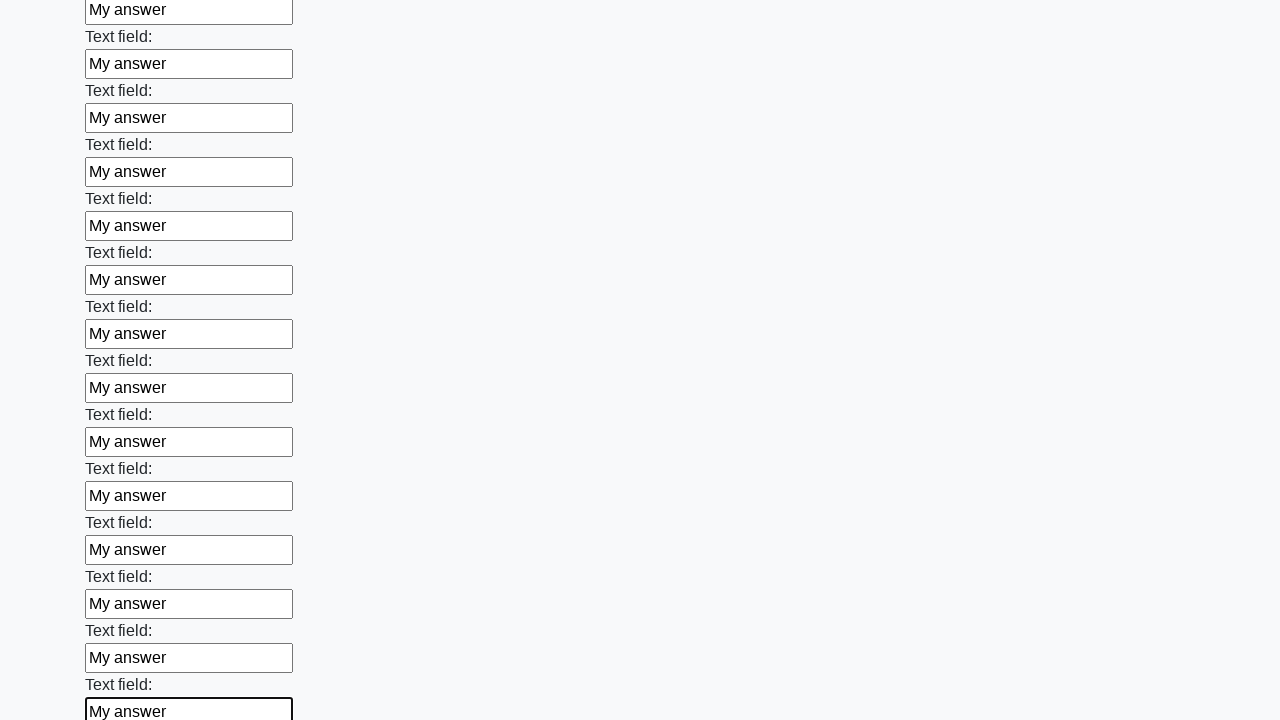

Filled input field with 'My answer' on input >> nth=39
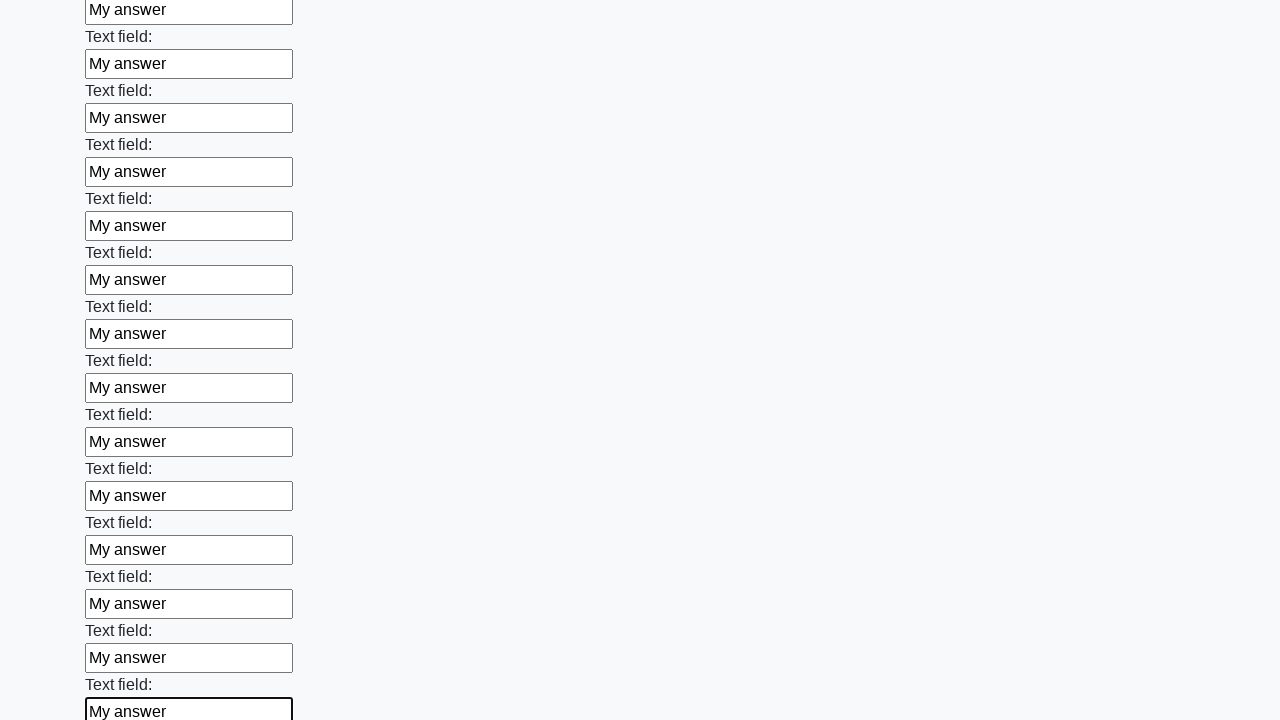

Filled input field with 'My answer' on input >> nth=40
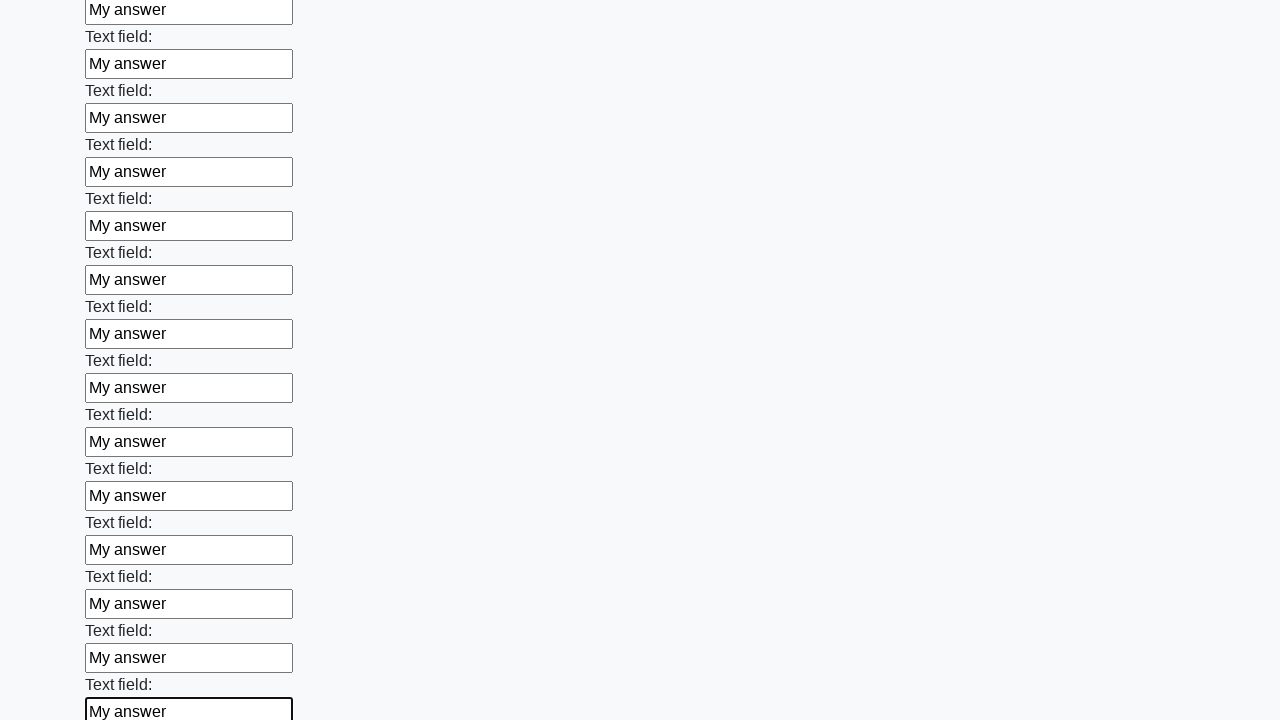

Filled input field with 'My answer' on input >> nth=41
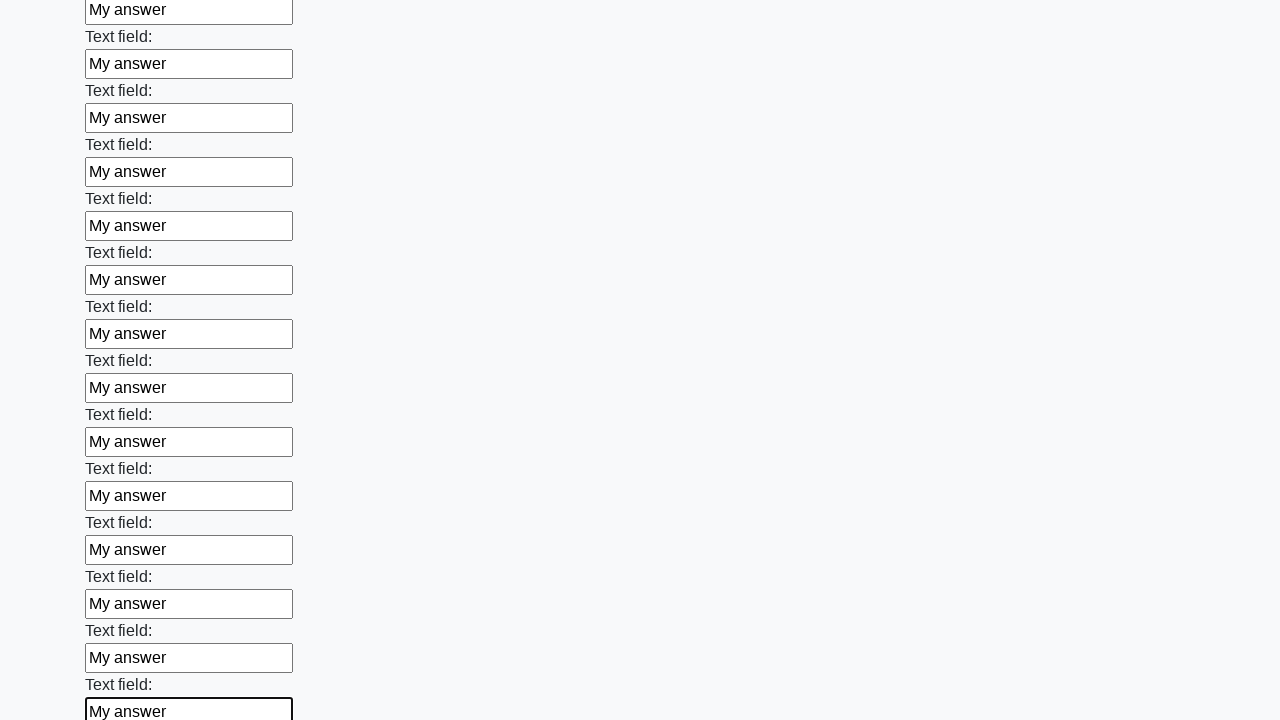

Filled input field with 'My answer' on input >> nth=42
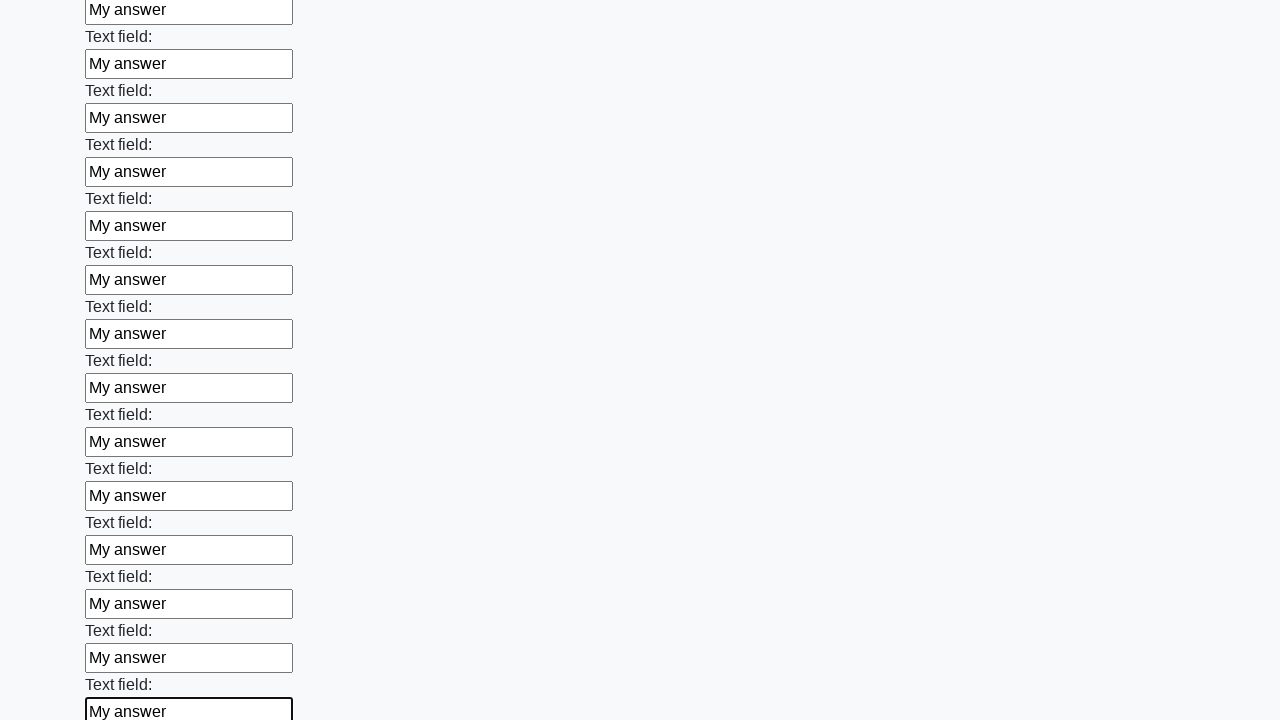

Filled input field with 'My answer' on input >> nth=43
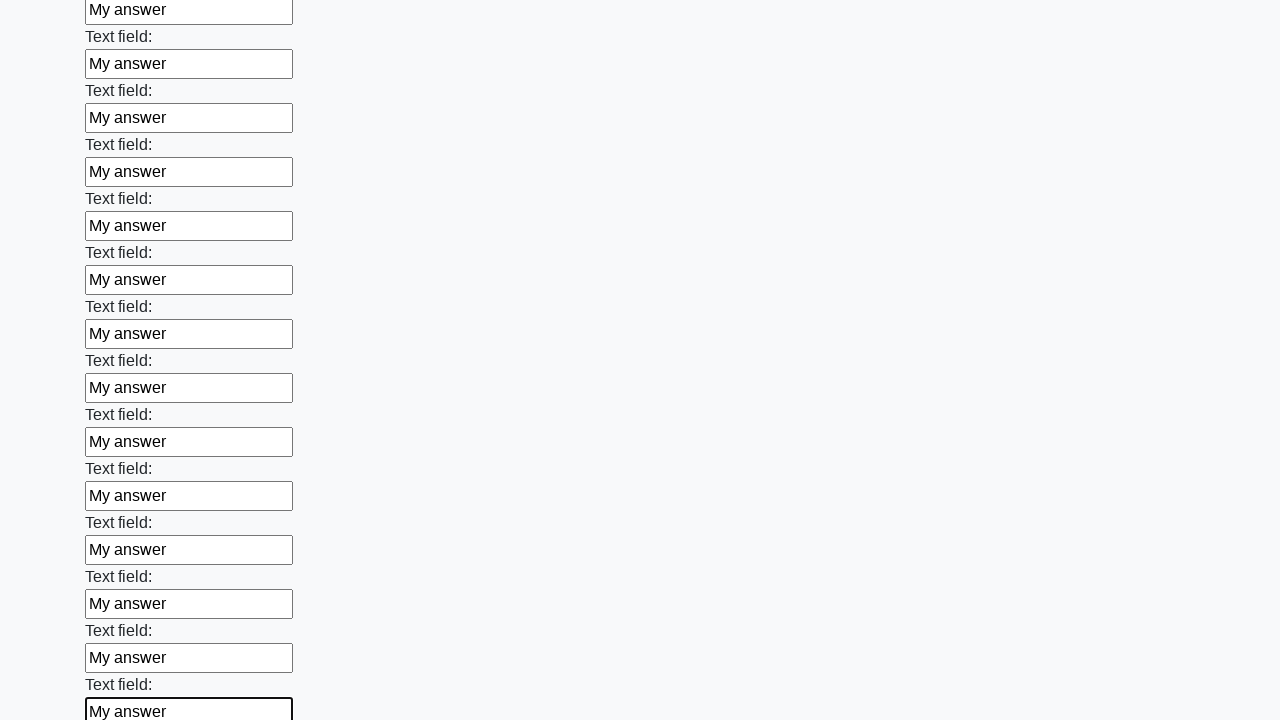

Filled input field with 'My answer' on input >> nth=44
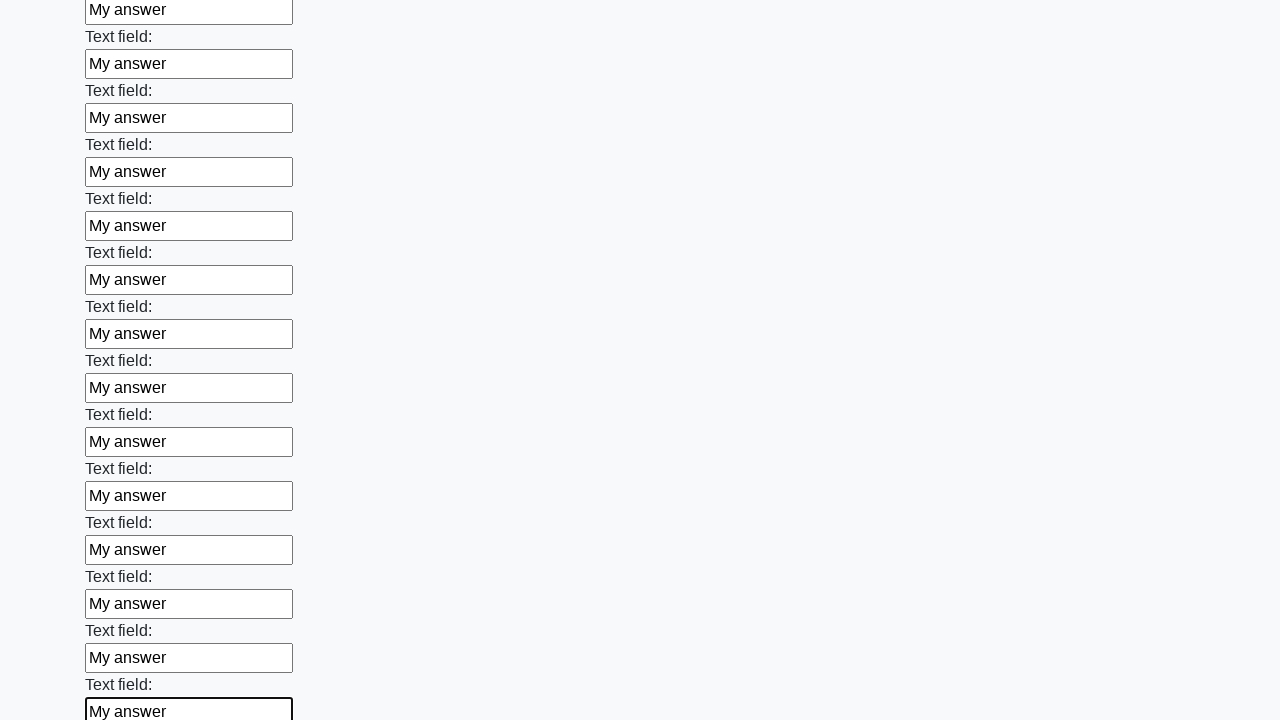

Filled input field with 'My answer' on input >> nth=45
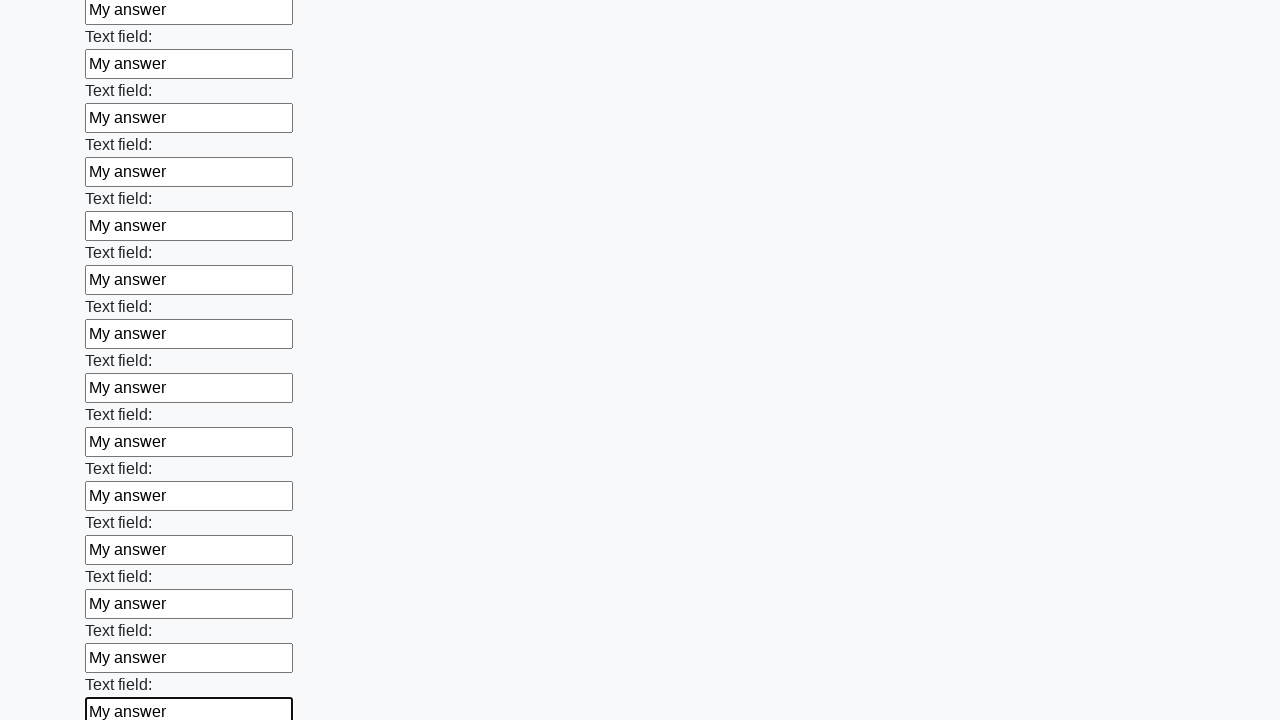

Filled input field with 'My answer' on input >> nth=46
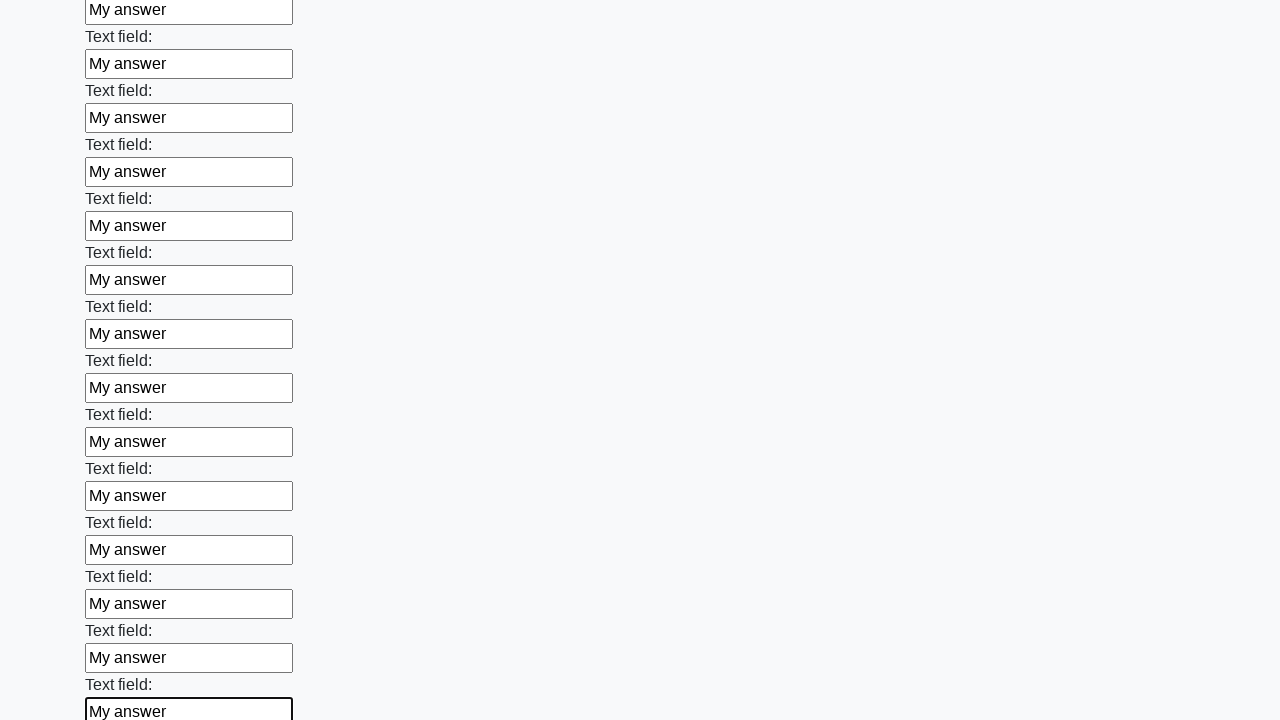

Filled input field with 'My answer' on input >> nth=47
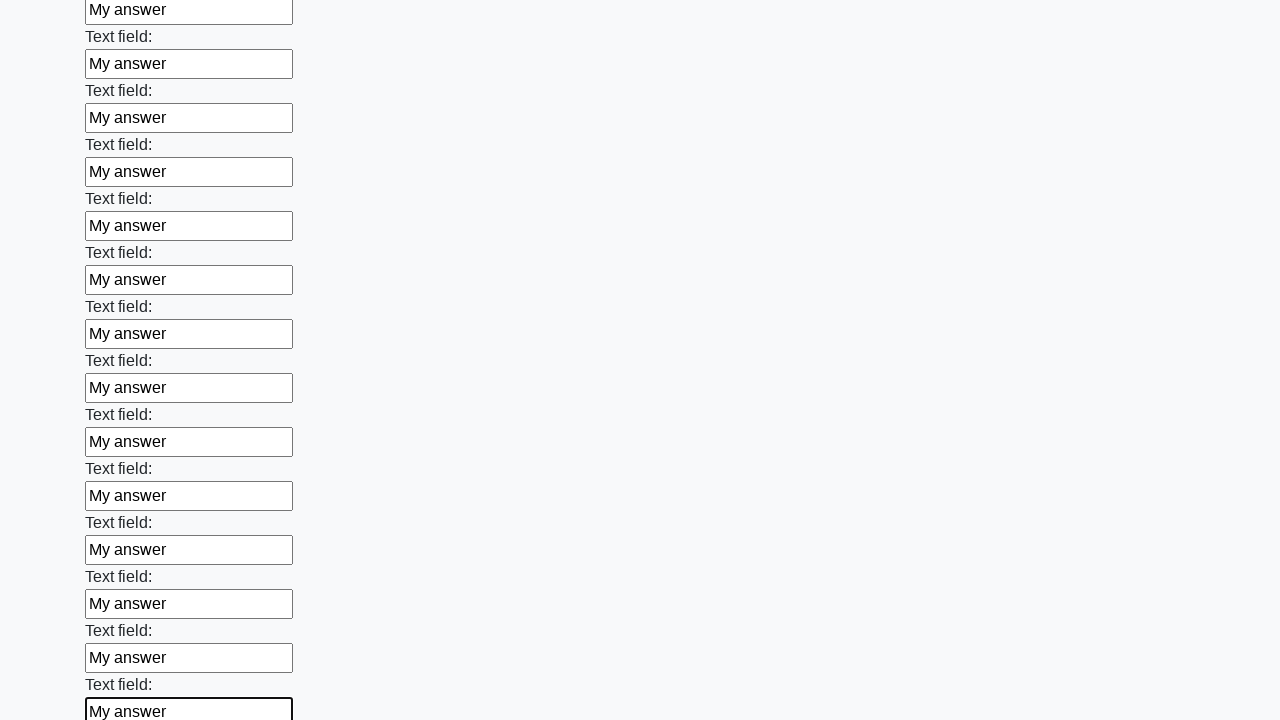

Filled input field with 'My answer' on input >> nth=48
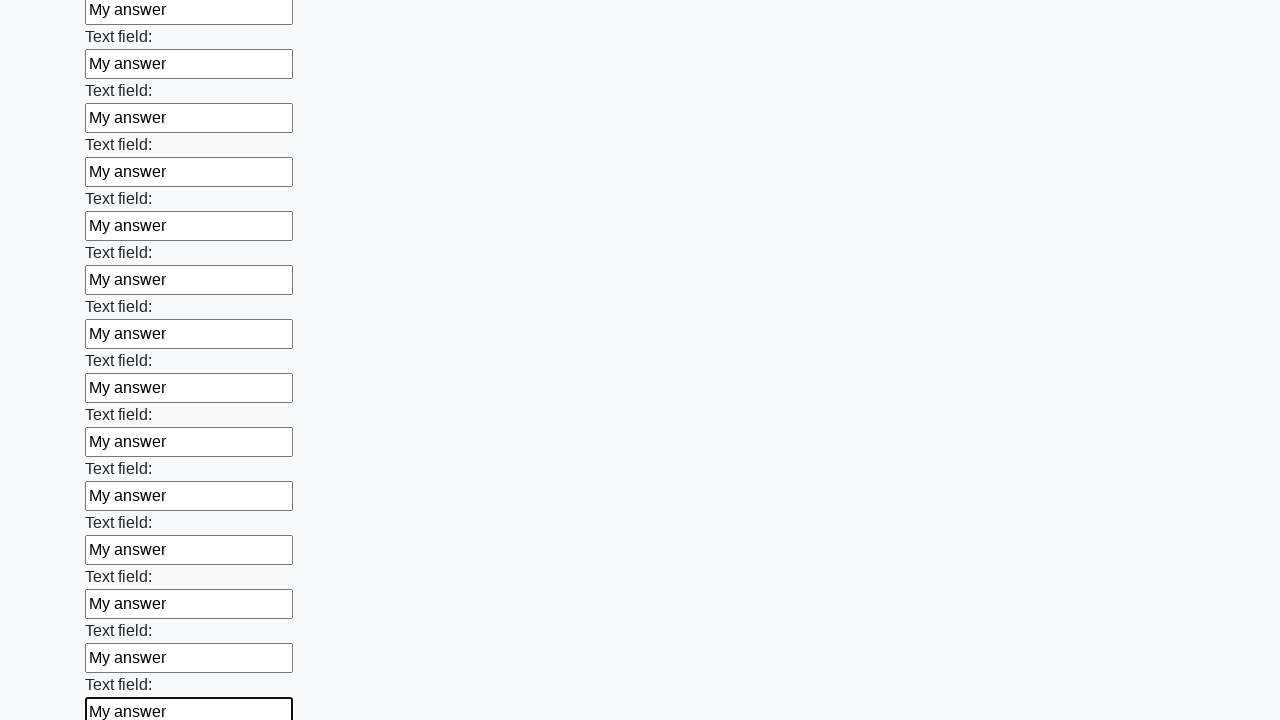

Filled input field with 'My answer' on input >> nth=49
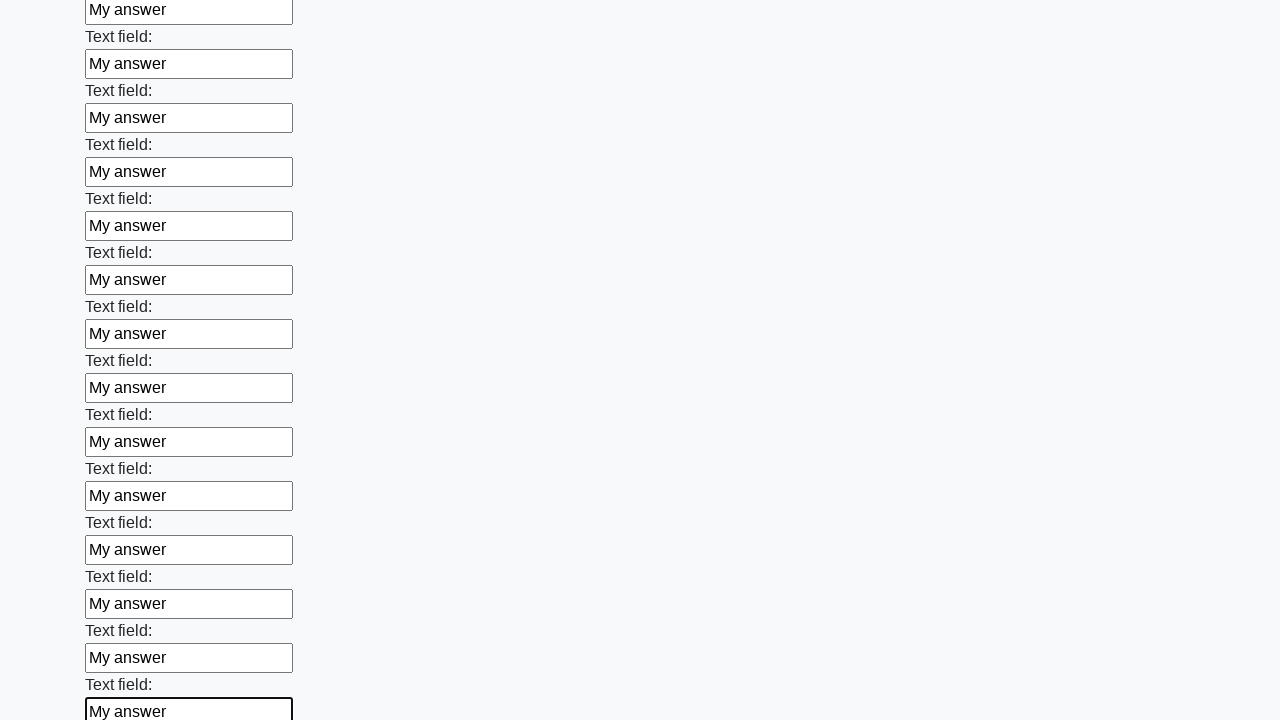

Filled input field with 'My answer' on input >> nth=50
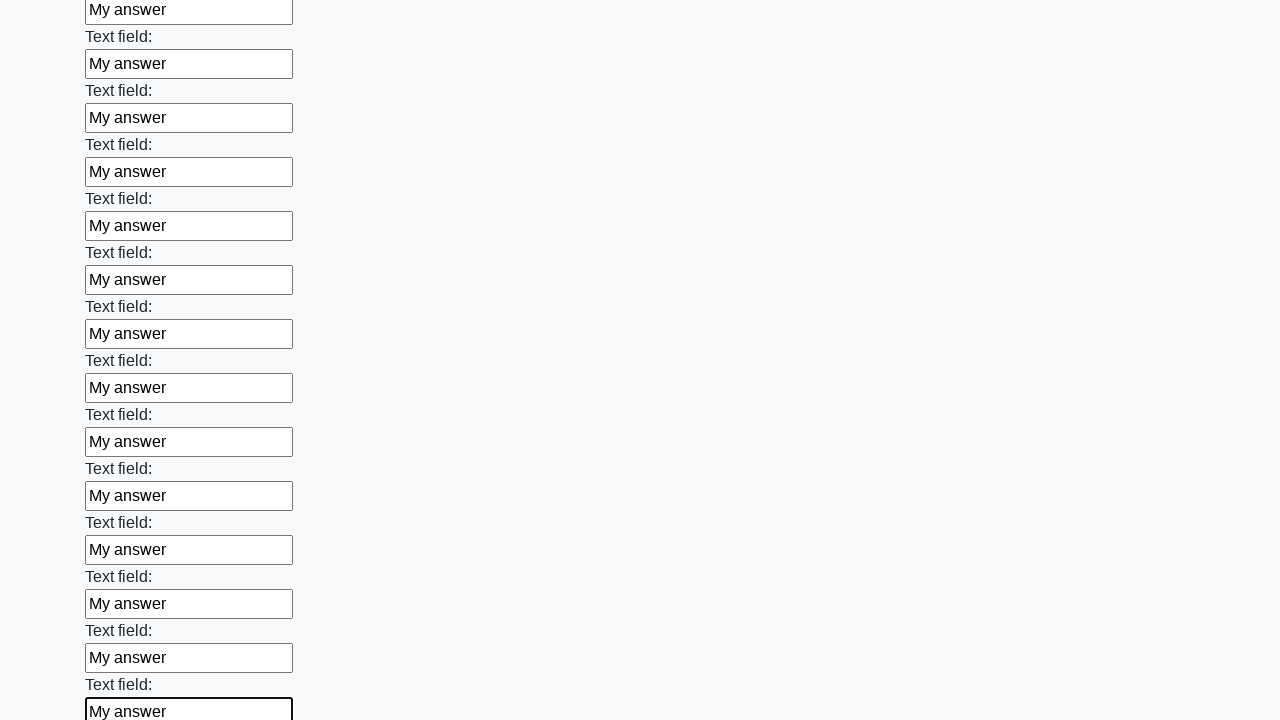

Filled input field with 'My answer' on input >> nth=51
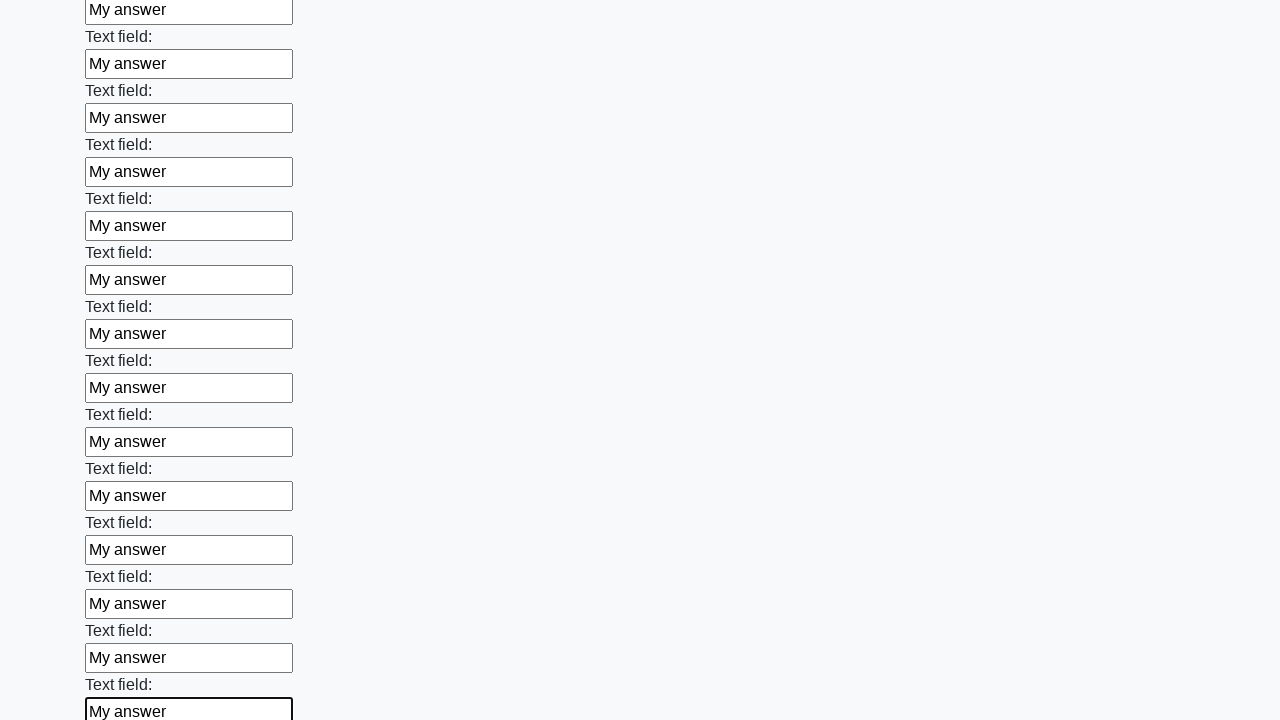

Filled input field with 'My answer' on input >> nth=52
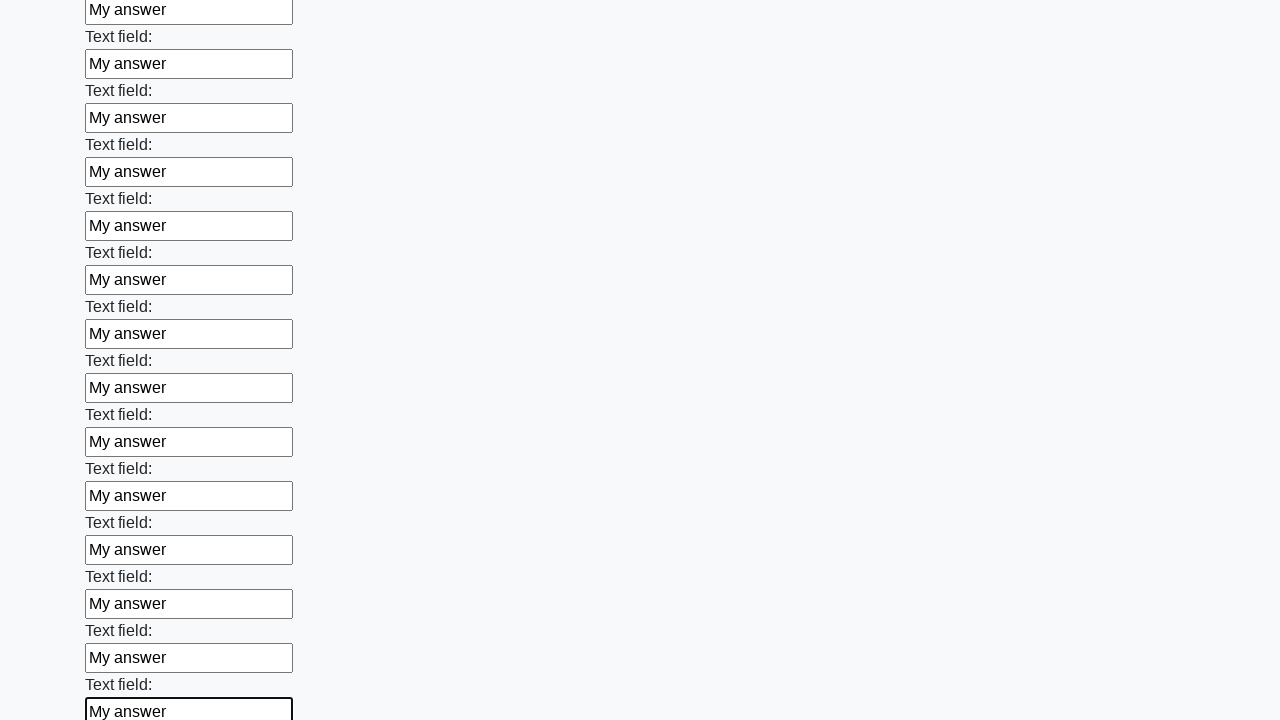

Filled input field with 'My answer' on input >> nth=53
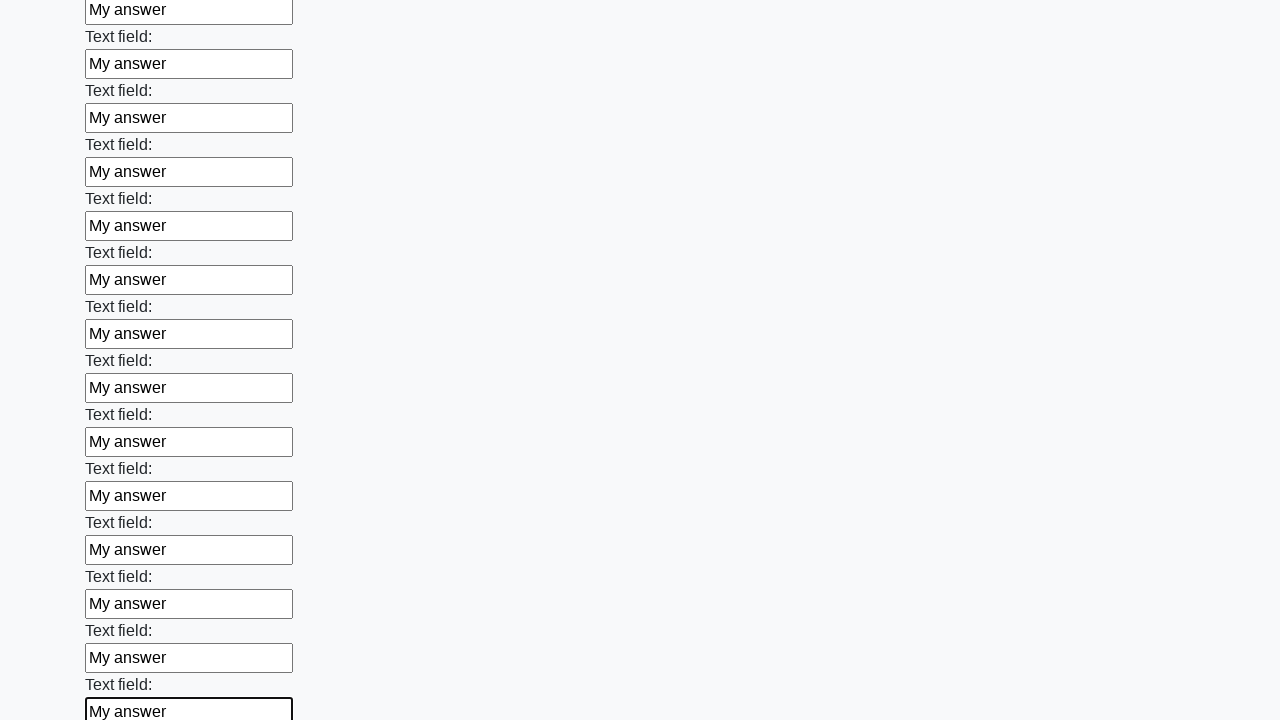

Filled input field with 'My answer' on input >> nth=54
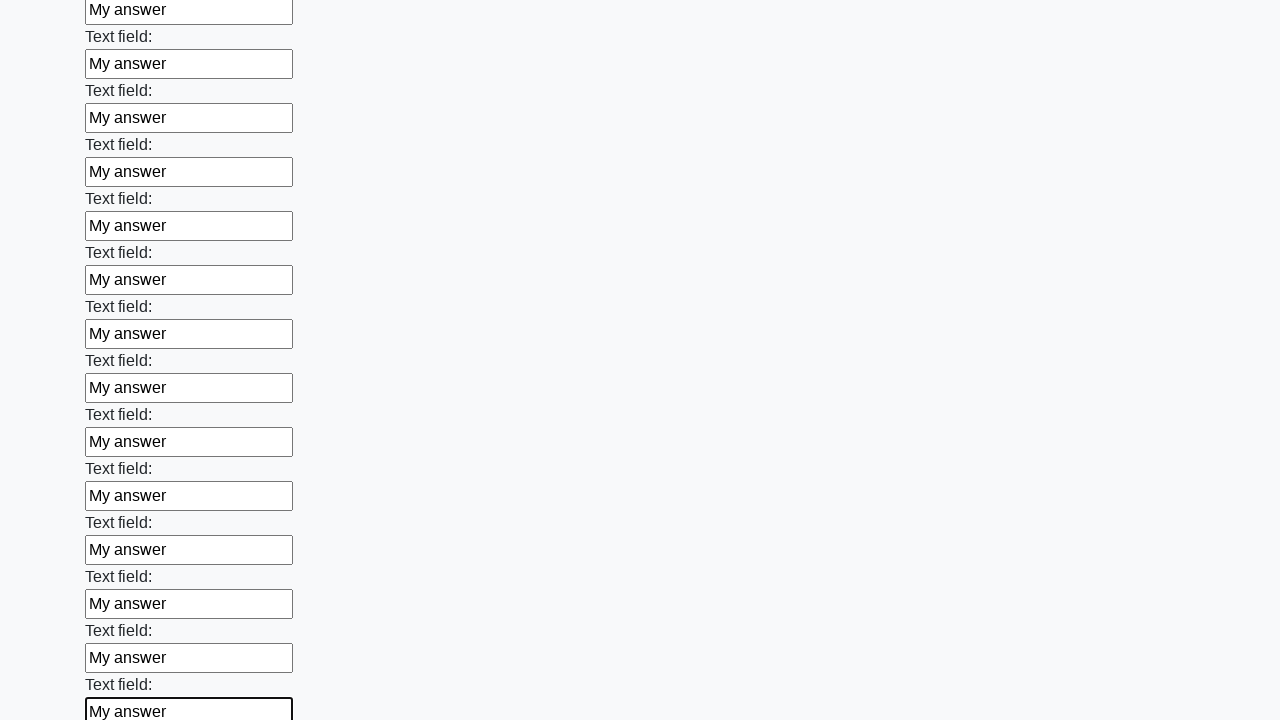

Filled input field with 'My answer' on input >> nth=55
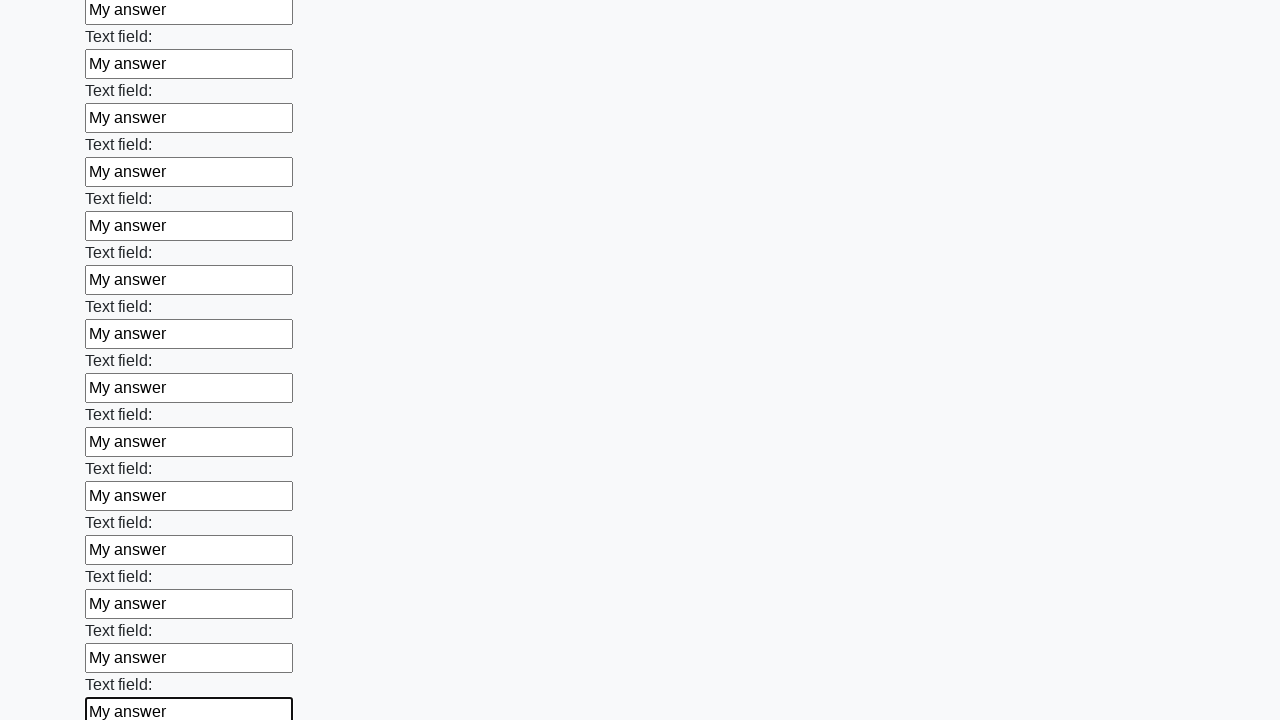

Filled input field with 'My answer' on input >> nth=56
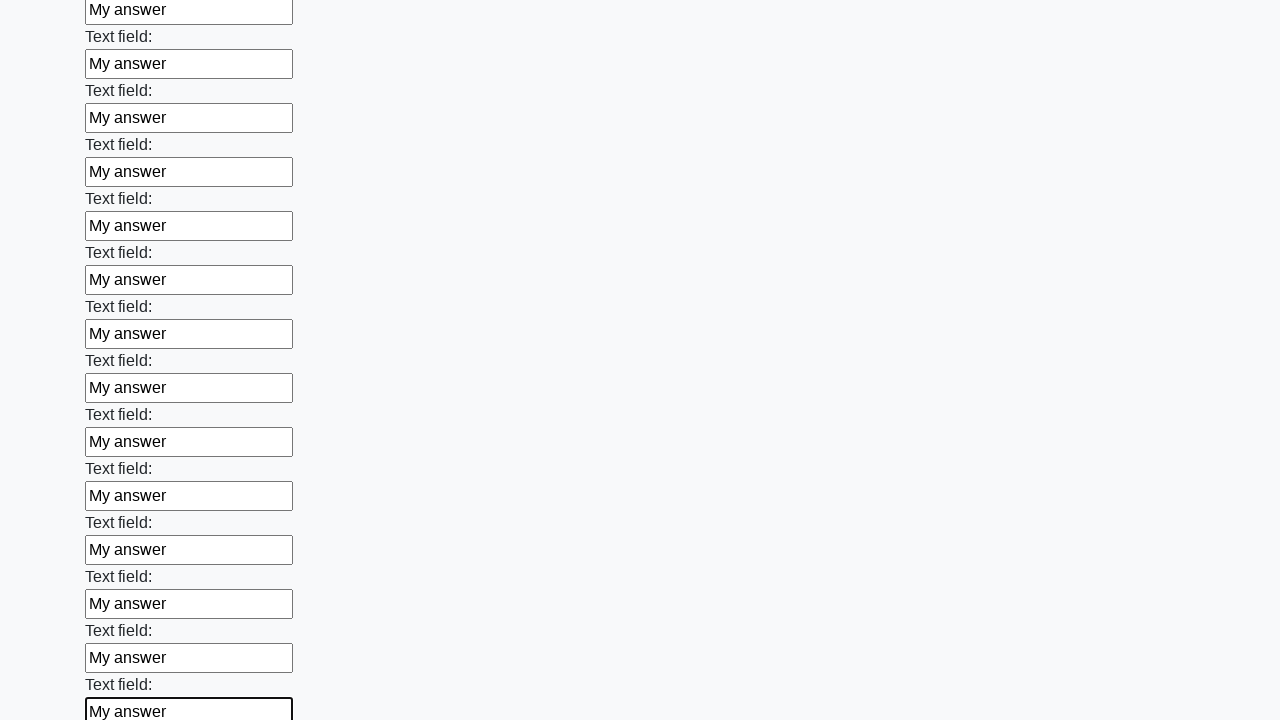

Filled input field with 'My answer' on input >> nth=57
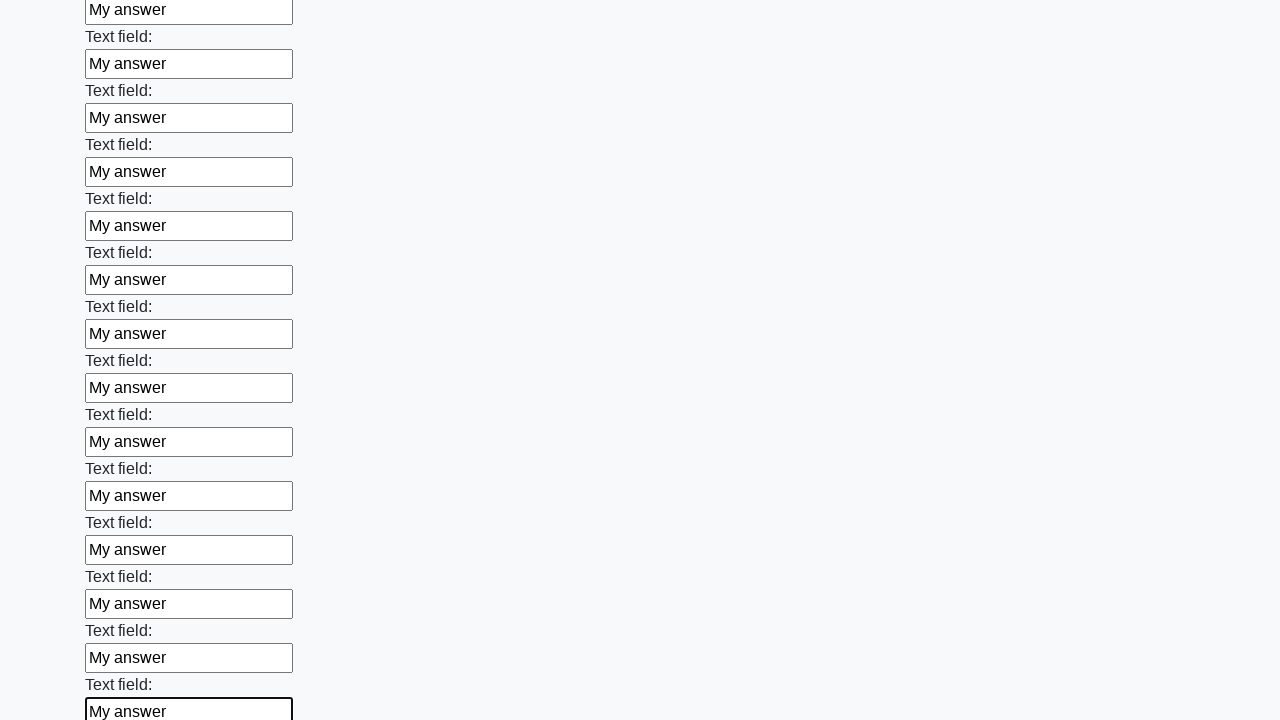

Filled input field with 'My answer' on input >> nth=58
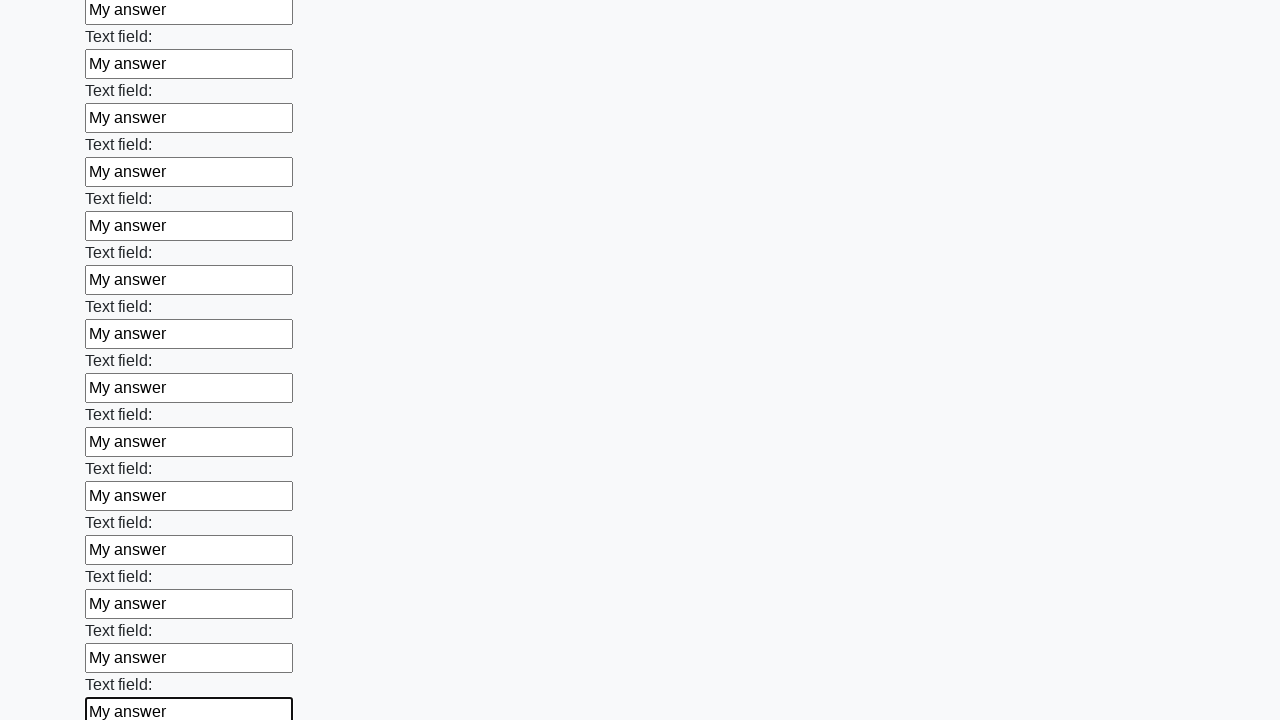

Filled input field with 'My answer' on input >> nth=59
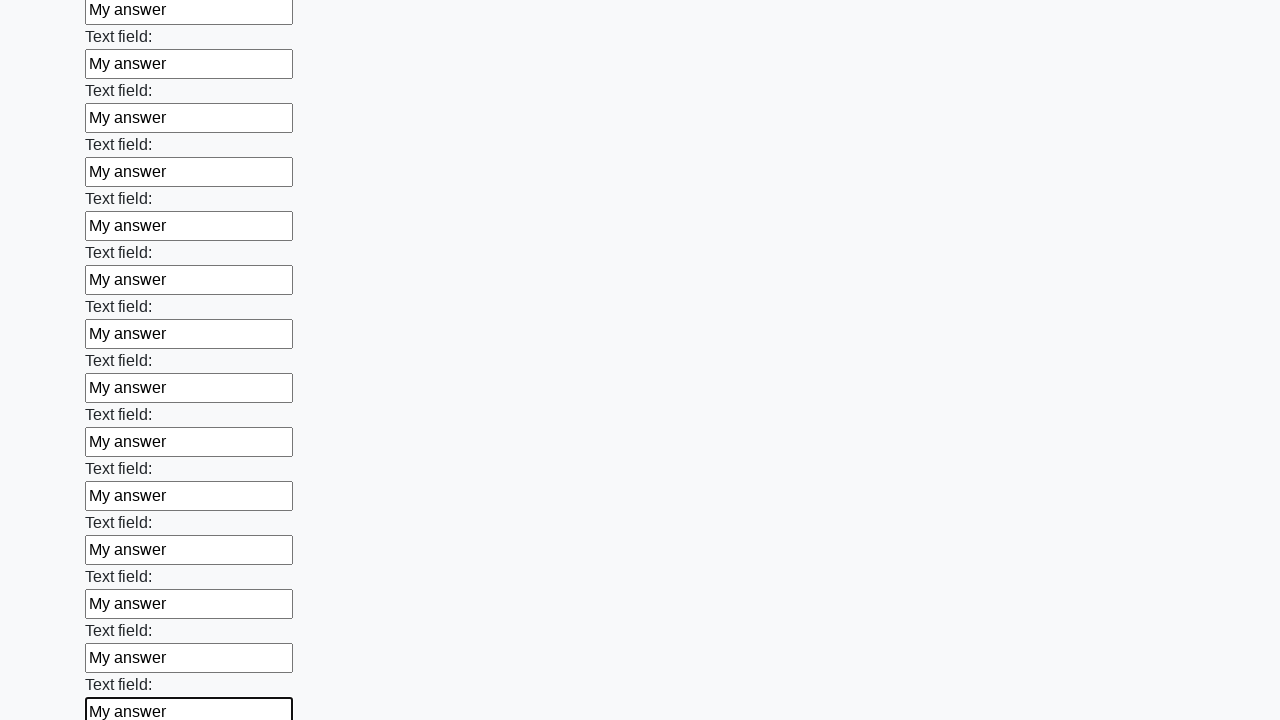

Filled input field with 'My answer' on input >> nth=60
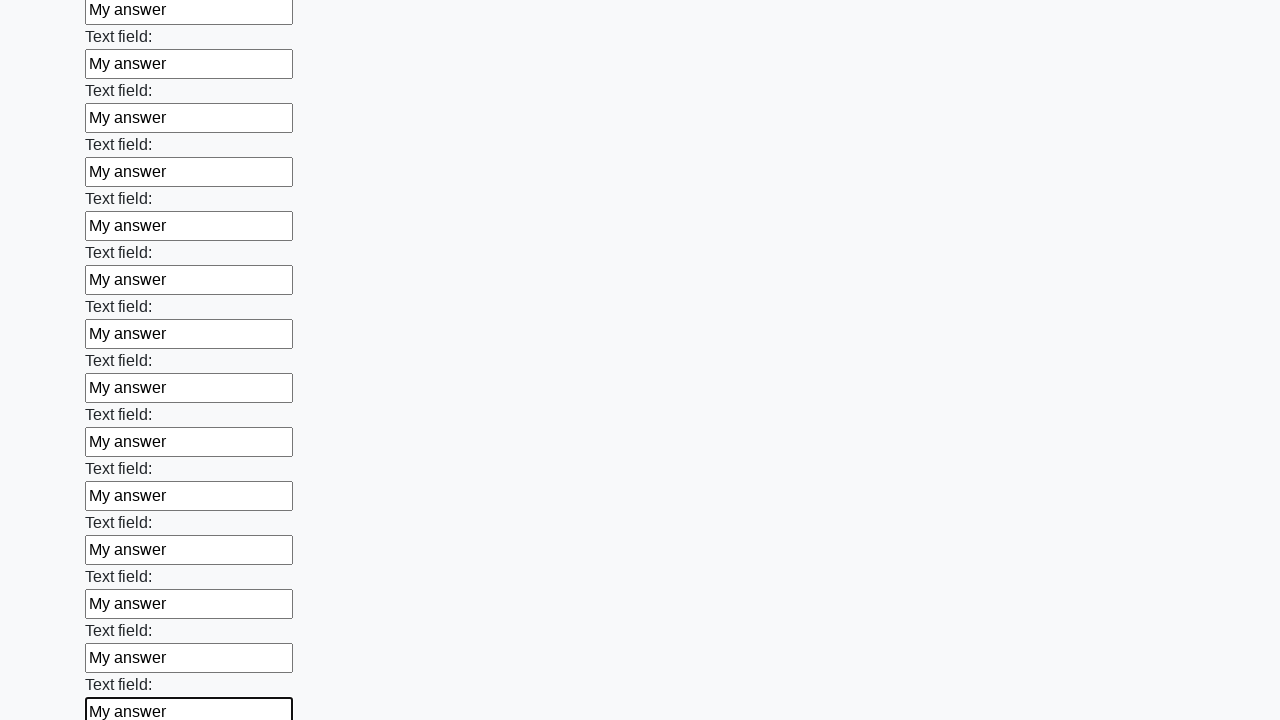

Filled input field with 'My answer' on input >> nth=61
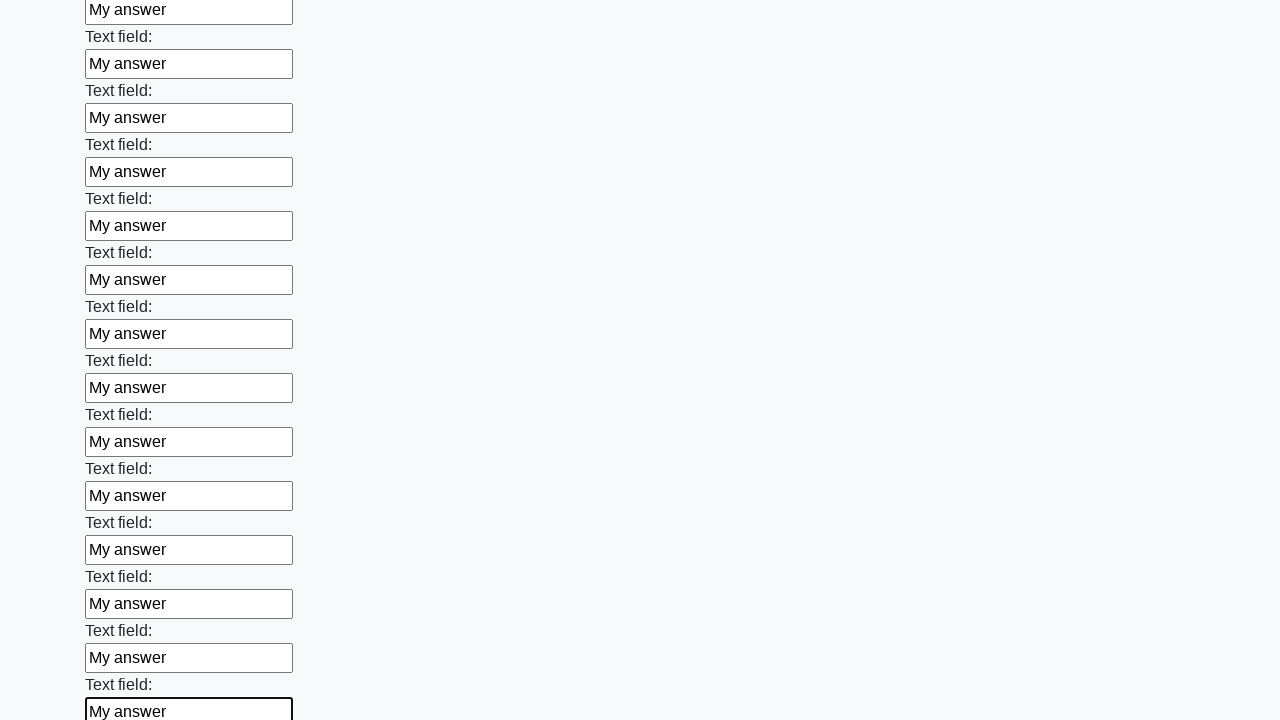

Filled input field with 'My answer' on input >> nth=62
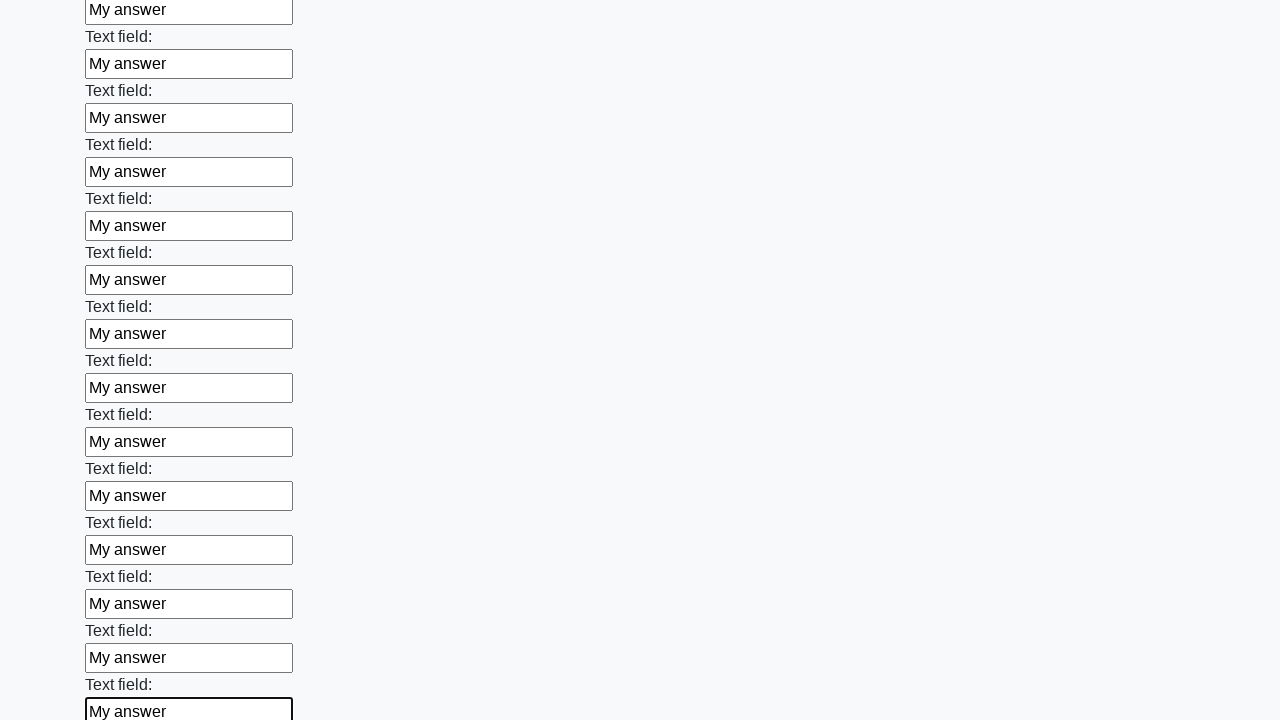

Filled input field with 'My answer' on input >> nth=63
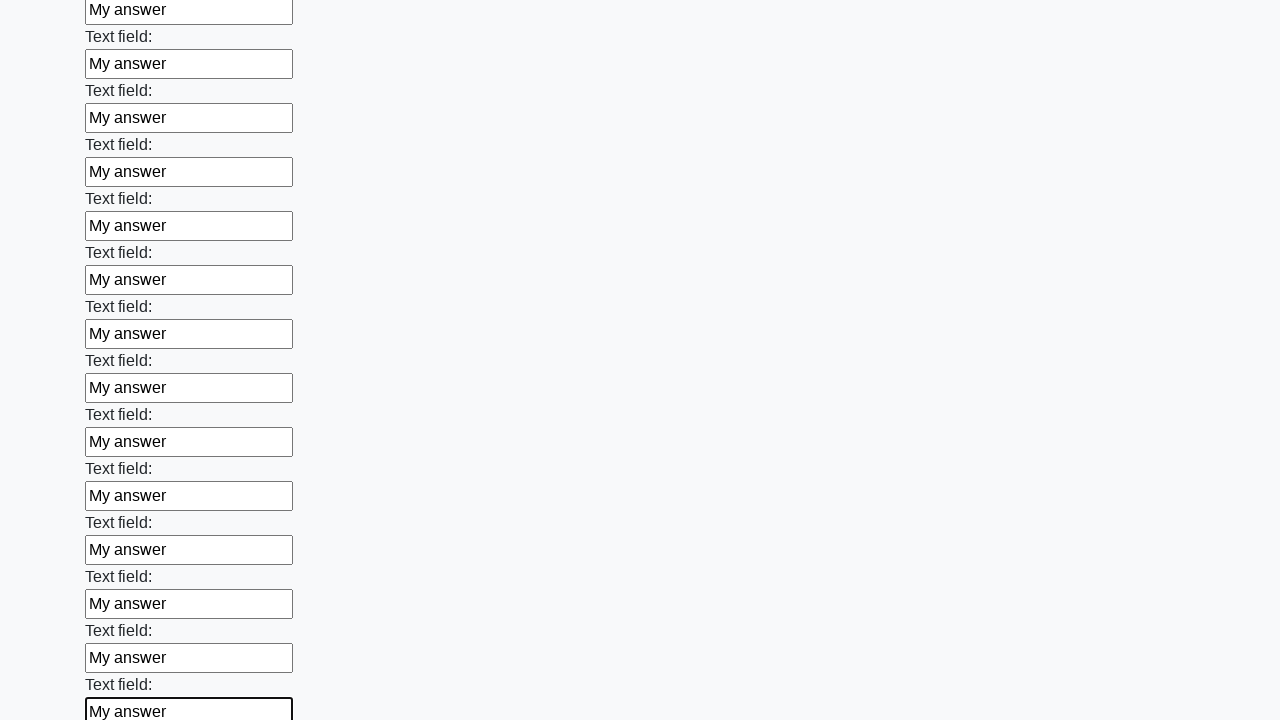

Filled input field with 'My answer' on input >> nth=64
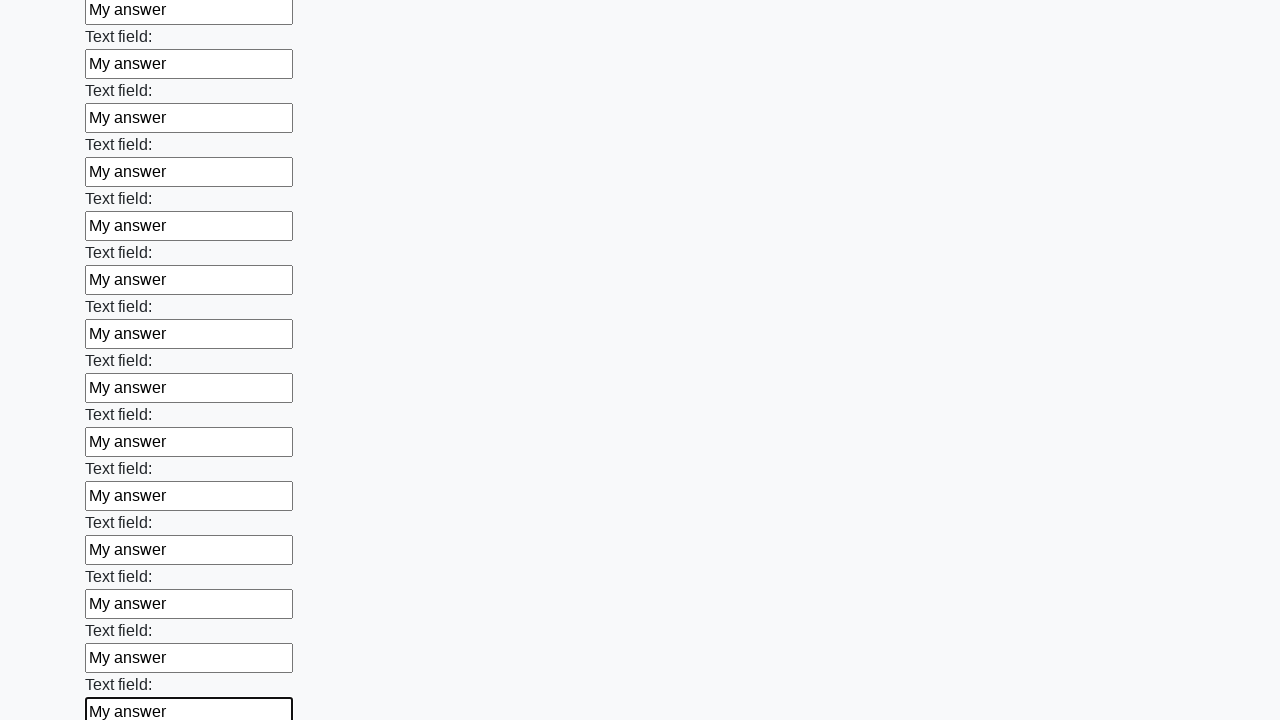

Filled input field with 'My answer' on input >> nth=65
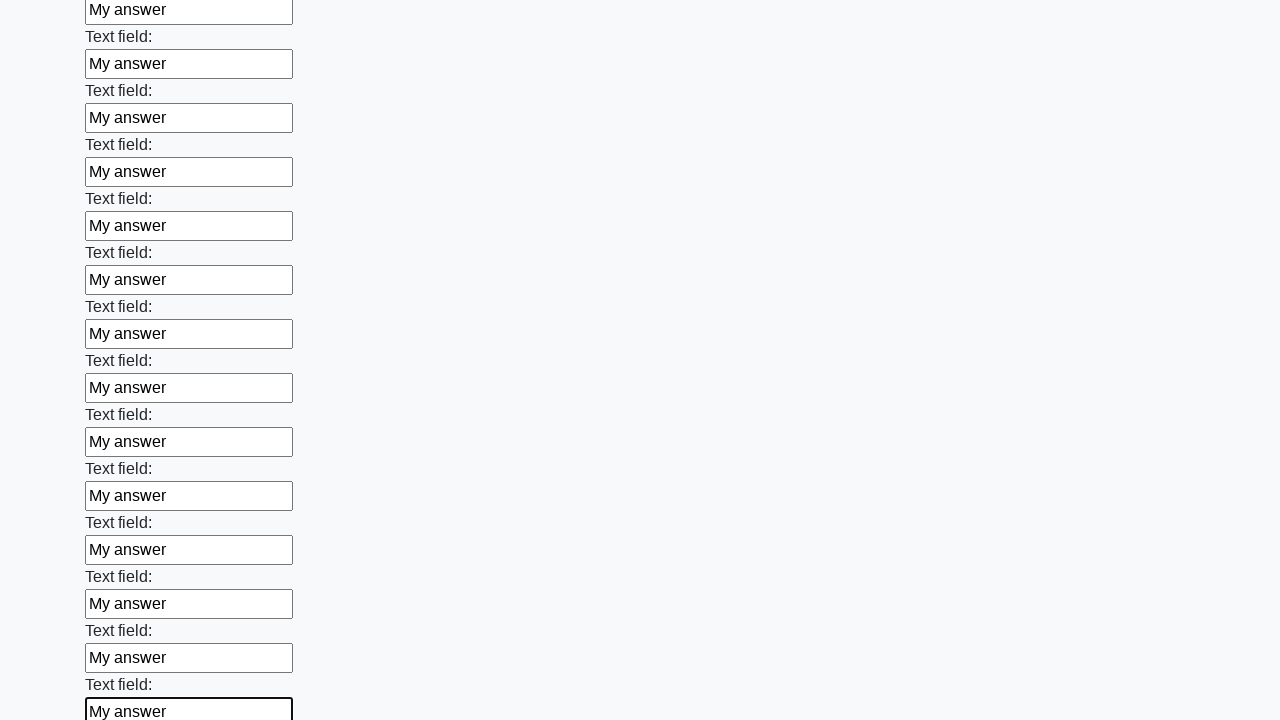

Filled input field with 'My answer' on input >> nth=66
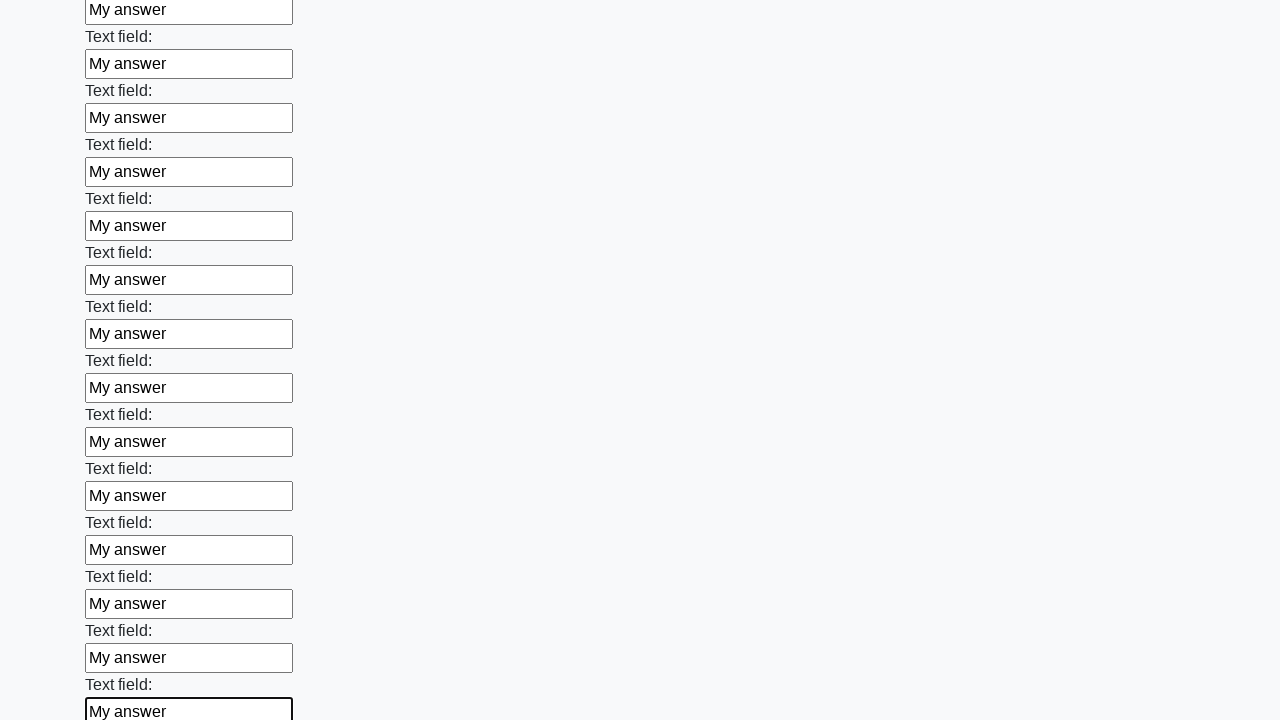

Filled input field with 'My answer' on input >> nth=67
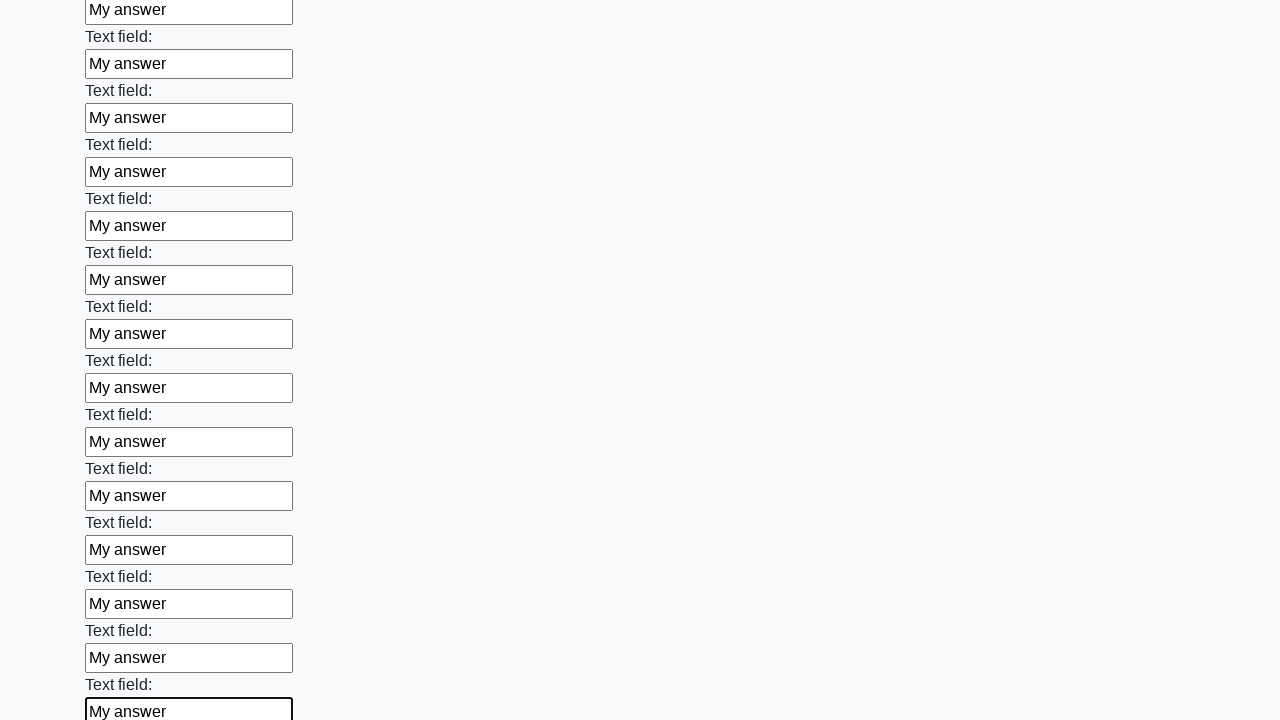

Filled input field with 'My answer' on input >> nth=68
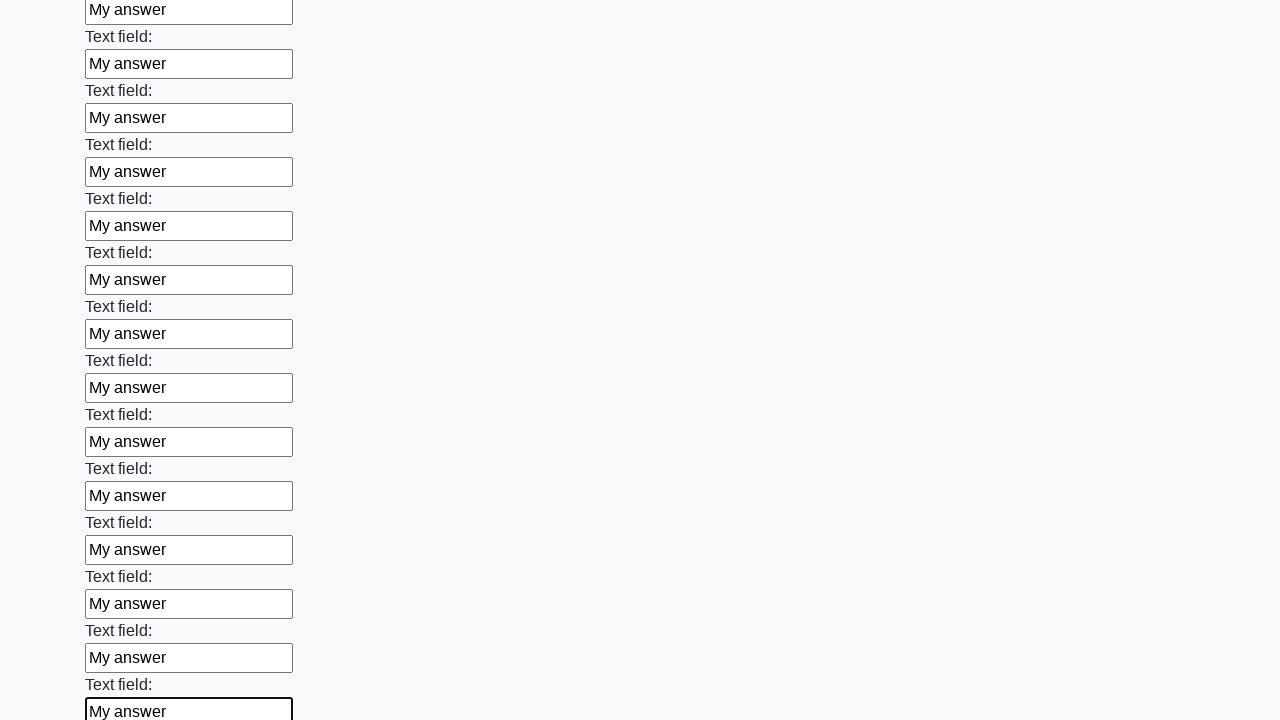

Filled input field with 'My answer' on input >> nth=69
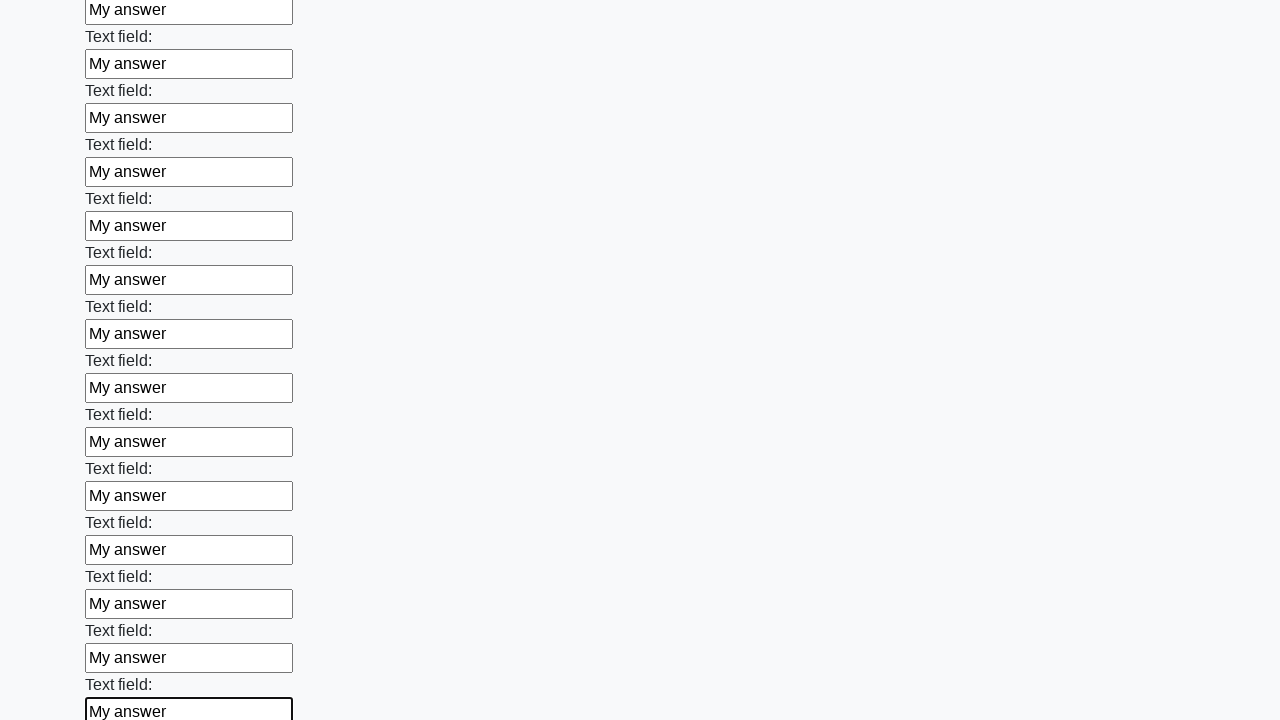

Filled input field with 'My answer' on input >> nth=70
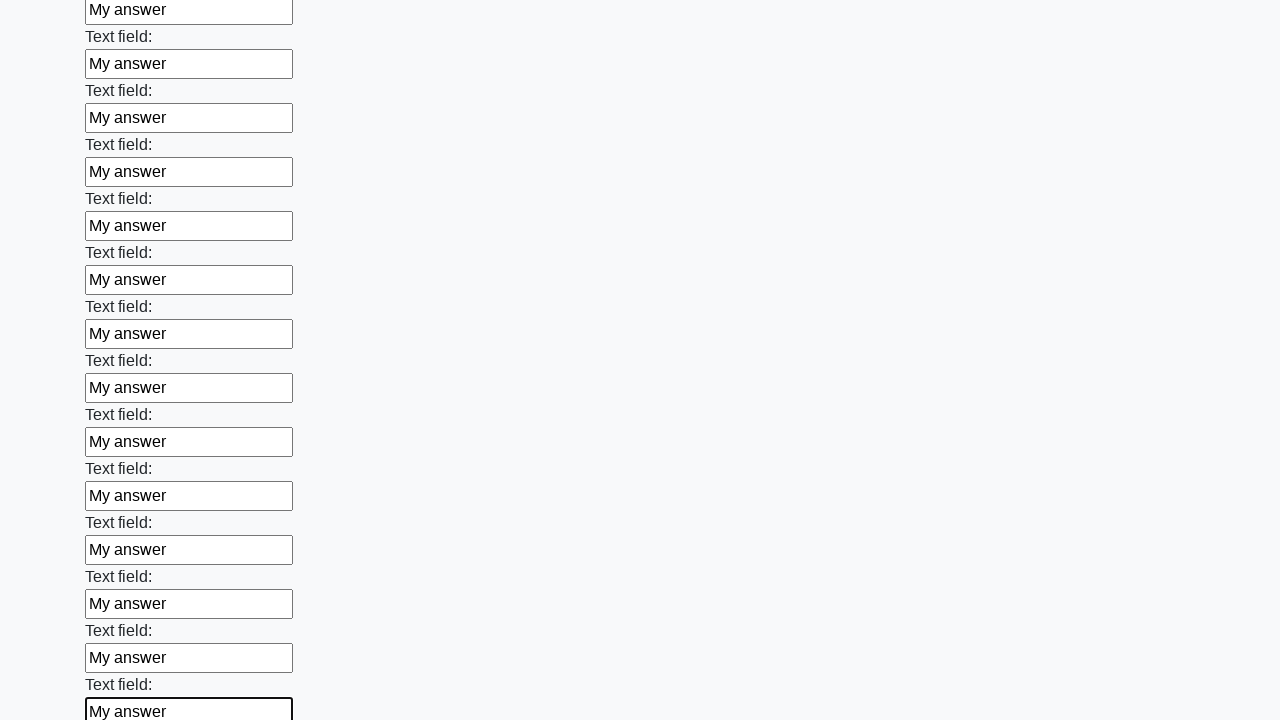

Filled input field with 'My answer' on input >> nth=71
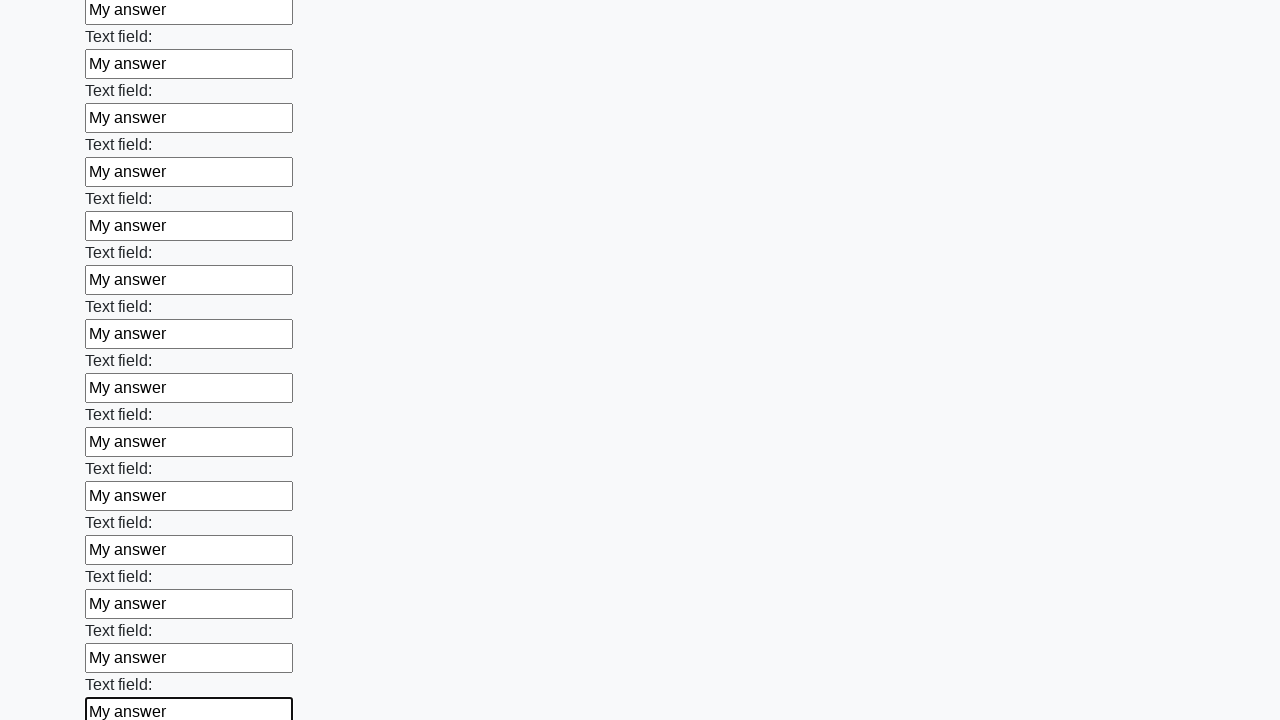

Filled input field with 'My answer' on input >> nth=72
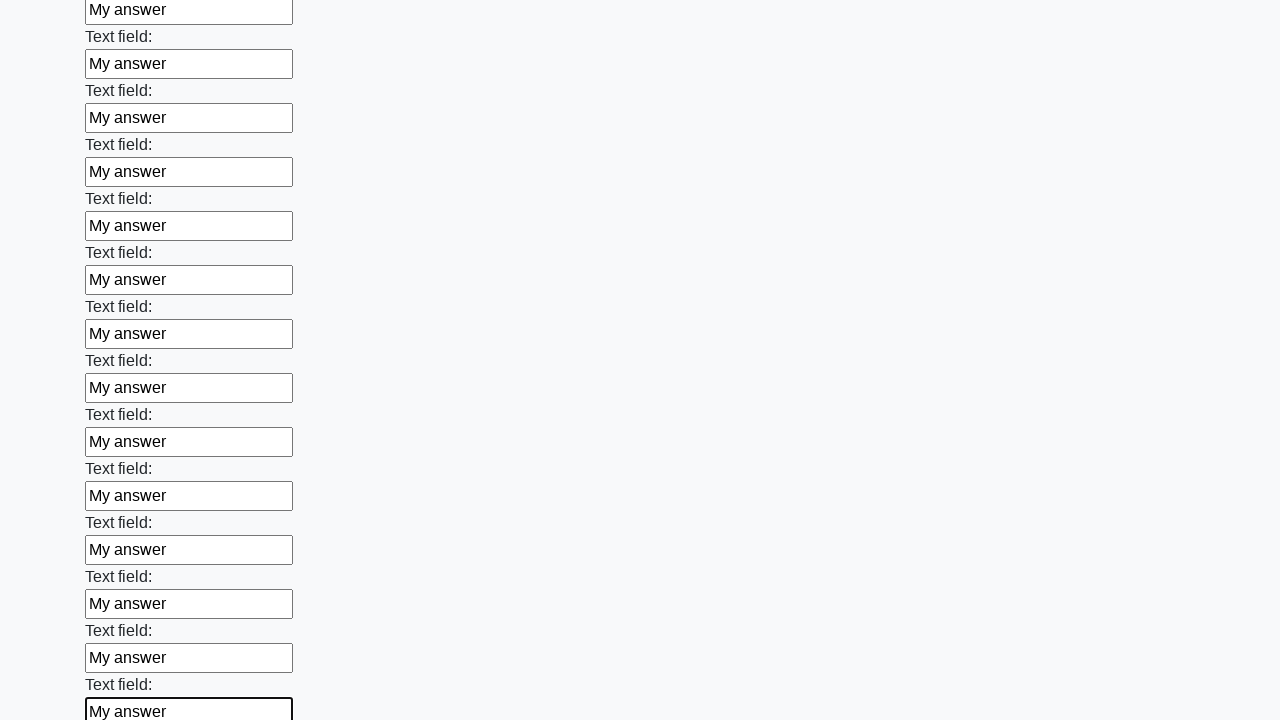

Filled input field with 'My answer' on input >> nth=73
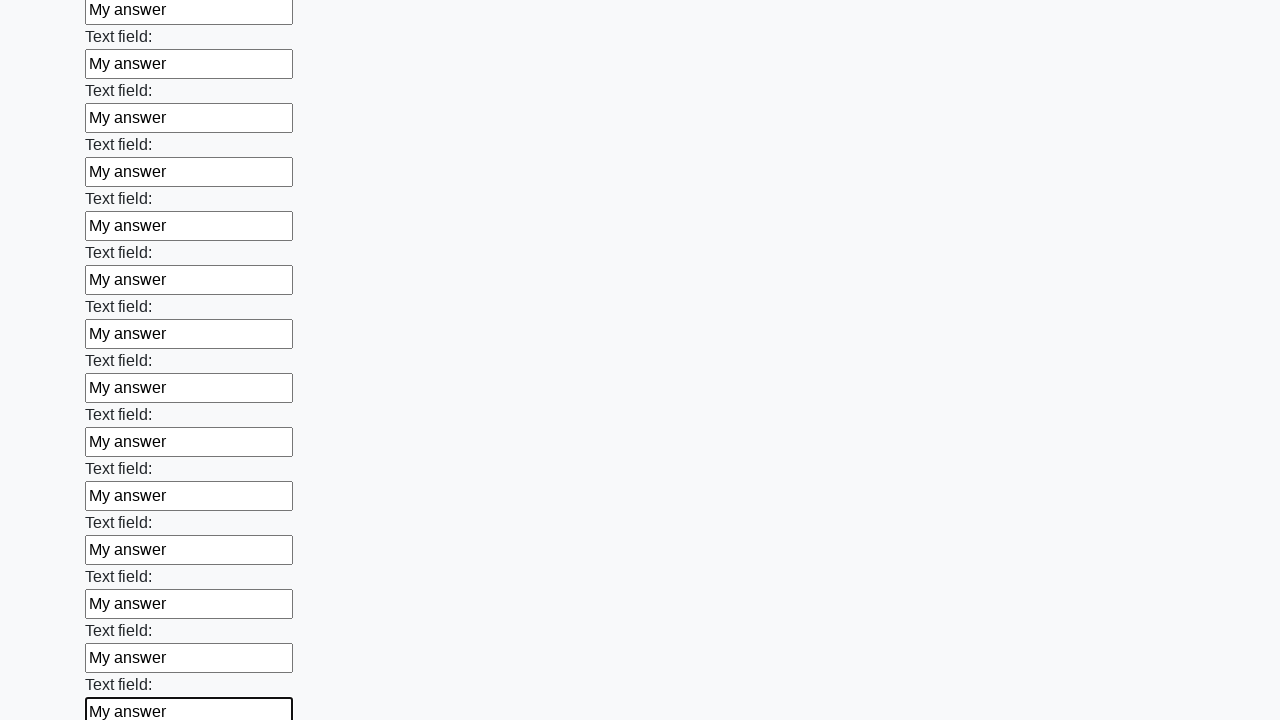

Filled input field with 'My answer' on input >> nth=74
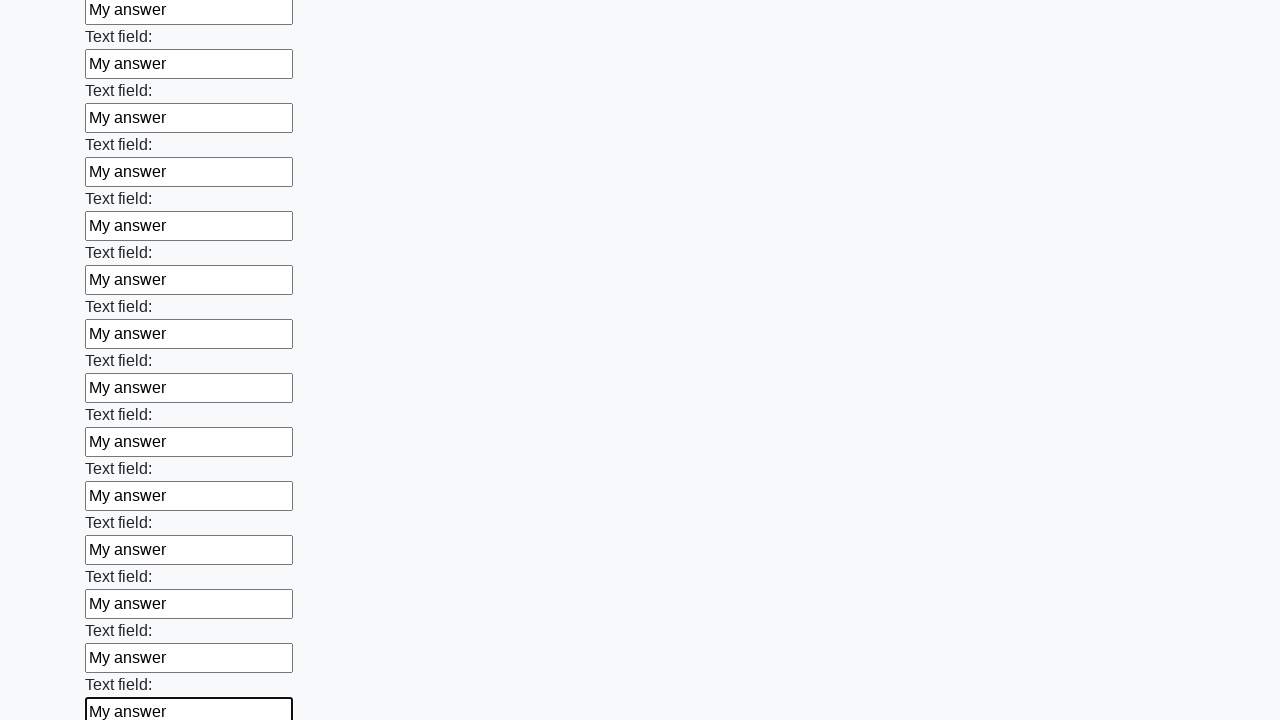

Filled input field with 'My answer' on input >> nth=75
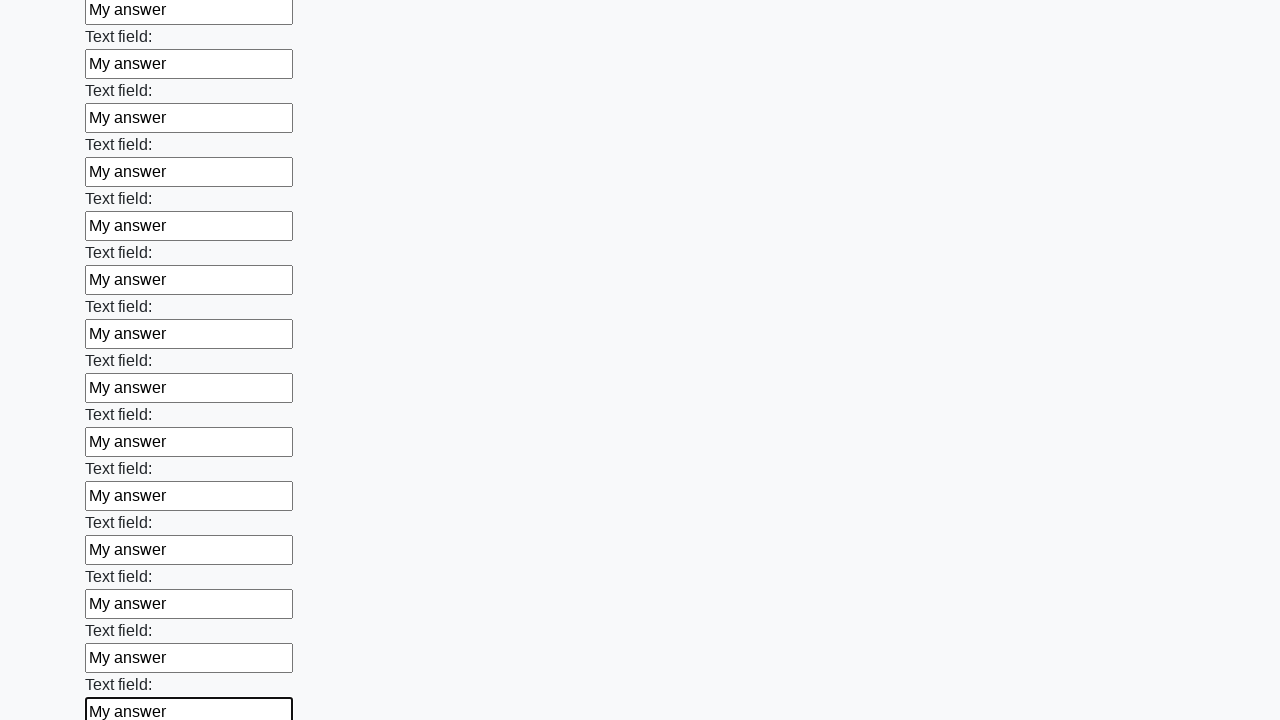

Filled input field with 'My answer' on input >> nth=76
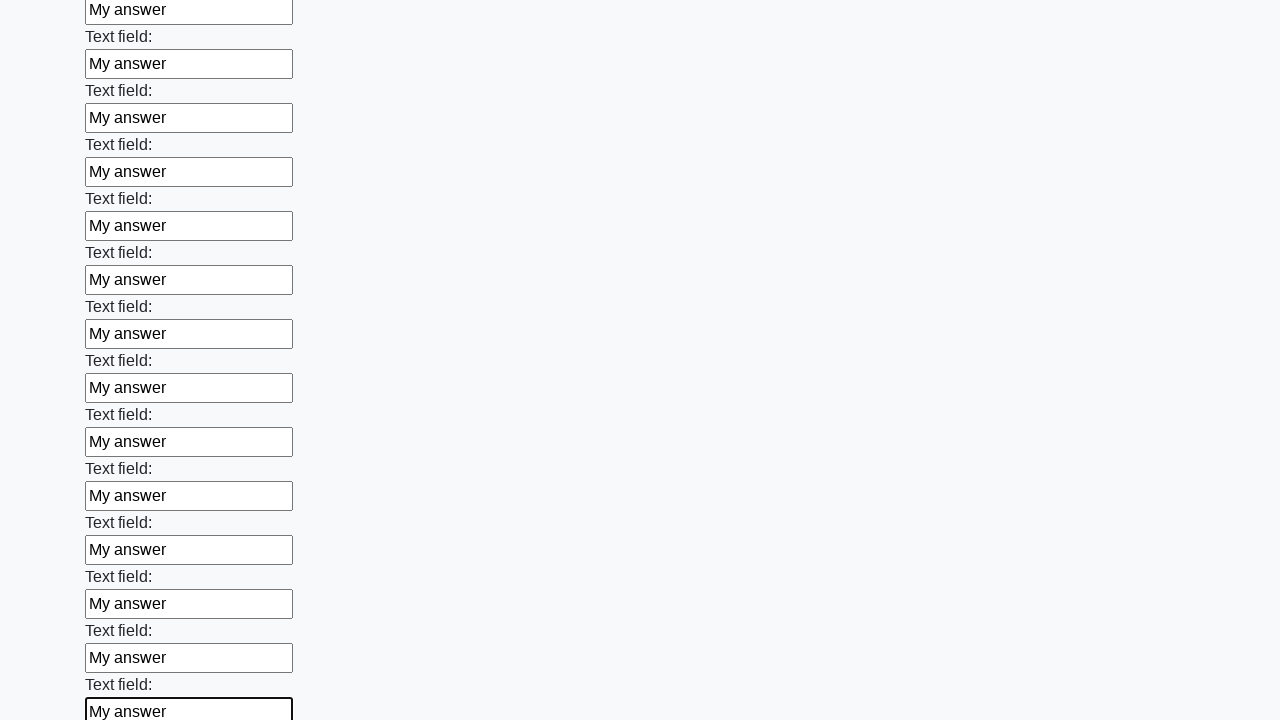

Filled input field with 'My answer' on input >> nth=77
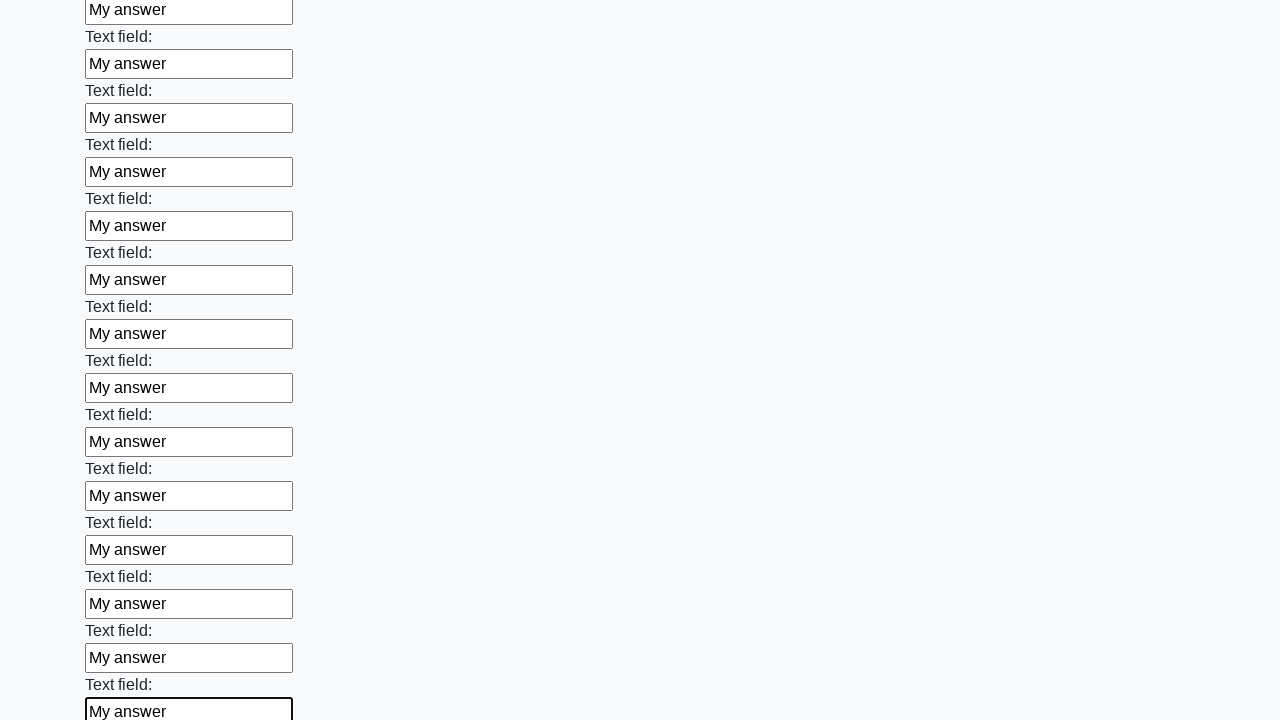

Filled input field with 'My answer' on input >> nth=78
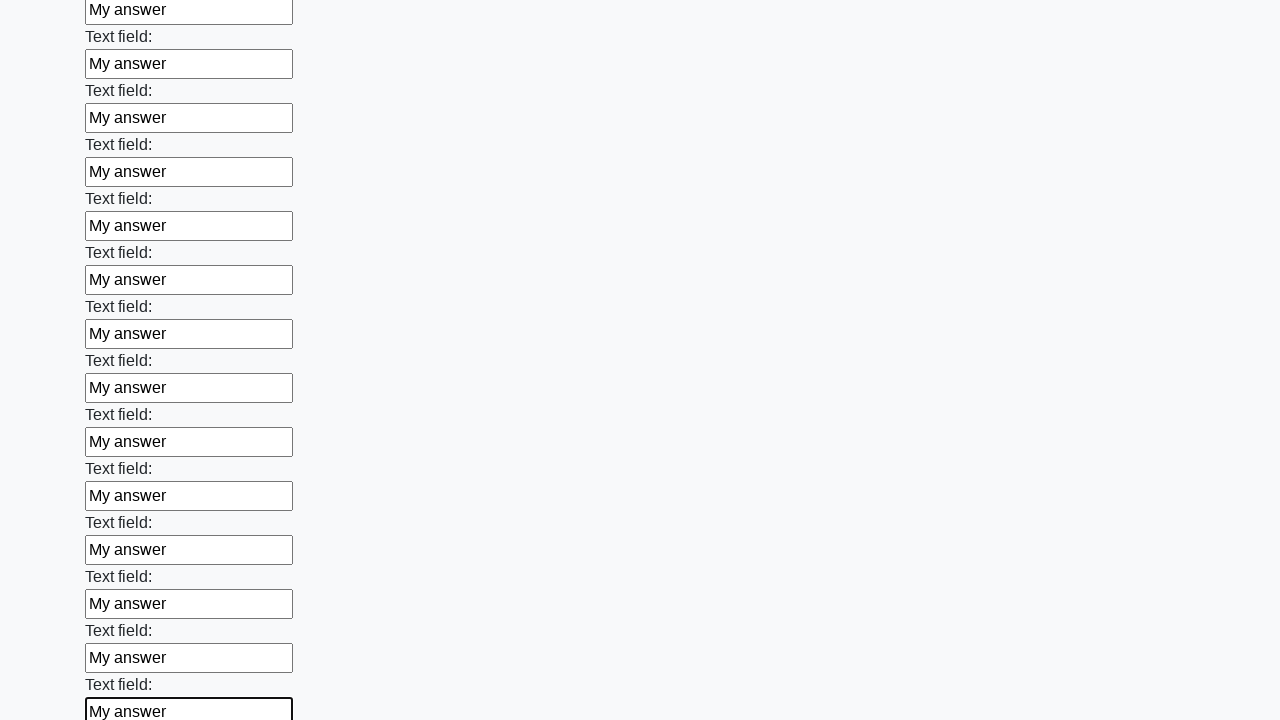

Filled input field with 'My answer' on input >> nth=79
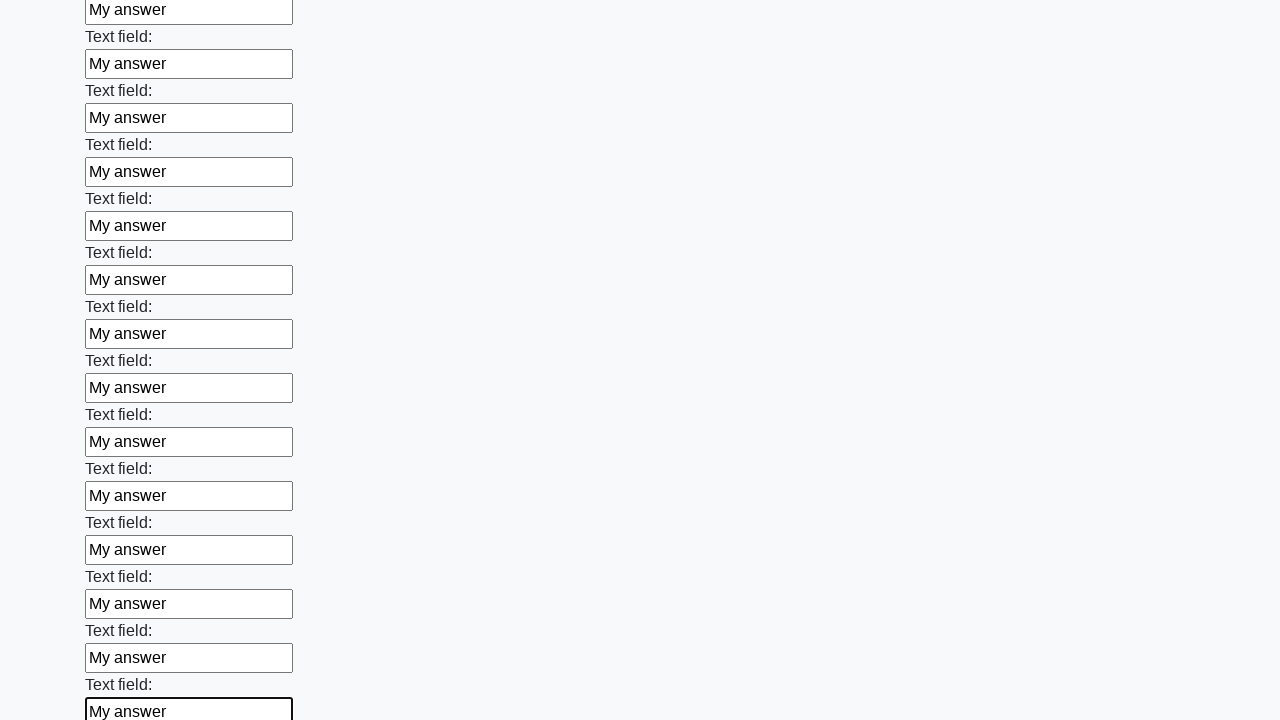

Filled input field with 'My answer' on input >> nth=80
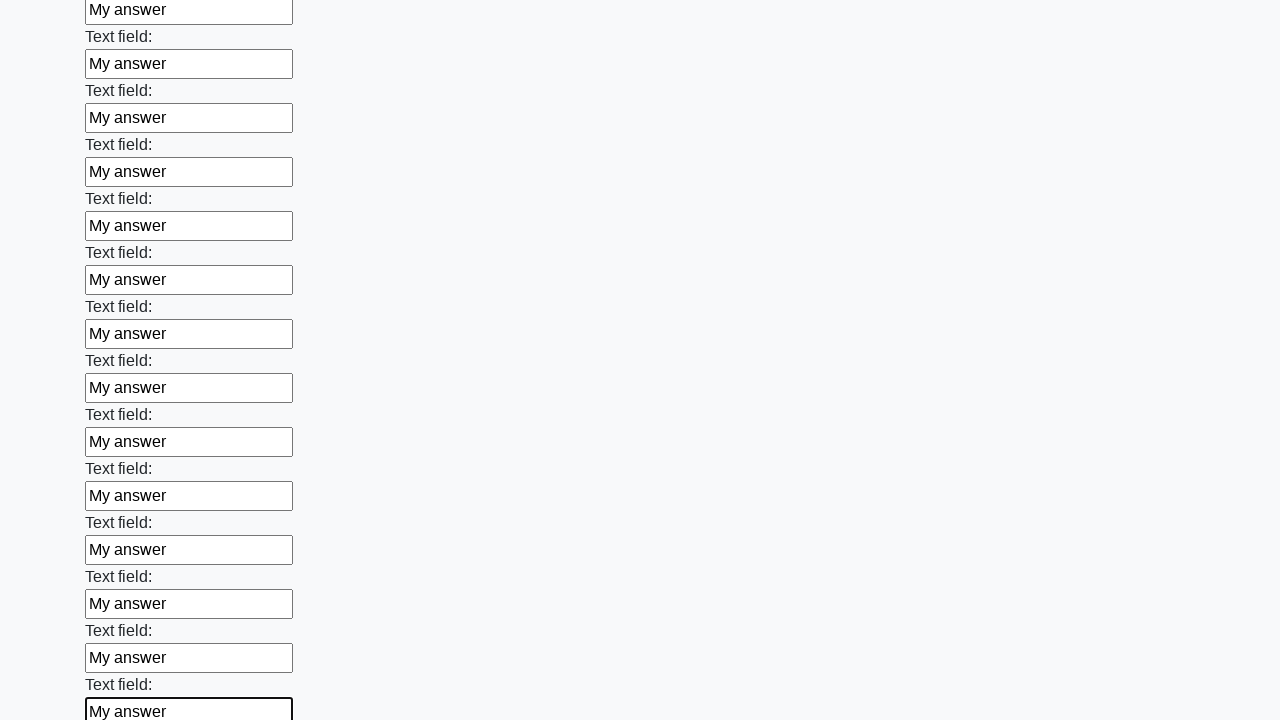

Filled input field with 'My answer' on input >> nth=81
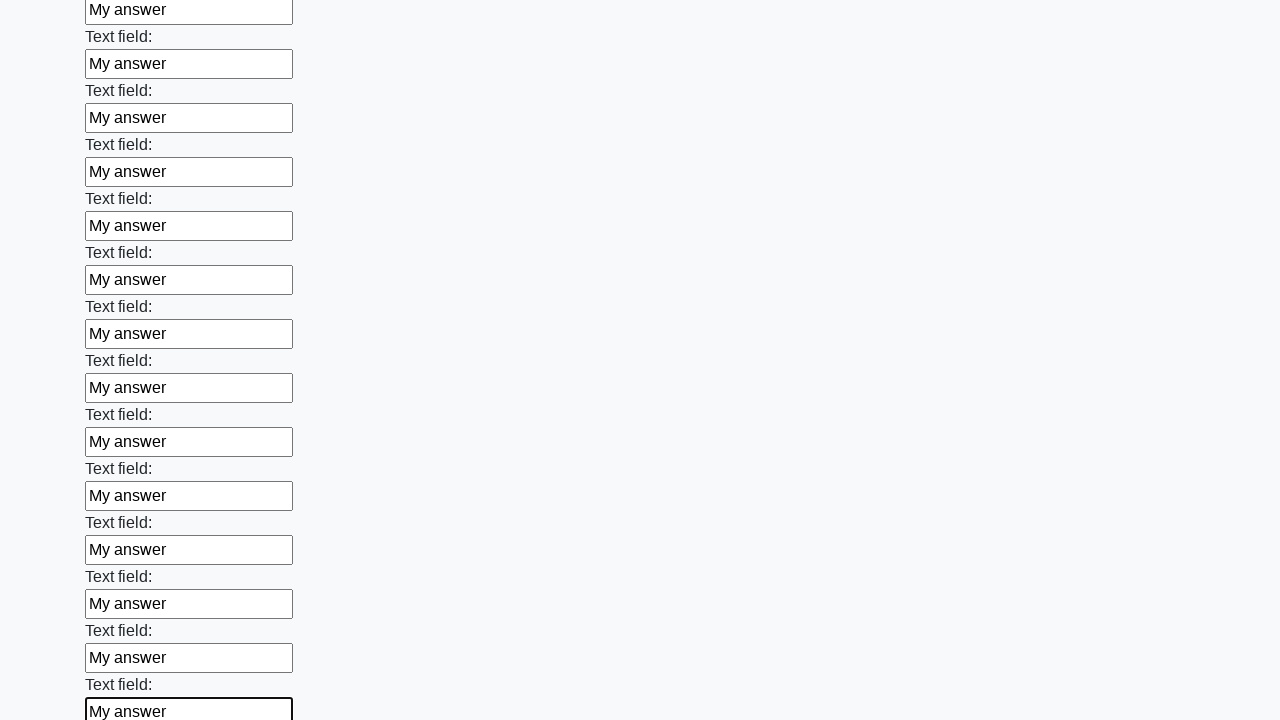

Filled input field with 'My answer' on input >> nth=82
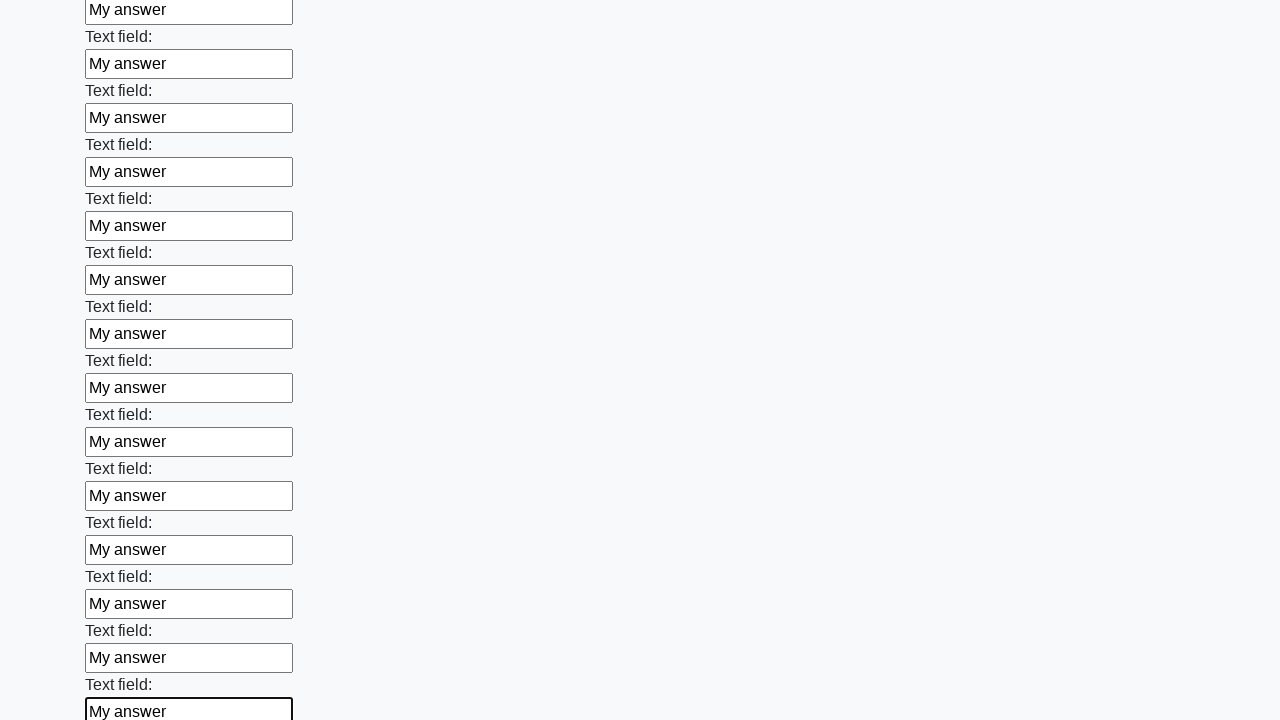

Filled input field with 'My answer' on input >> nth=83
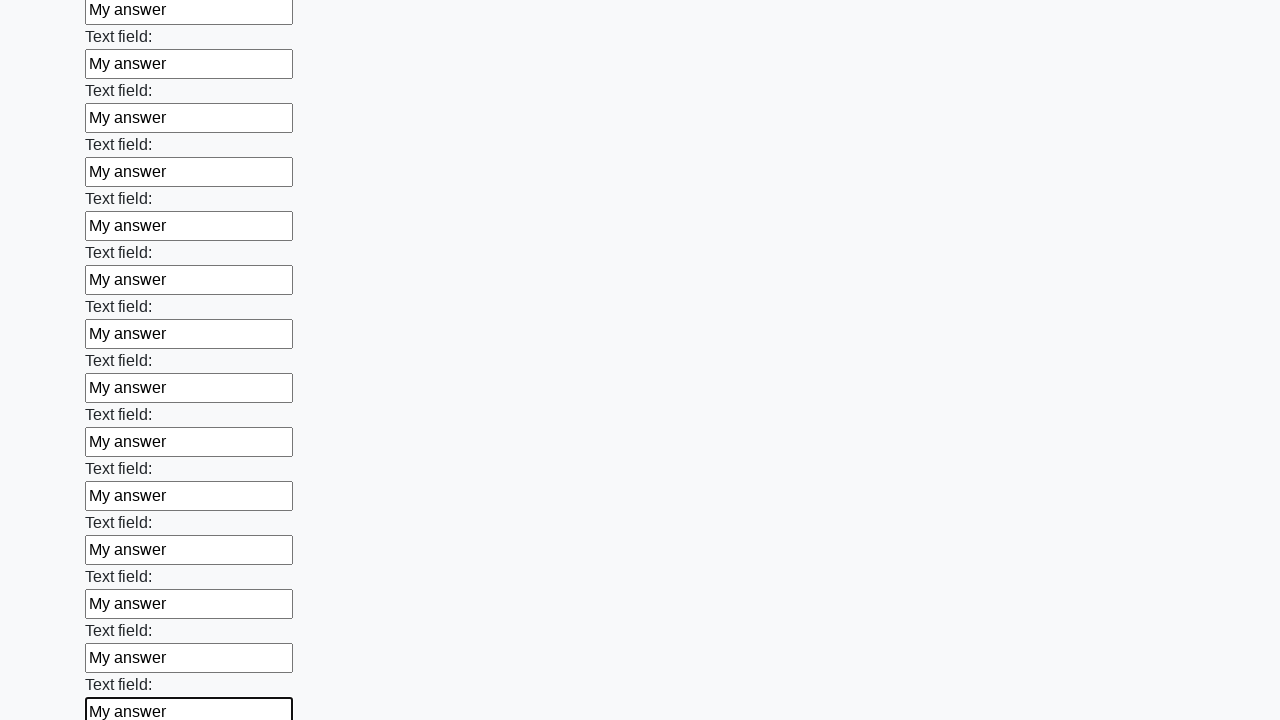

Filled input field with 'My answer' on input >> nth=84
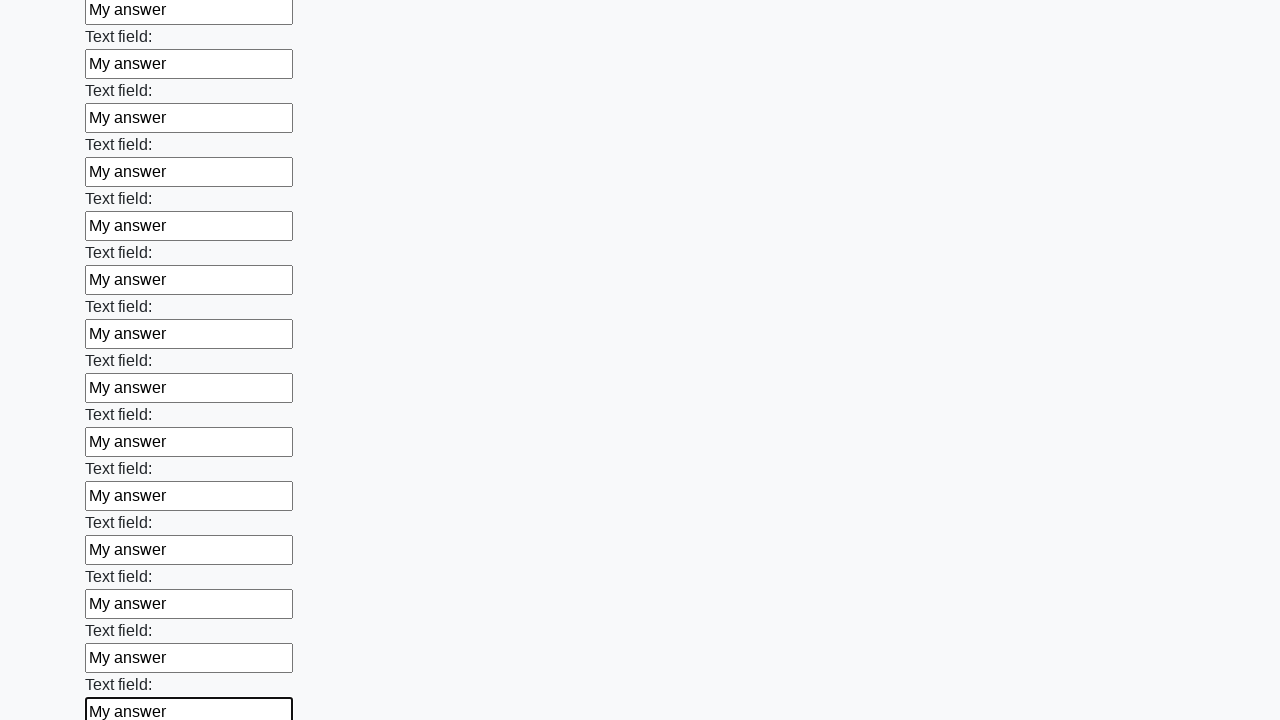

Filled input field with 'My answer' on input >> nth=85
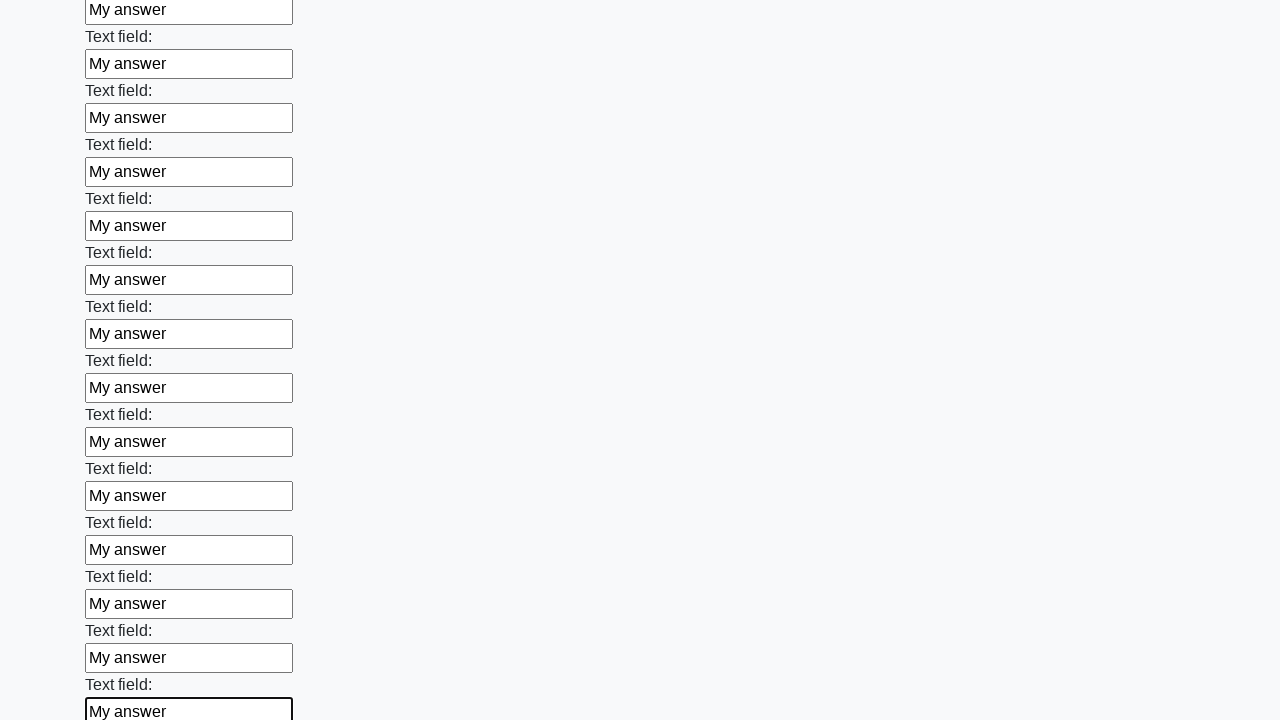

Filled input field with 'My answer' on input >> nth=86
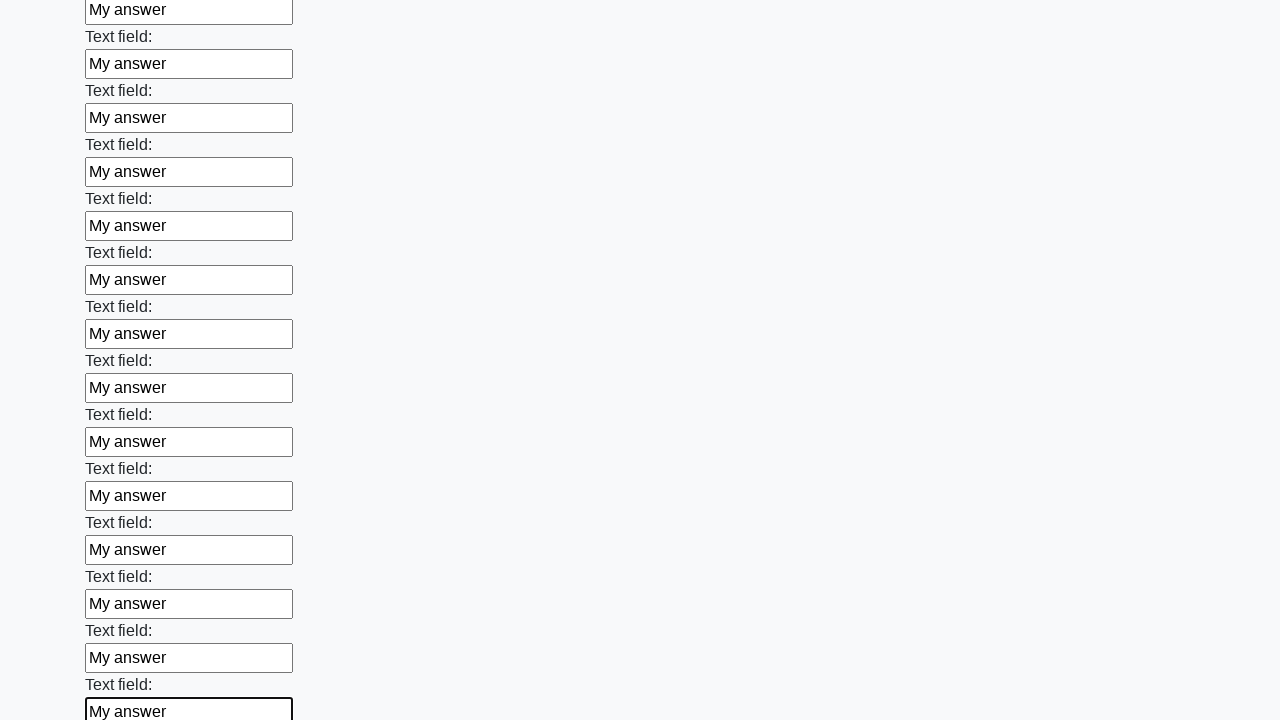

Filled input field with 'My answer' on input >> nth=87
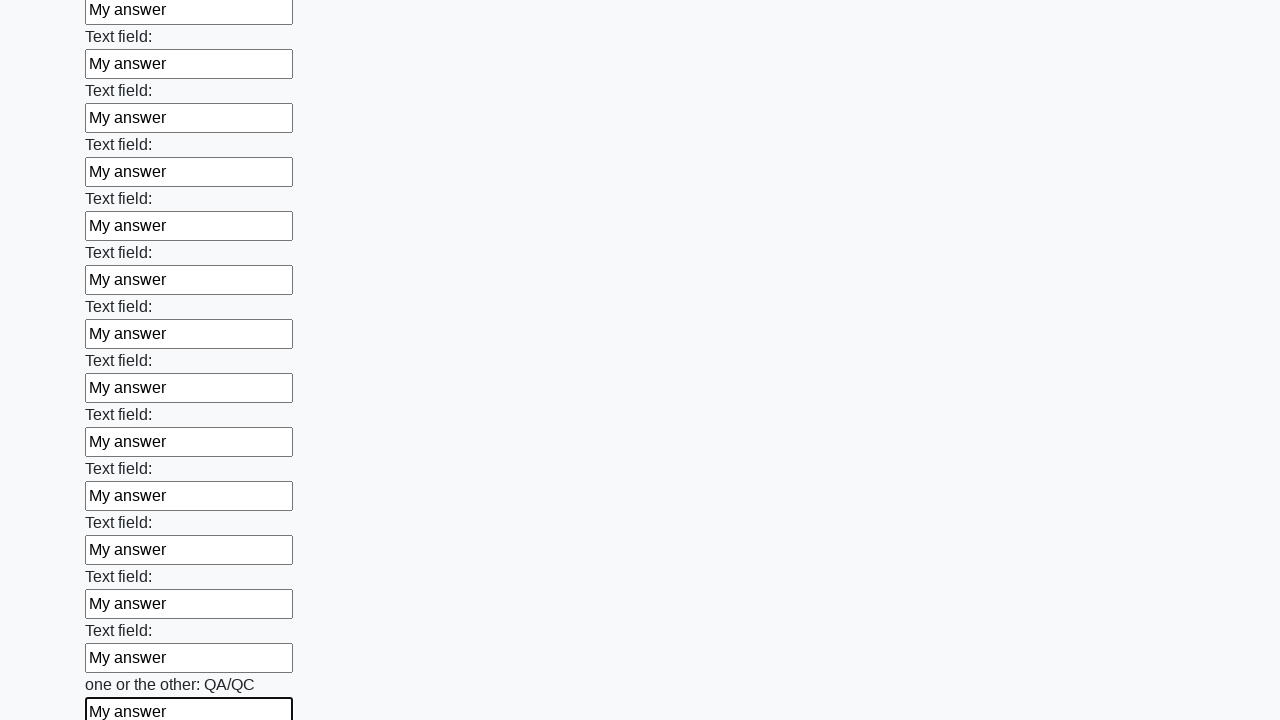

Filled input field with 'My answer' on input >> nth=88
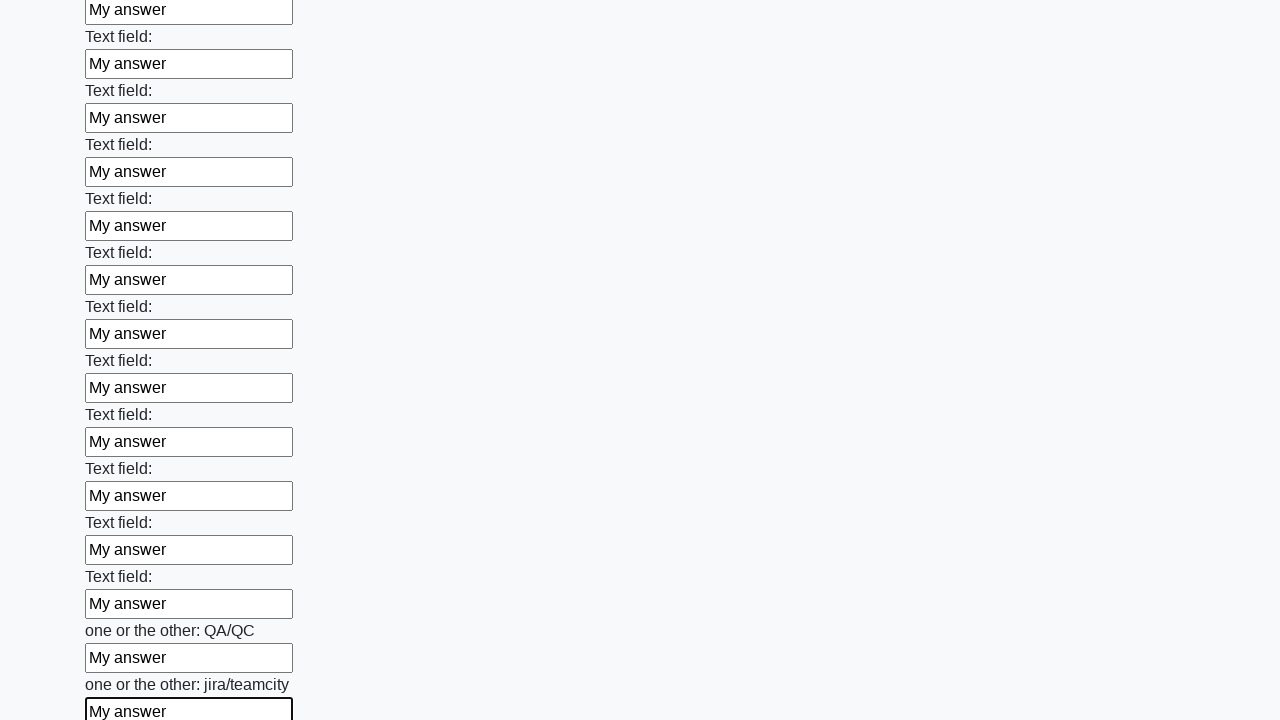

Filled input field with 'My answer' on input >> nth=89
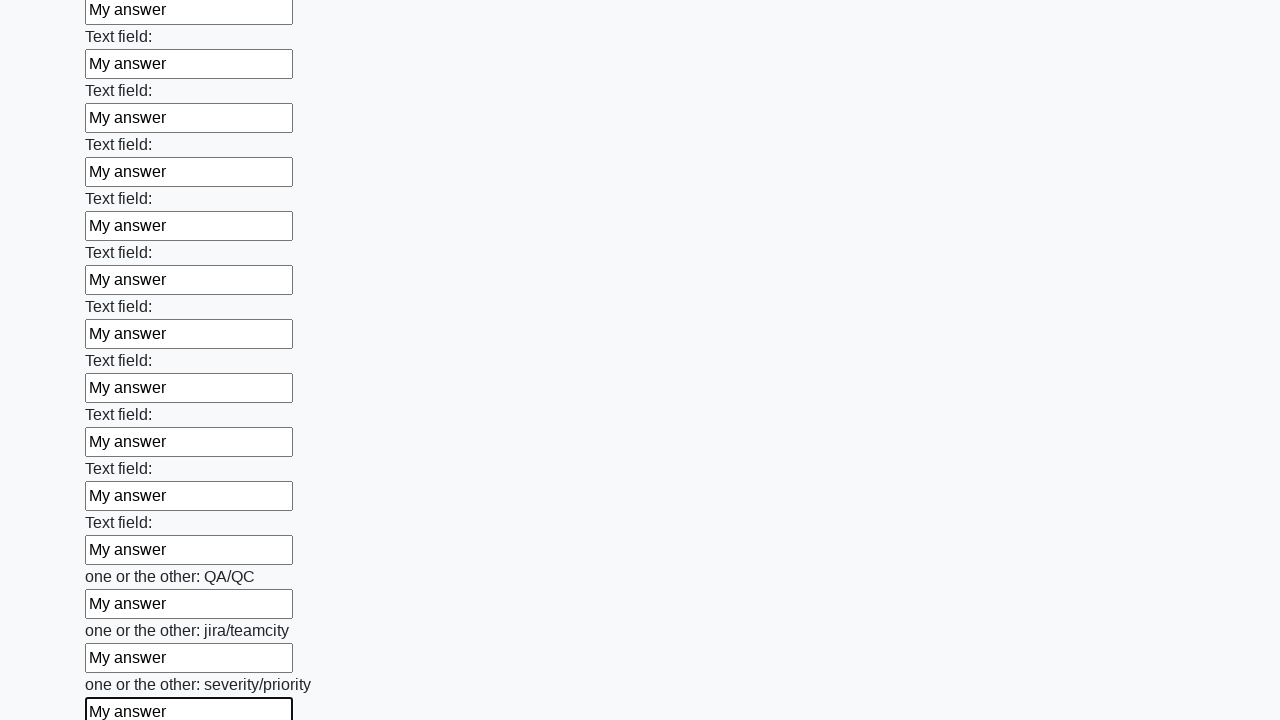

Filled input field with 'My answer' on input >> nth=90
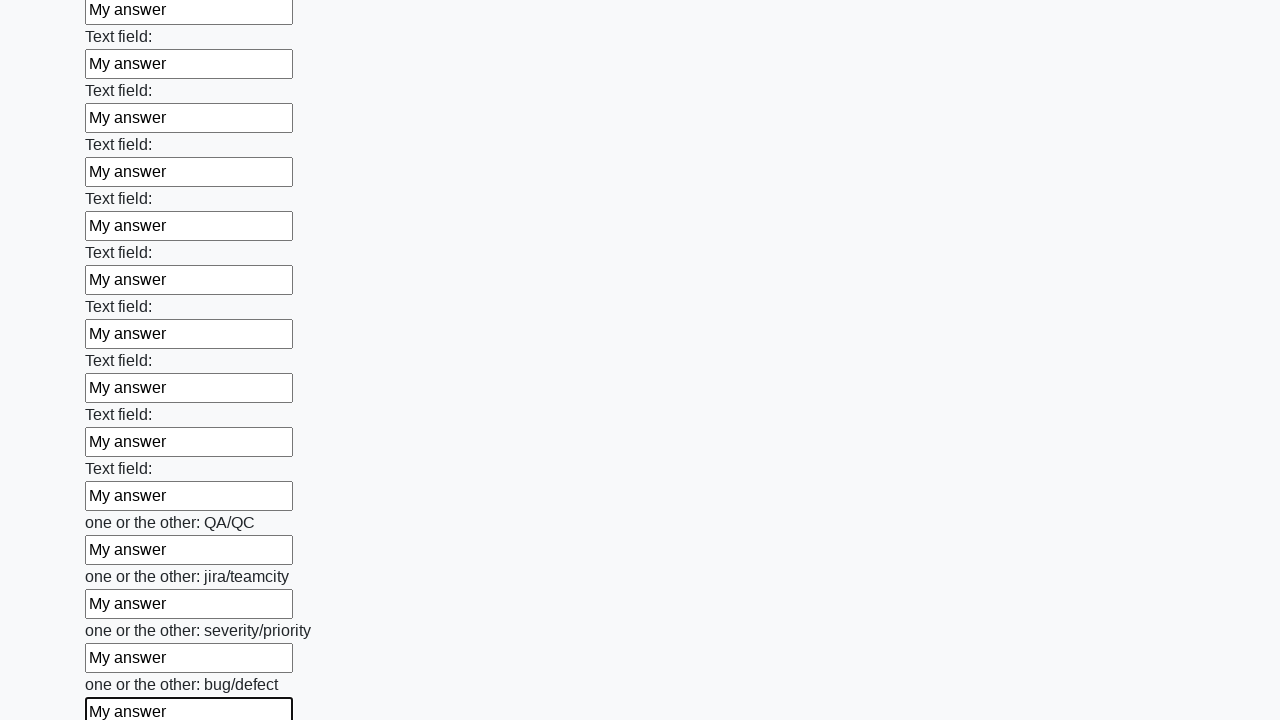

Filled input field with 'My answer' on input >> nth=91
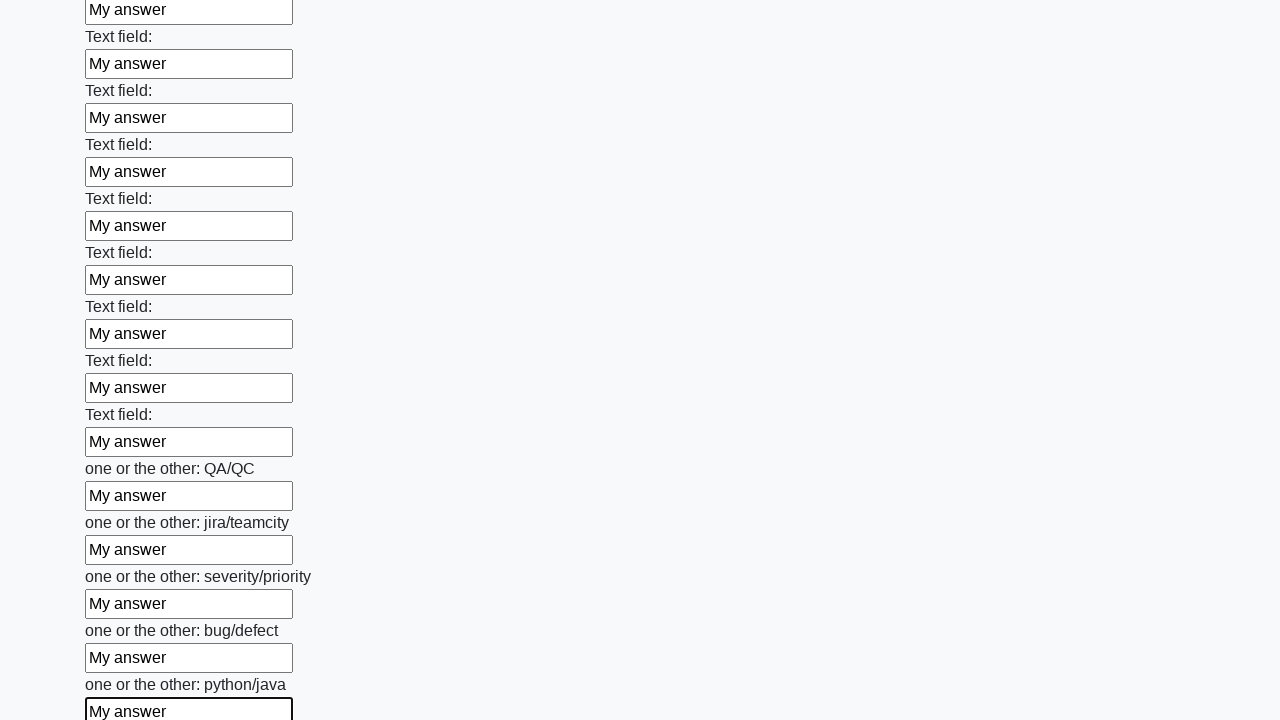

Filled input field with 'My answer' on input >> nth=92
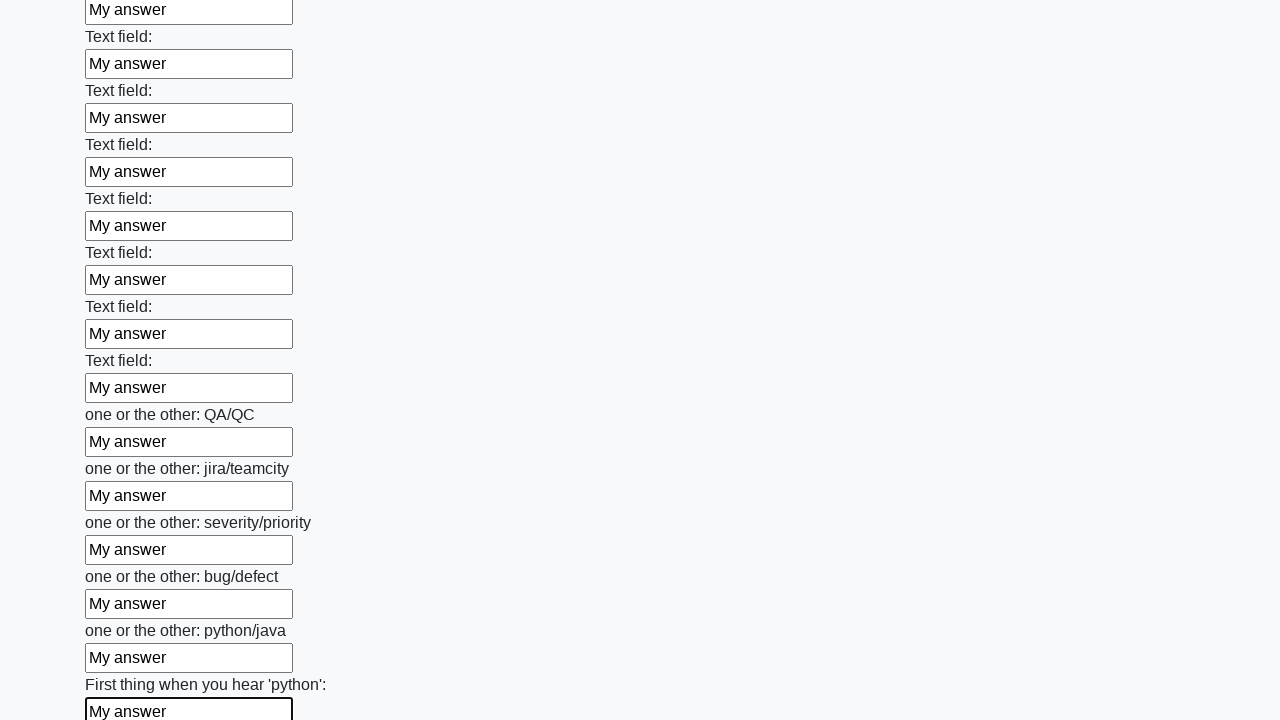

Filled input field with 'My answer' on input >> nth=93
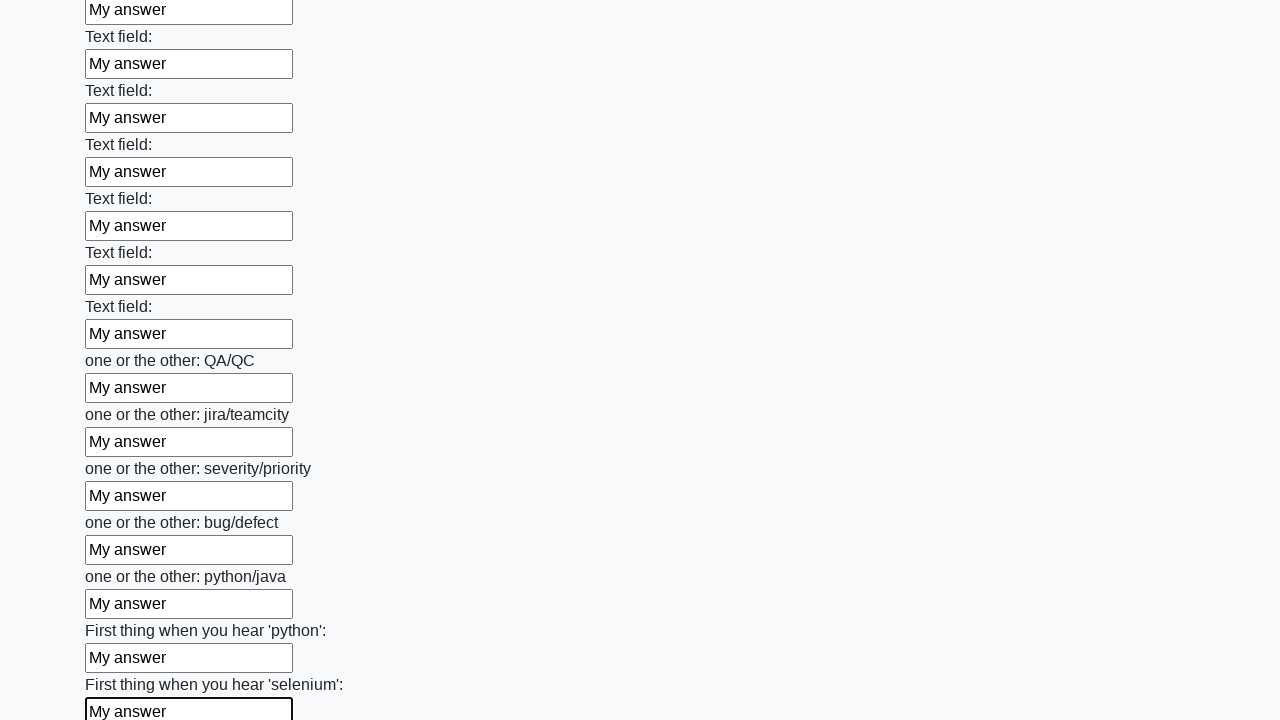

Filled input field with 'My answer' on input >> nth=94
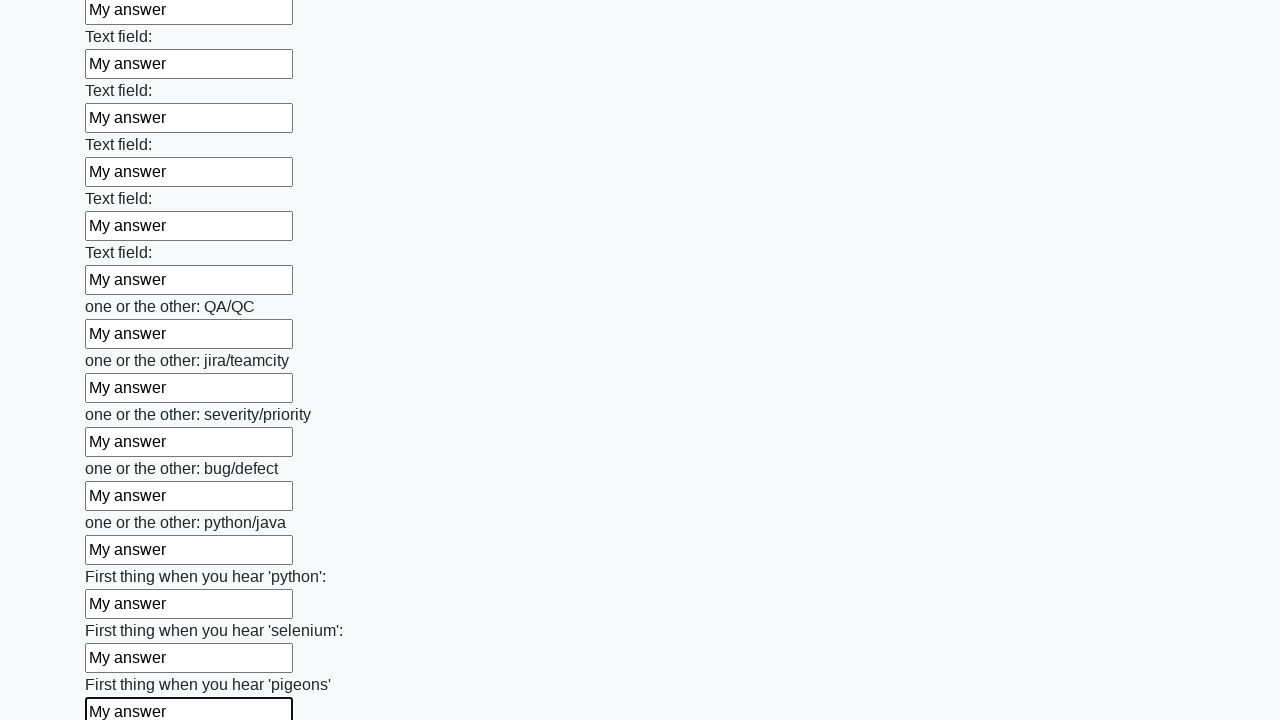

Filled input field with 'My answer' on input >> nth=95
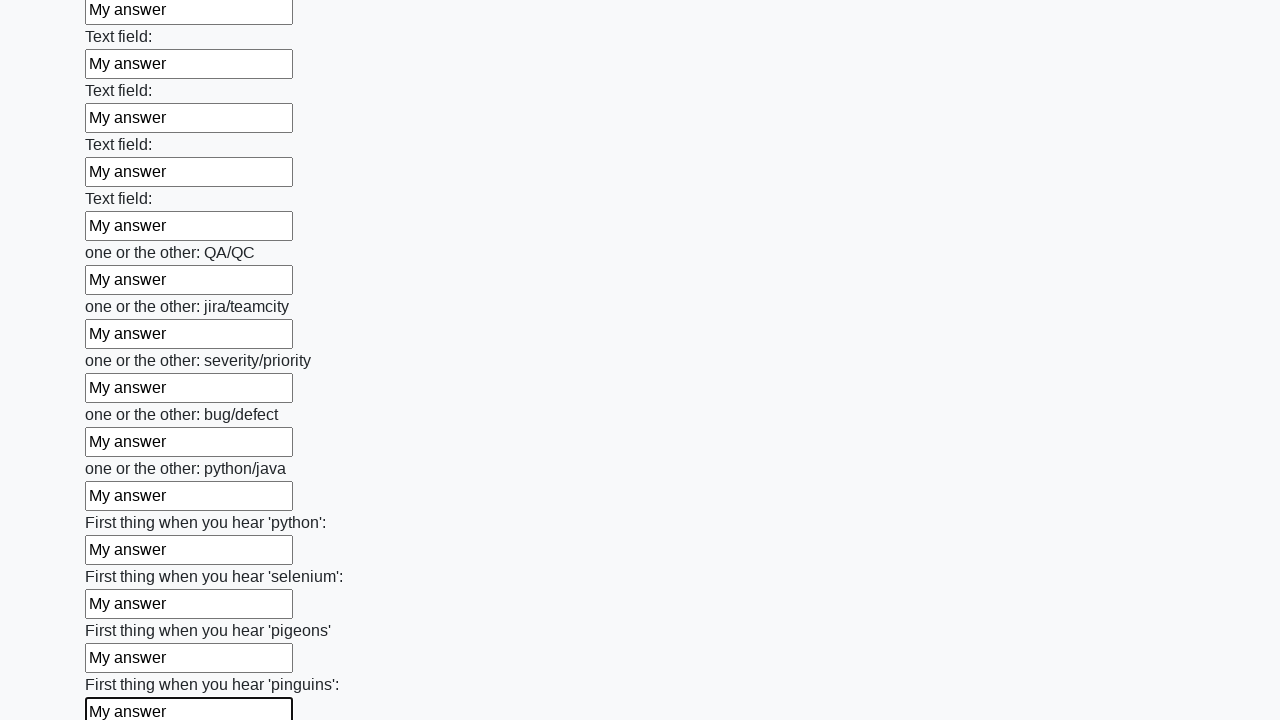

Filled input field with 'My answer' on input >> nth=96
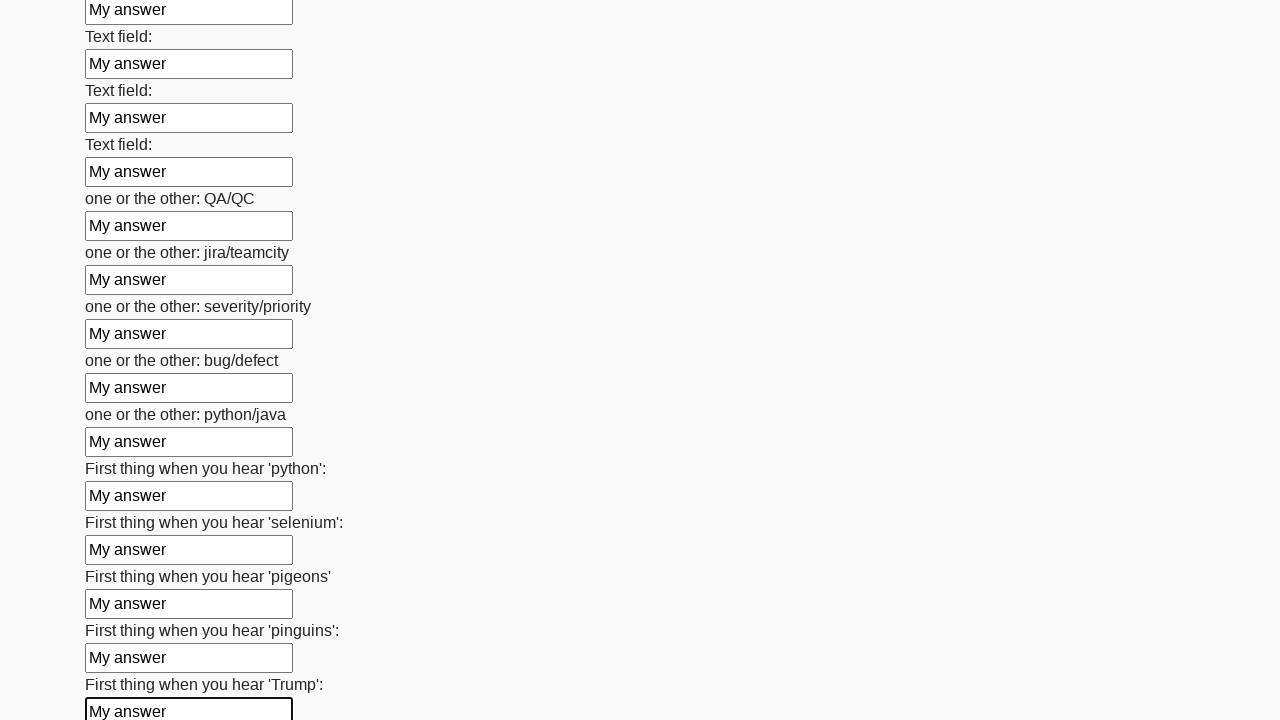

Filled input field with 'My answer' on input >> nth=97
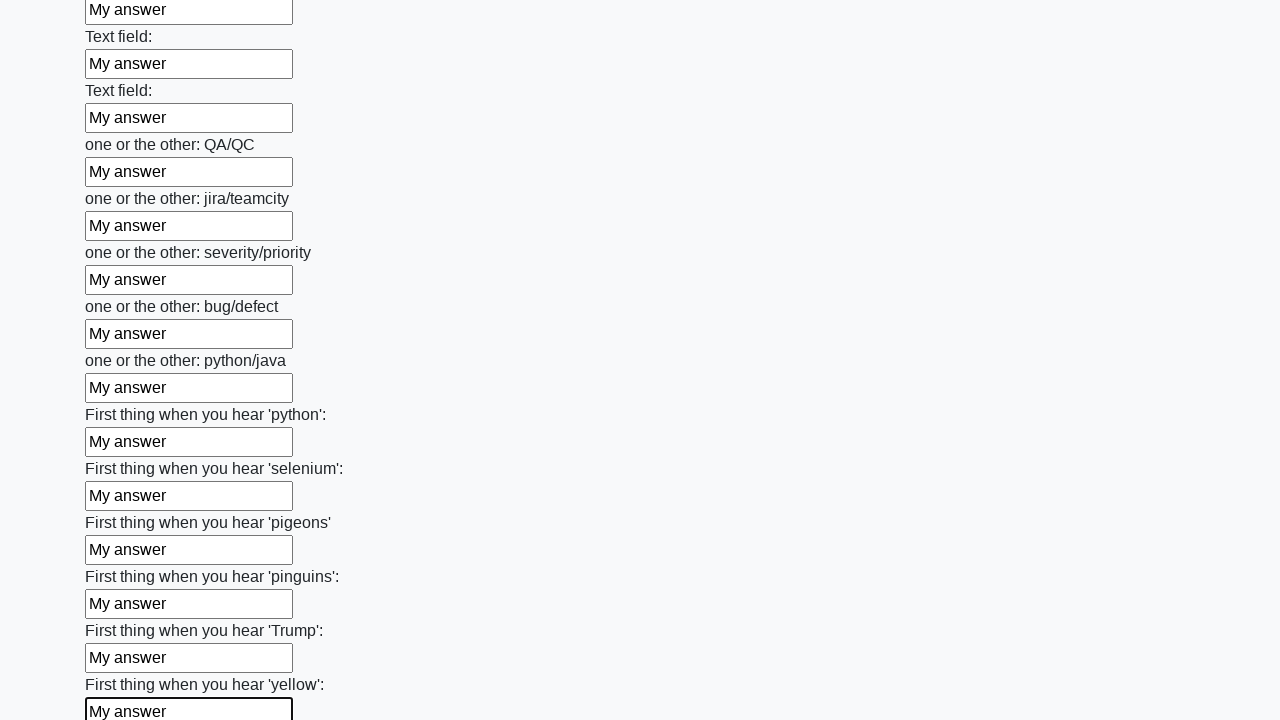

Filled input field with 'My answer' on input >> nth=98
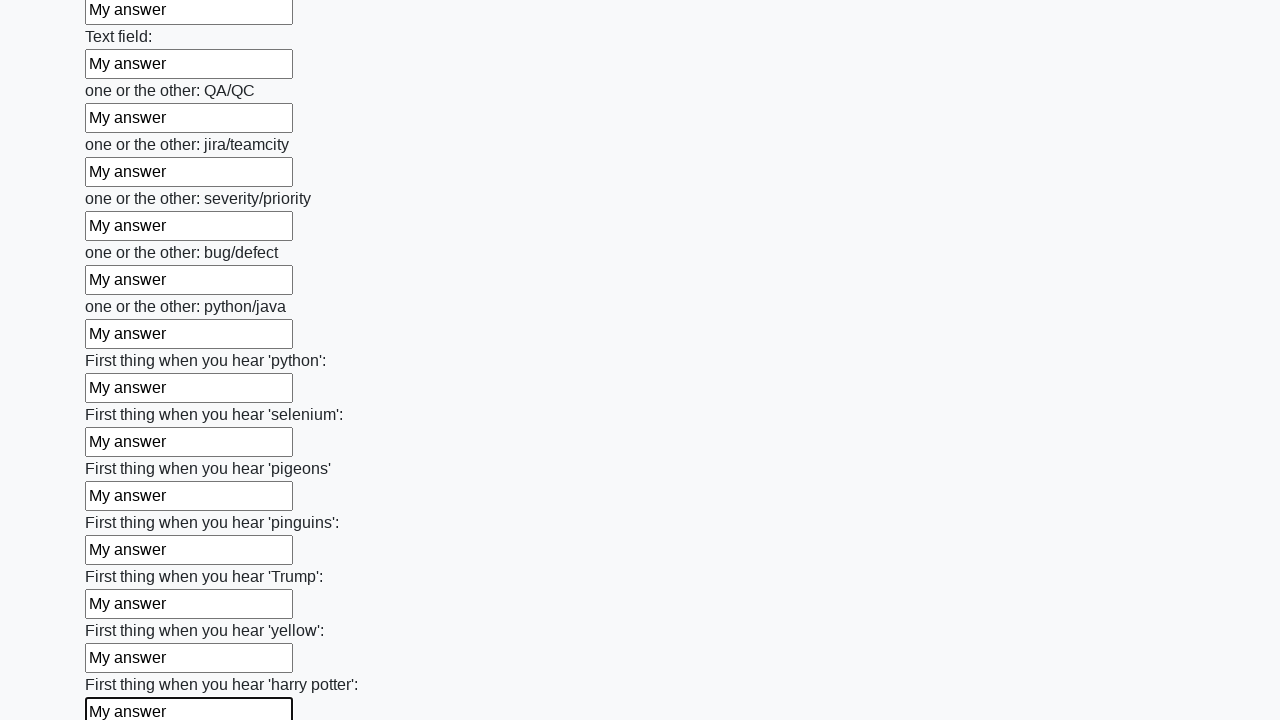

Filled input field with 'My answer' on input >> nth=99
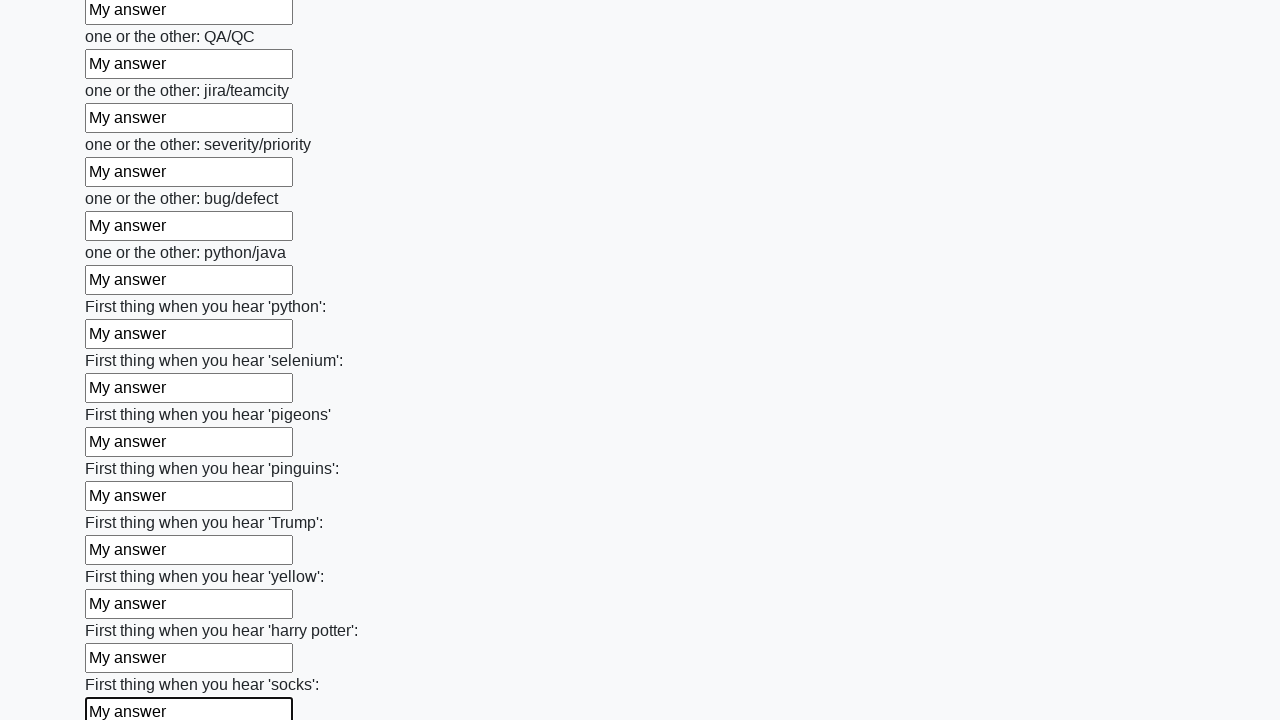

Clicked the submit button to submit the form at (123, 611) on button.btn
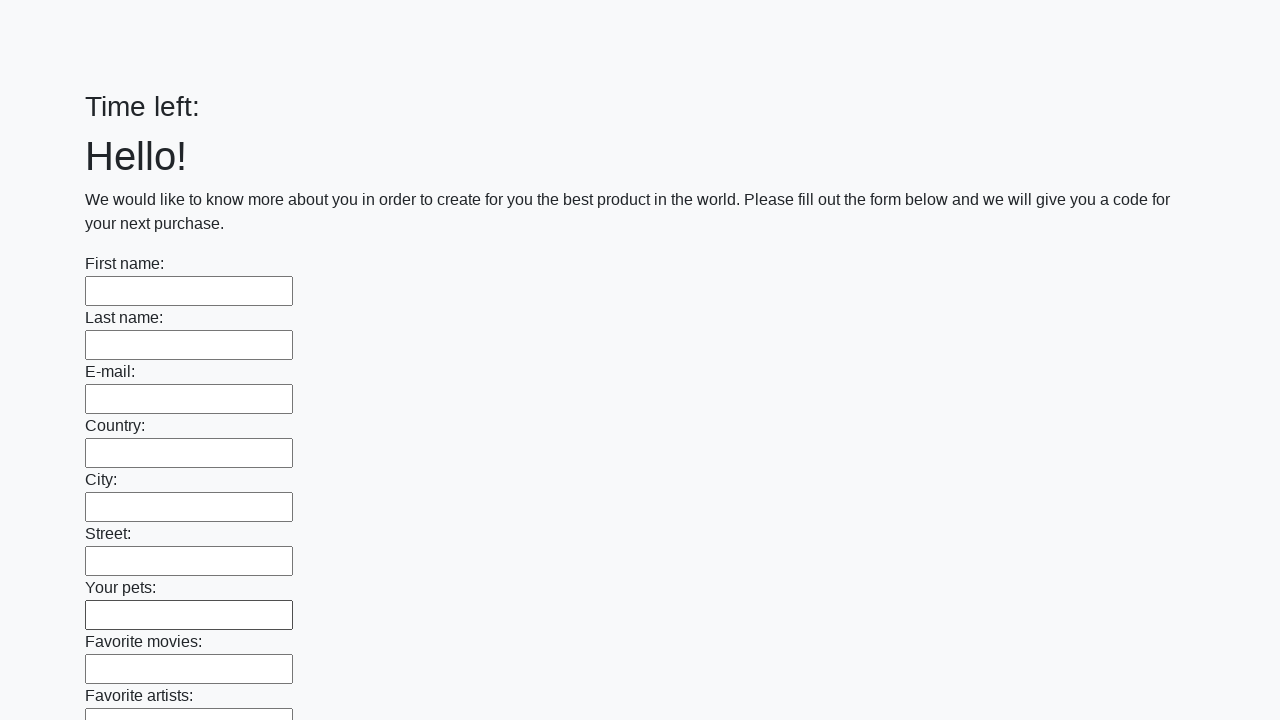

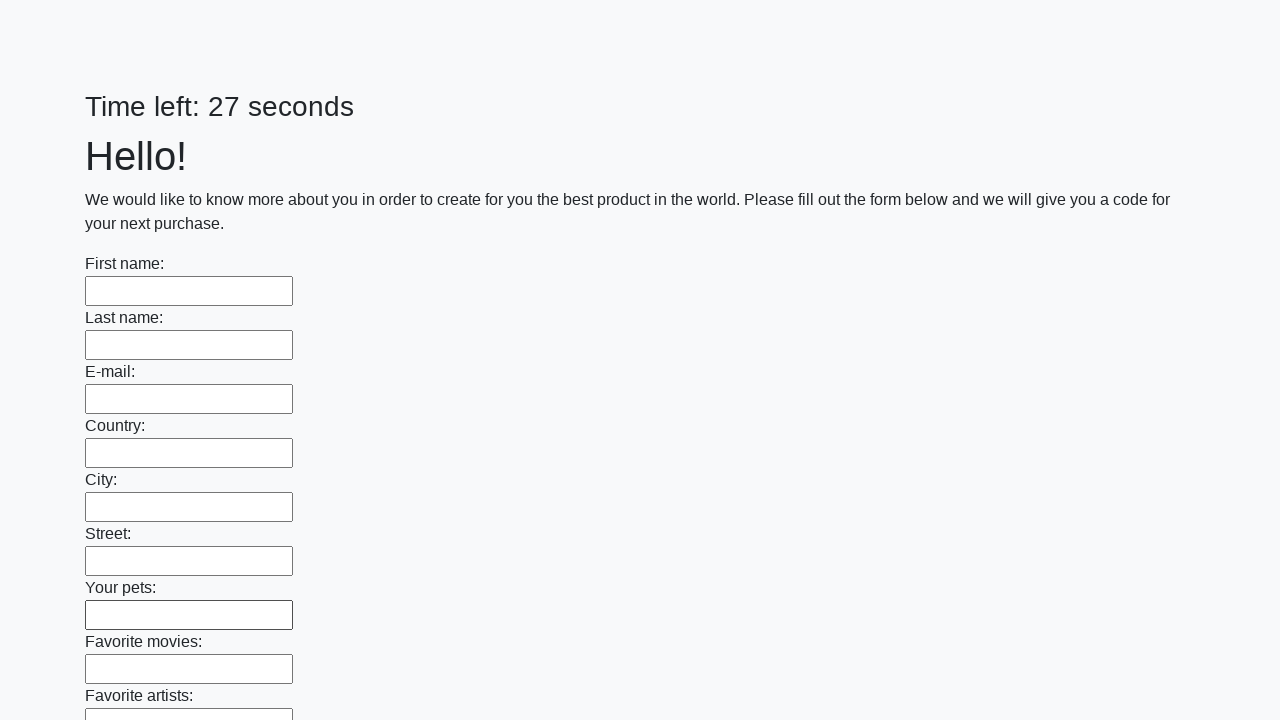